Fills out a large form with multiple input fields using randomly generated text values and submits it

Starting URL: http://suninjuly.github.io/huge_form.html

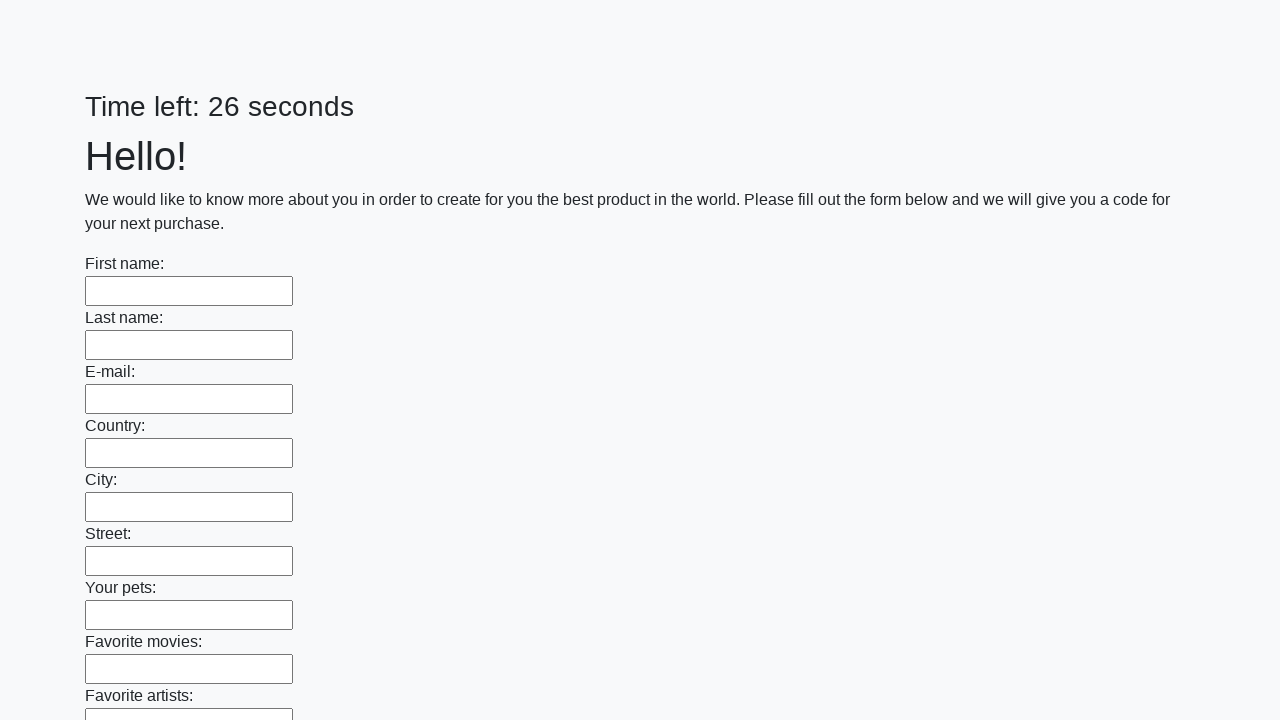

Located all input fields on the page
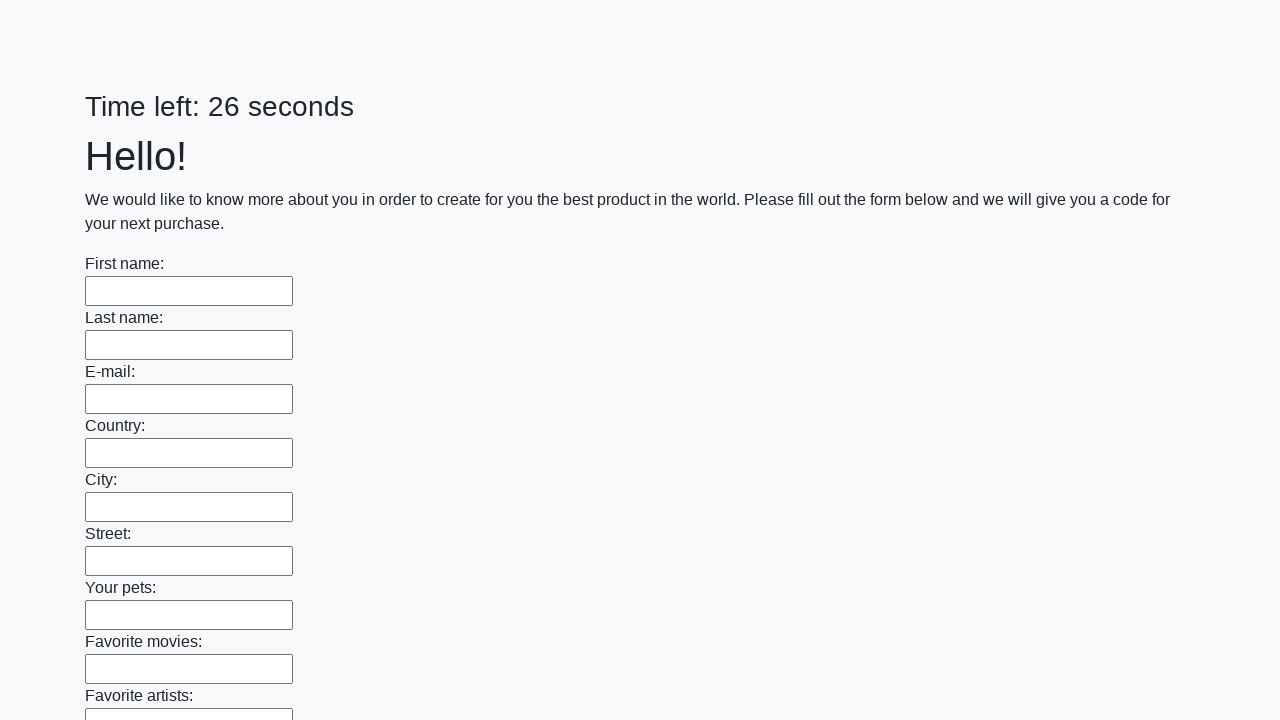

Filled input field with randomly selected word: 'purple' on input >> nth=0
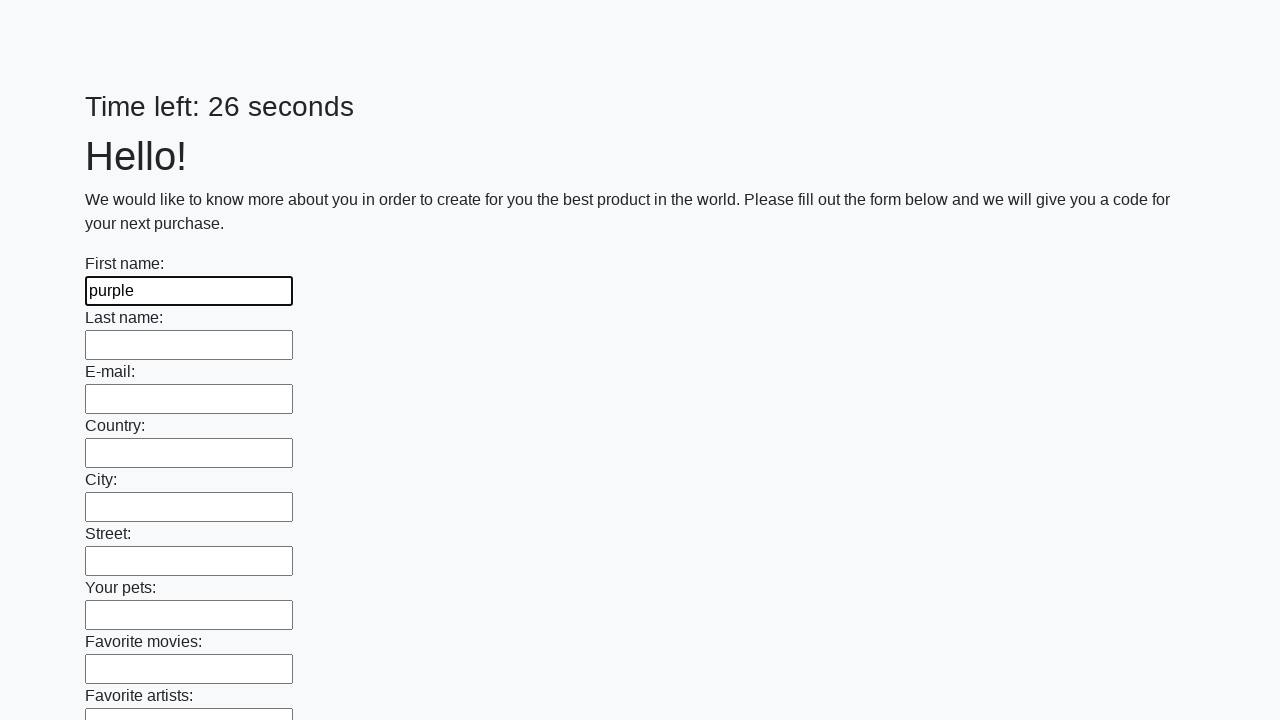

Filled input field with randomly selected word: 'train' on input >> nth=1
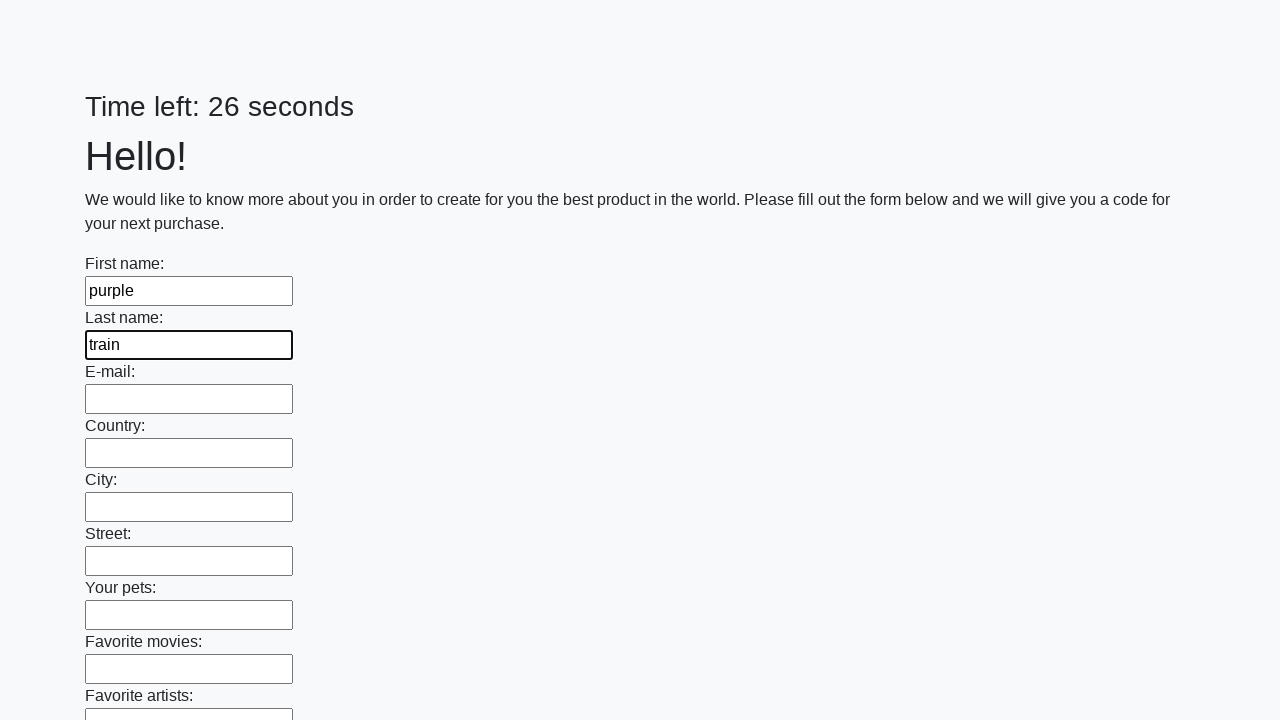

Filled input field with randomly selected word: 'lime' on input >> nth=2
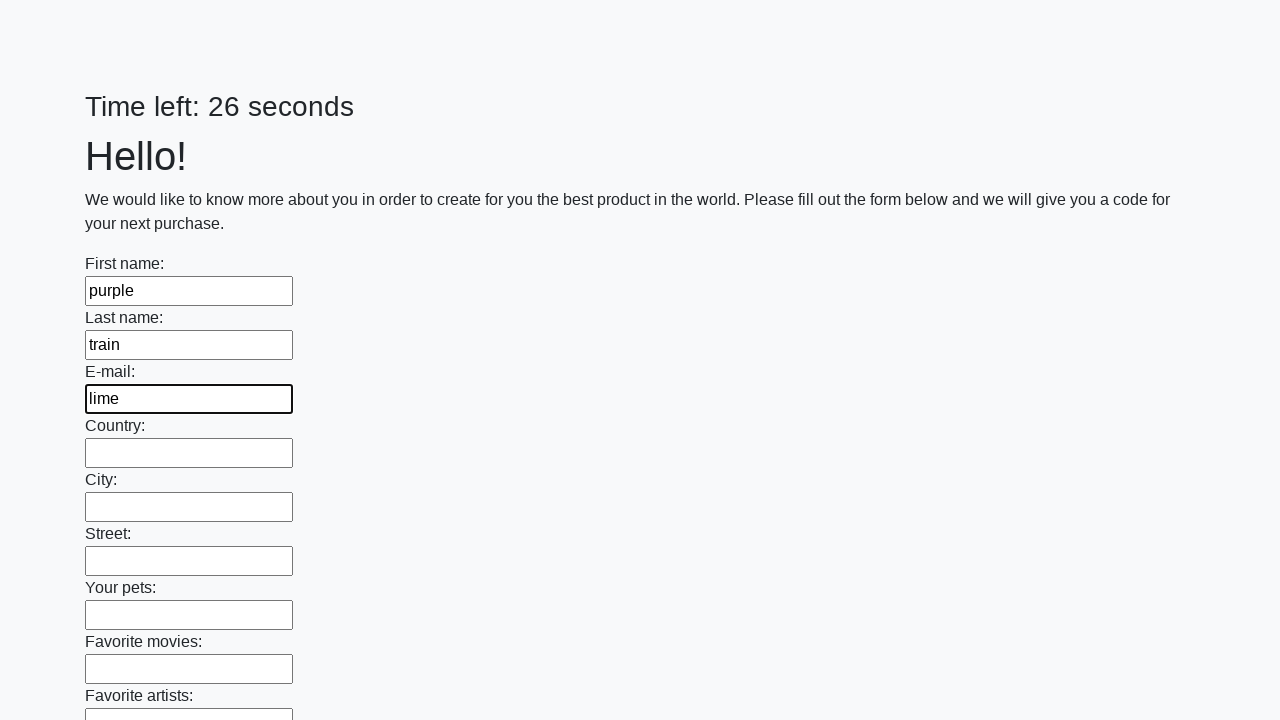

Filled input field with randomly selected word: 'tablet' on input >> nth=3
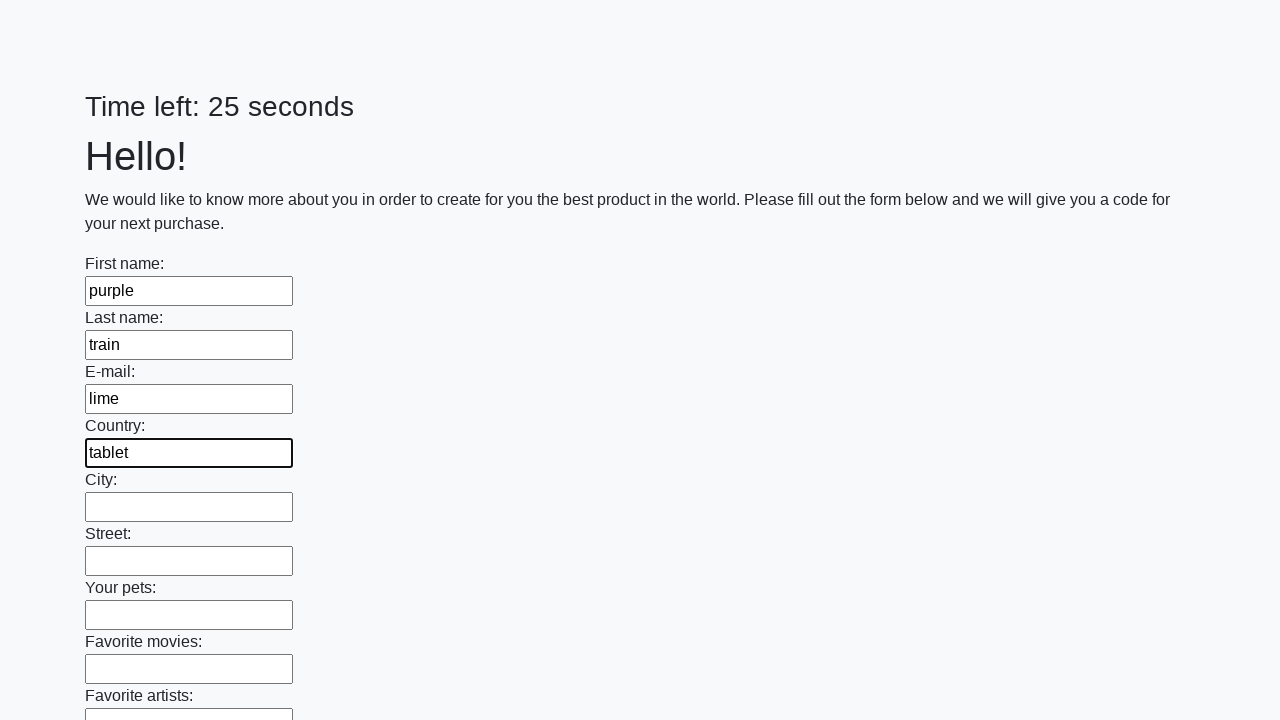

Filled input field with randomly selected word: 'gray' on input >> nth=4
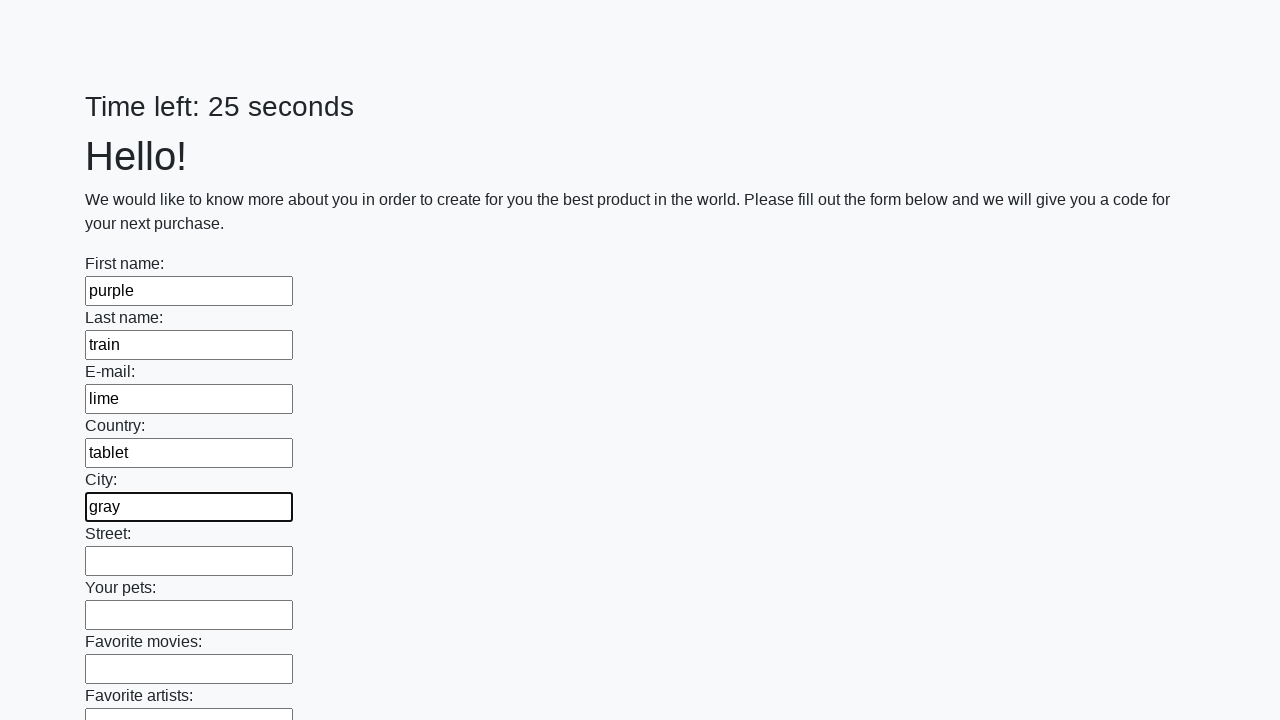

Filled input field with randomly selected word: 'red' on input >> nth=5
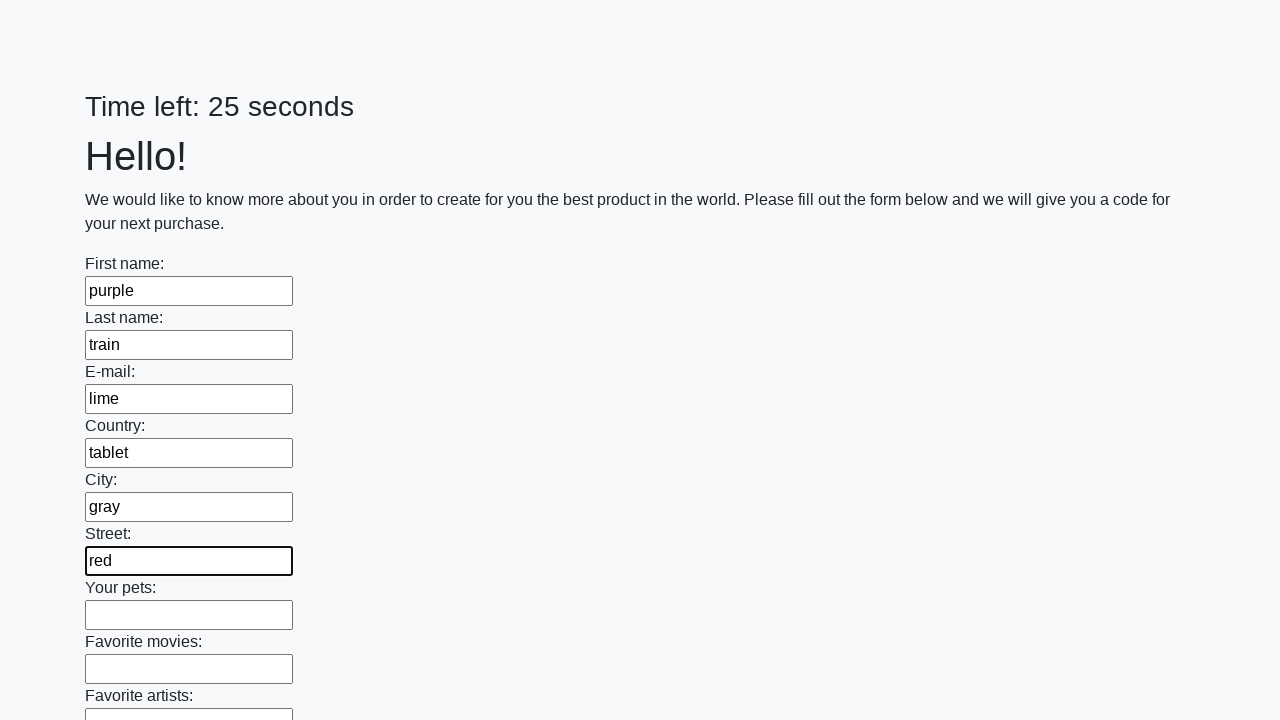

Filled input field with randomly selected word: 'computer' on input >> nth=6
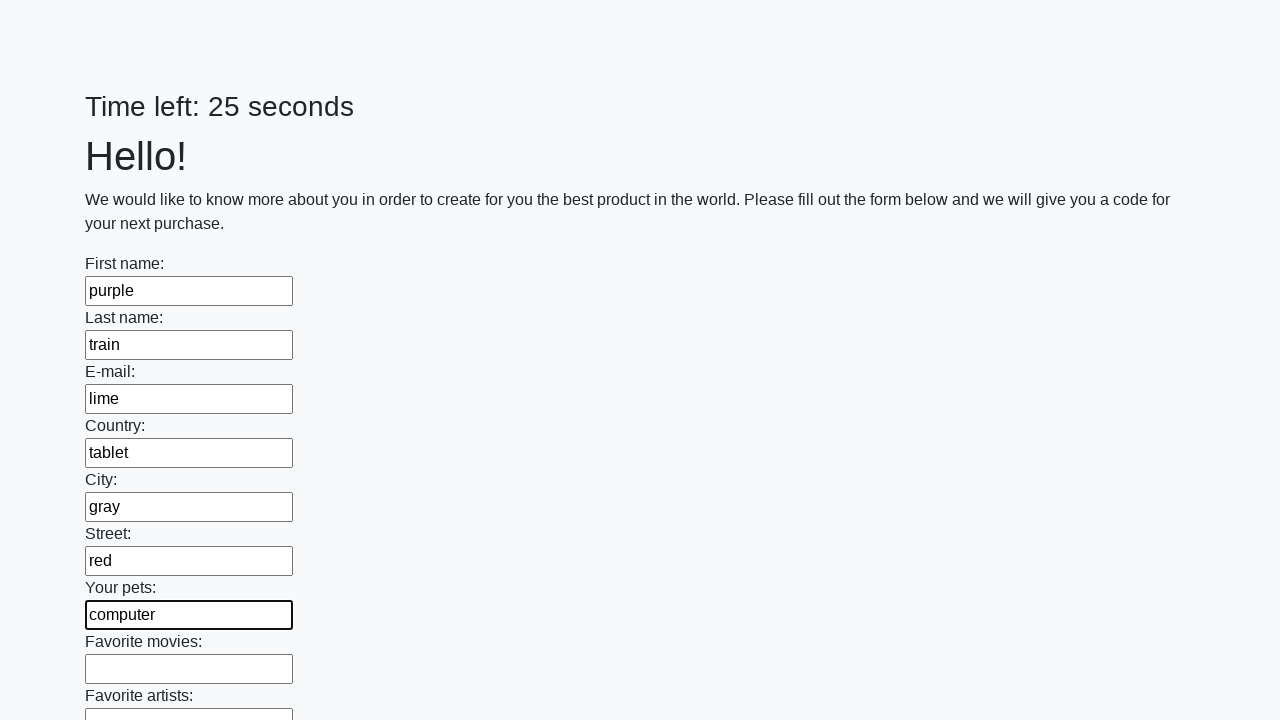

Filled input field with randomly selected word: 'bus' on input >> nth=7
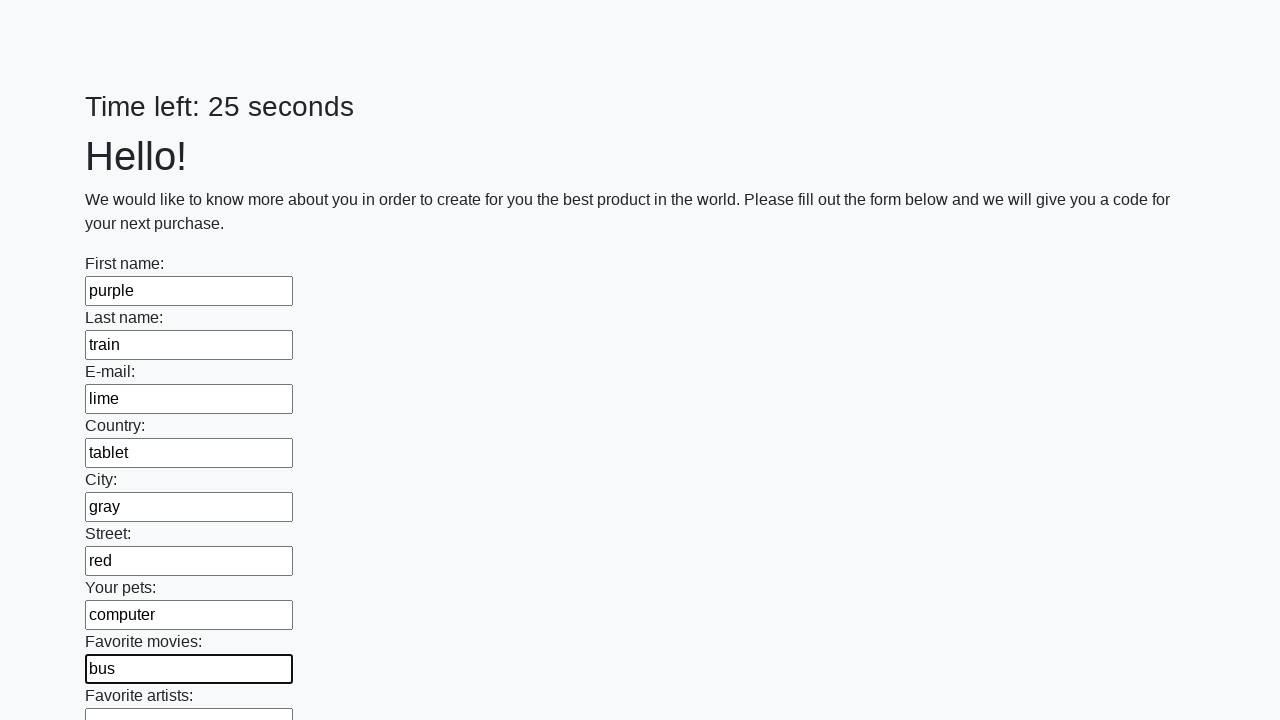

Filled input field with randomly selected word: 'lamp' on input >> nth=8
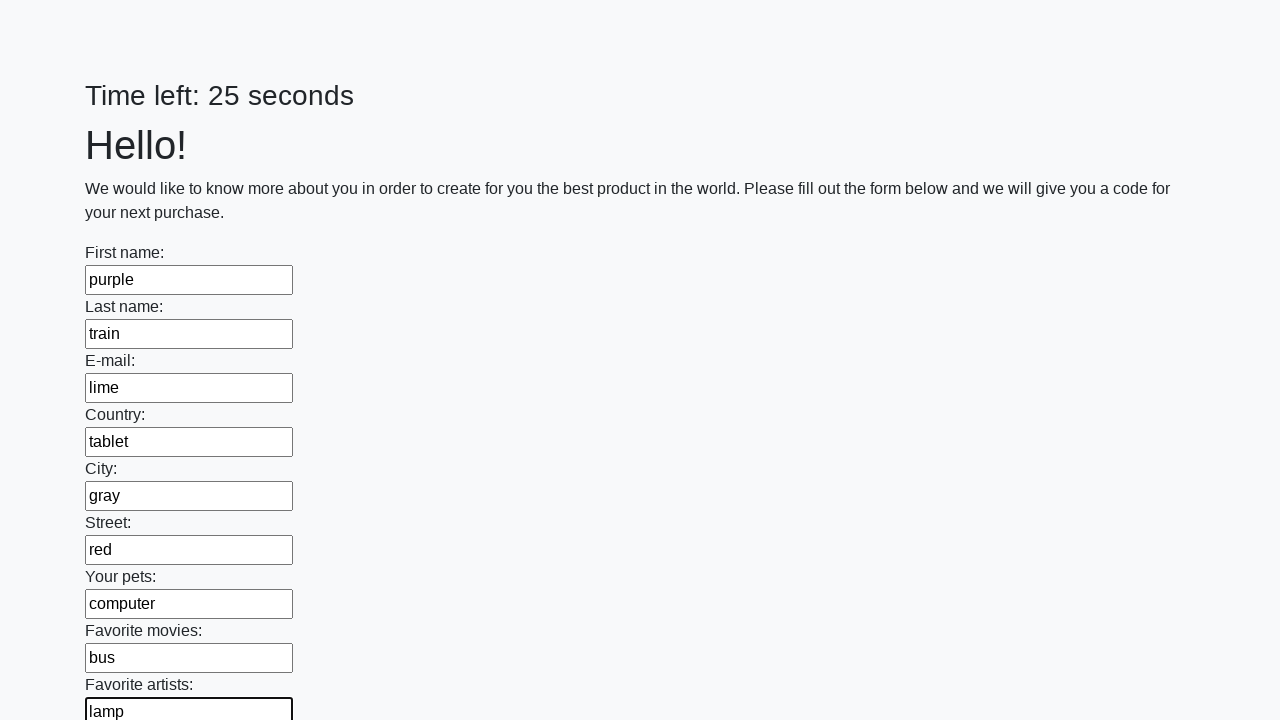

Filled input field with randomly selected word: 'desk' on input >> nth=9
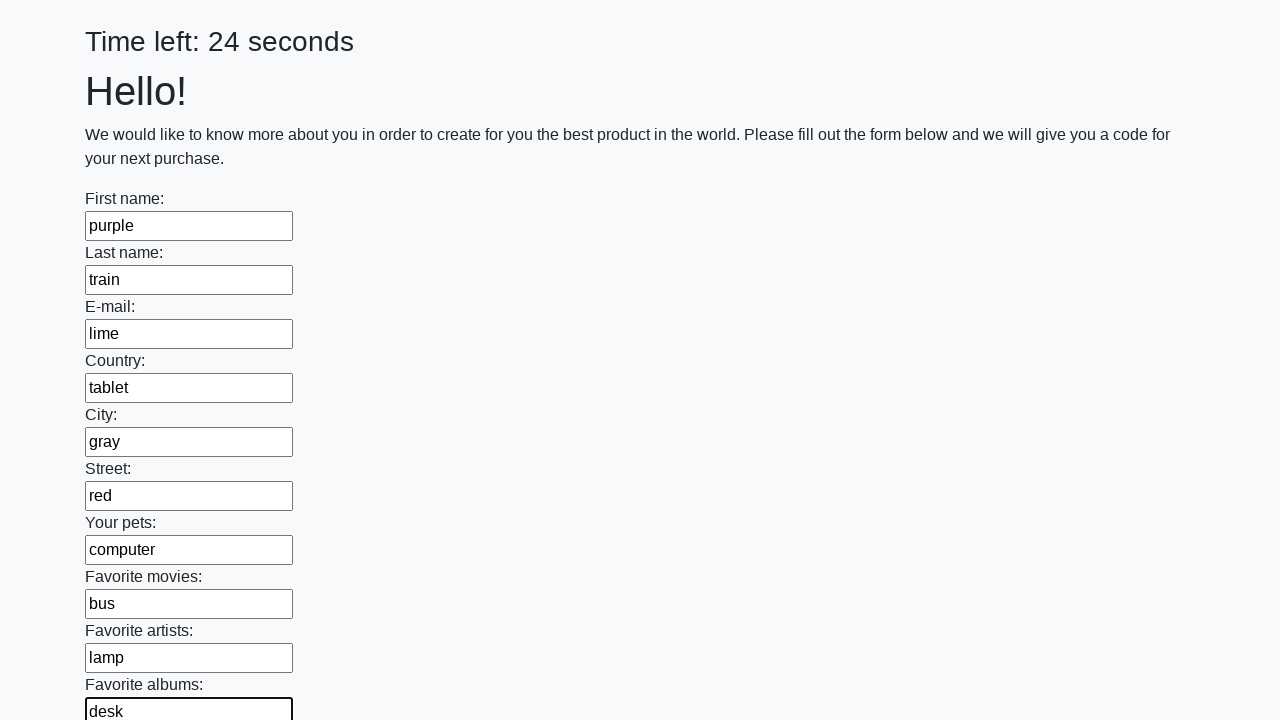

Filled input field with randomly selected word: 'plane' on input >> nth=10
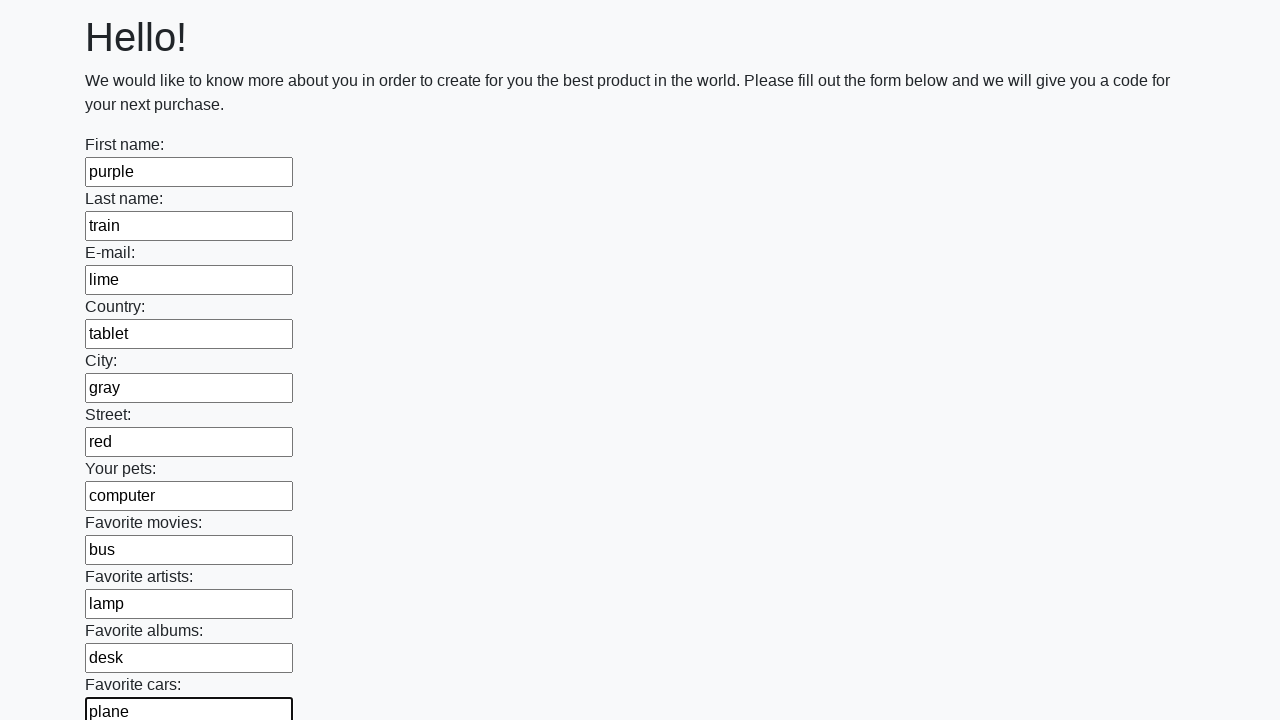

Filled input field with randomly selected word: 'orange' on input >> nth=11
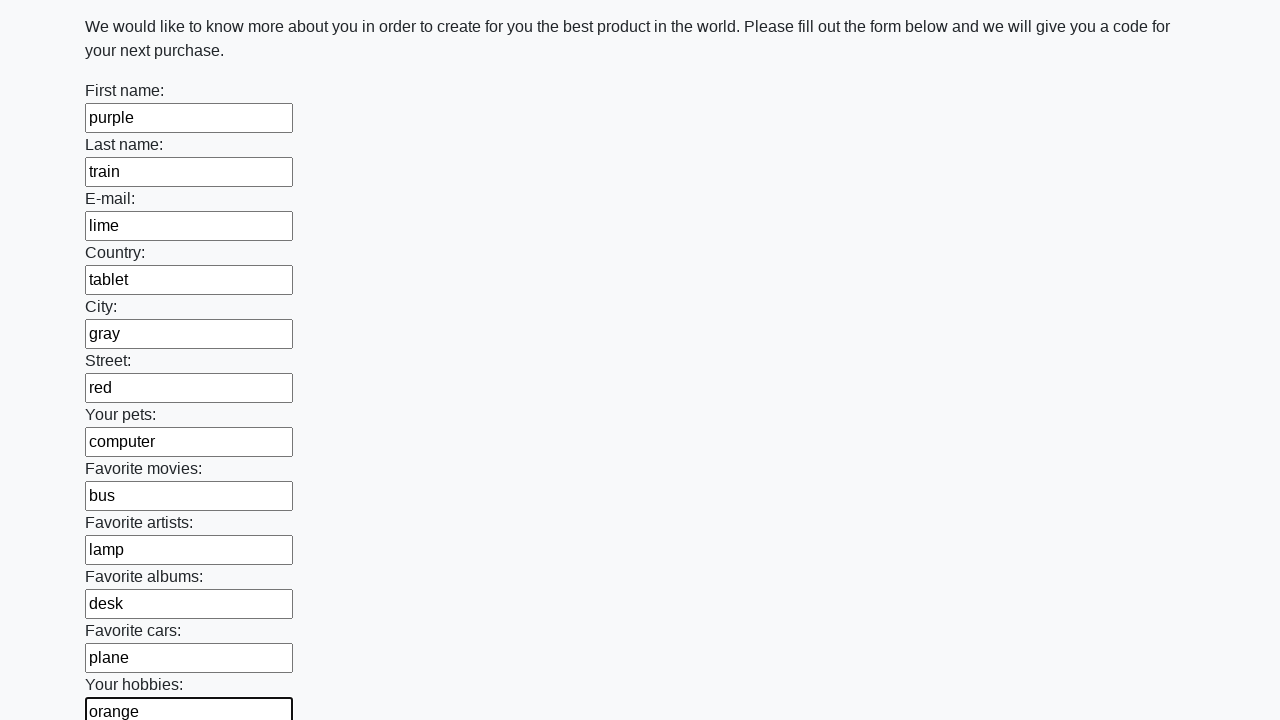

Filled input field with randomly selected word: 'truck' on input >> nth=12
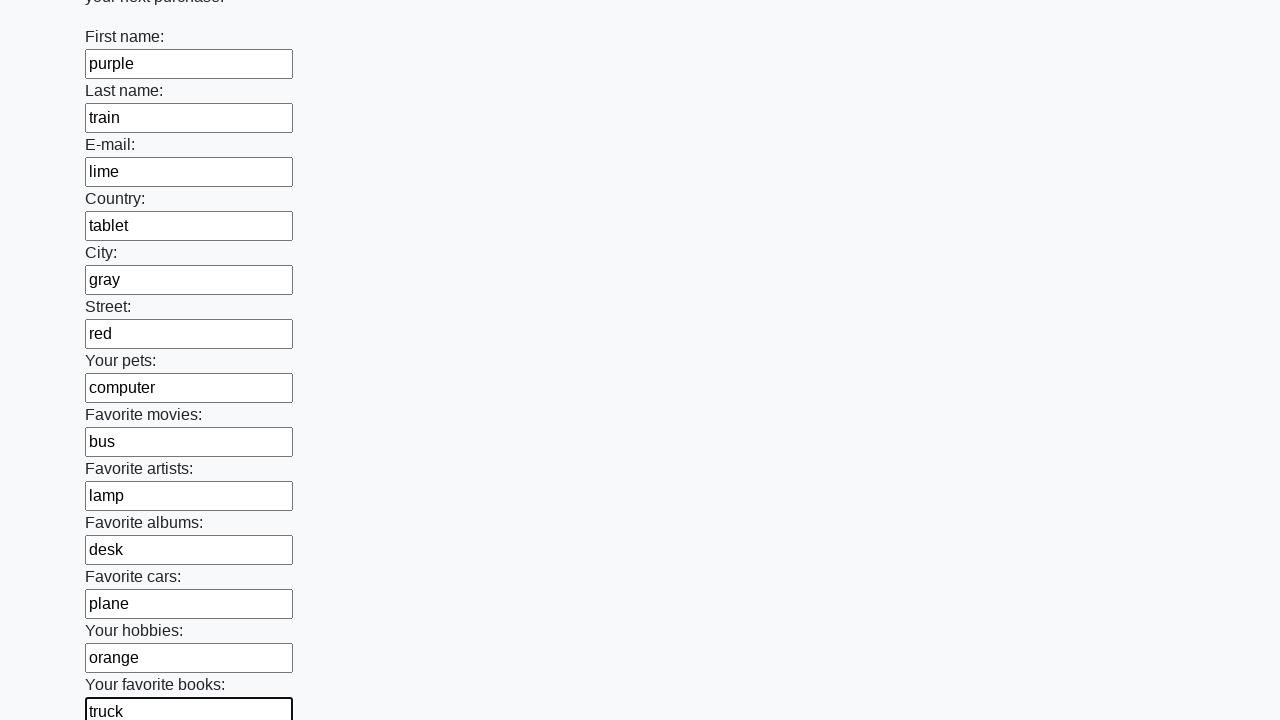

Filled input field with randomly selected word: 'red' on input >> nth=13
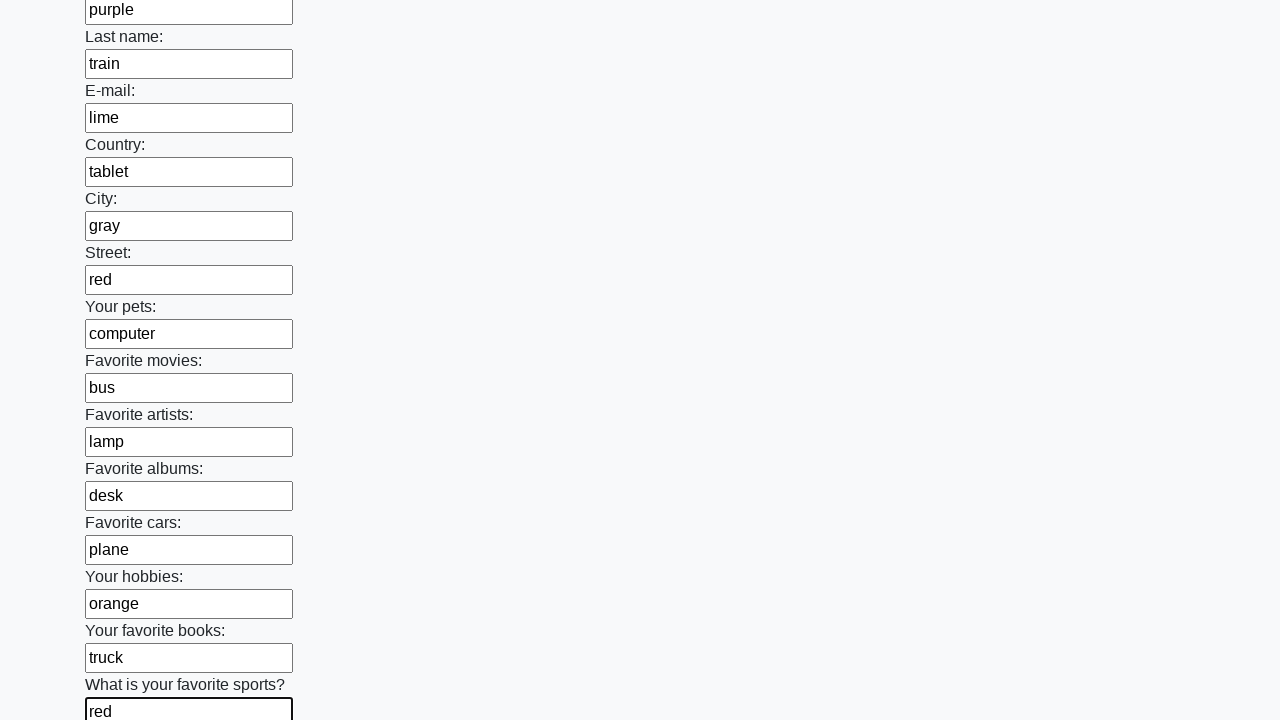

Filled input field with randomly selected word: 'car' on input >> nth=14
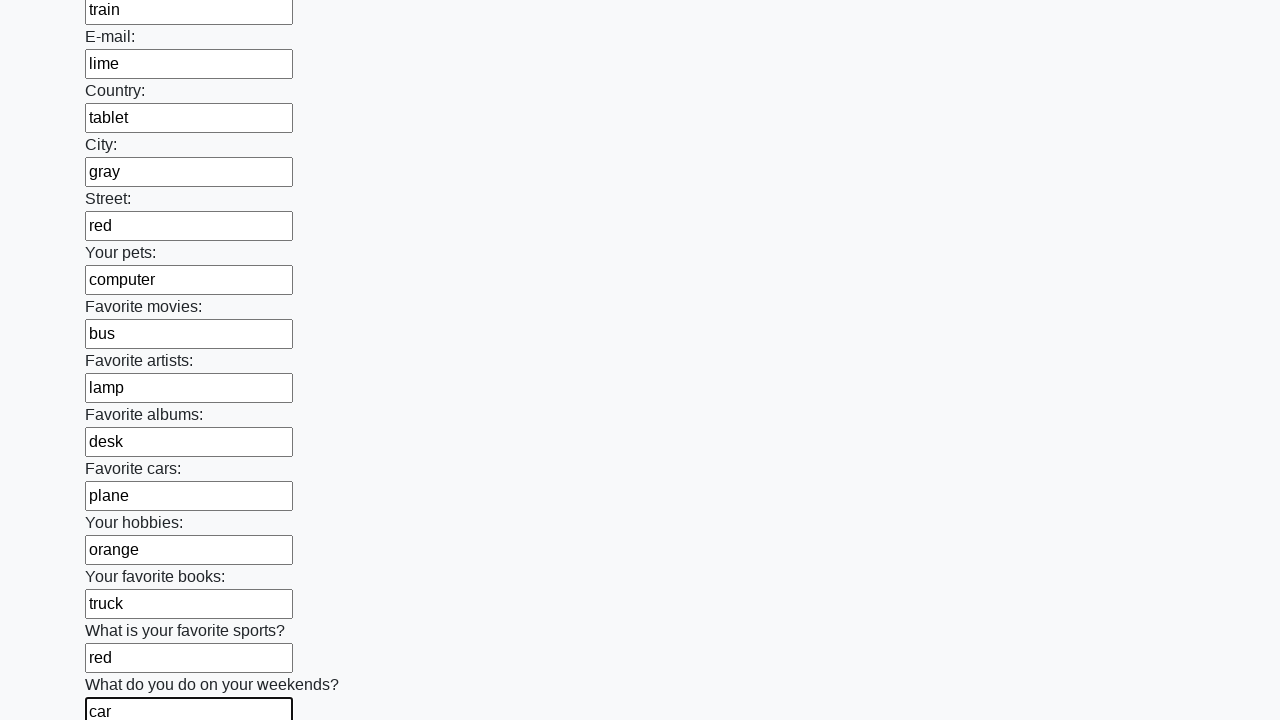

Filled input field with randomly selected word: 'banana' on input >> nth=15
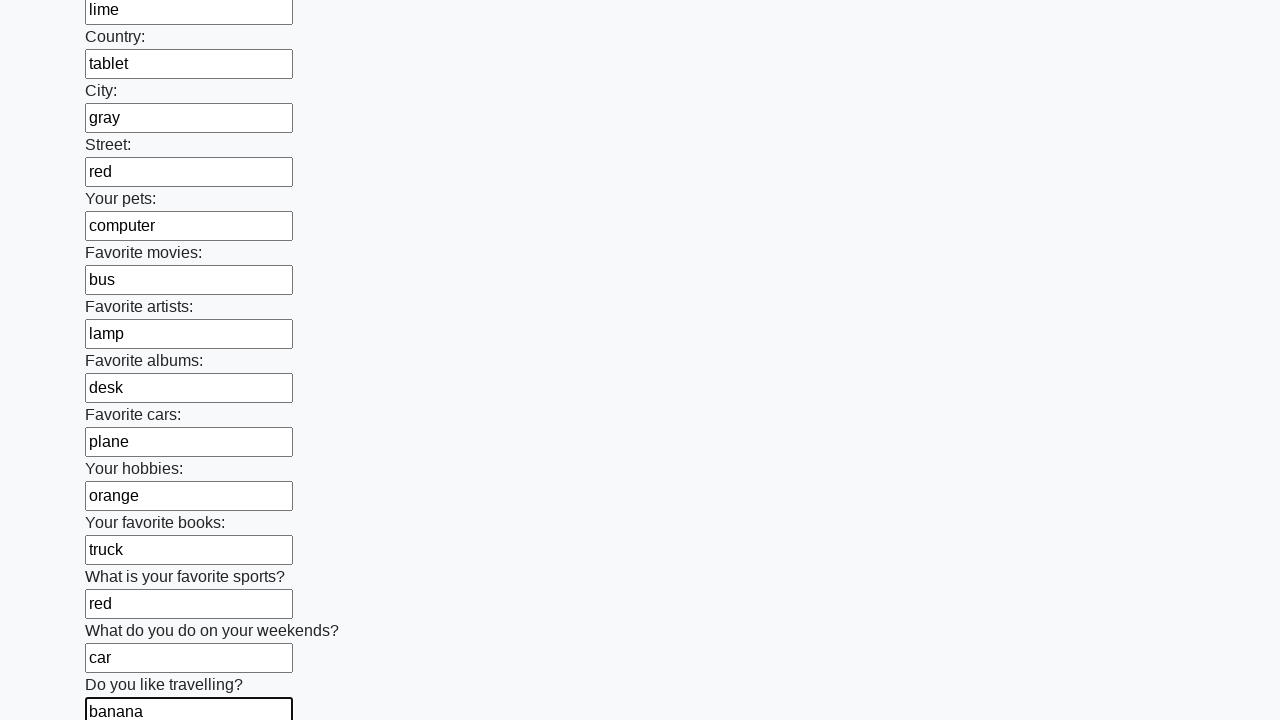

Filled input field with randomly selected word: 'brown' on input >> nth=16
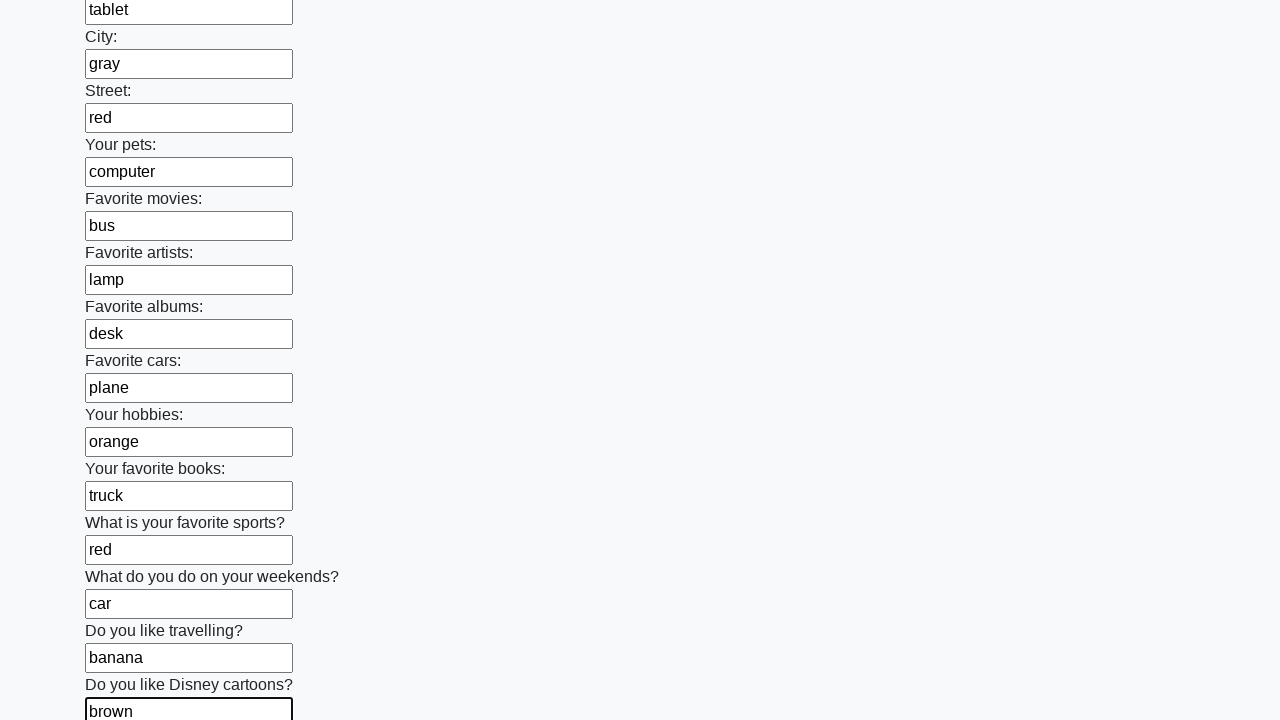

Filled input field with randomly selected word: 'chair' on input >> nth=17
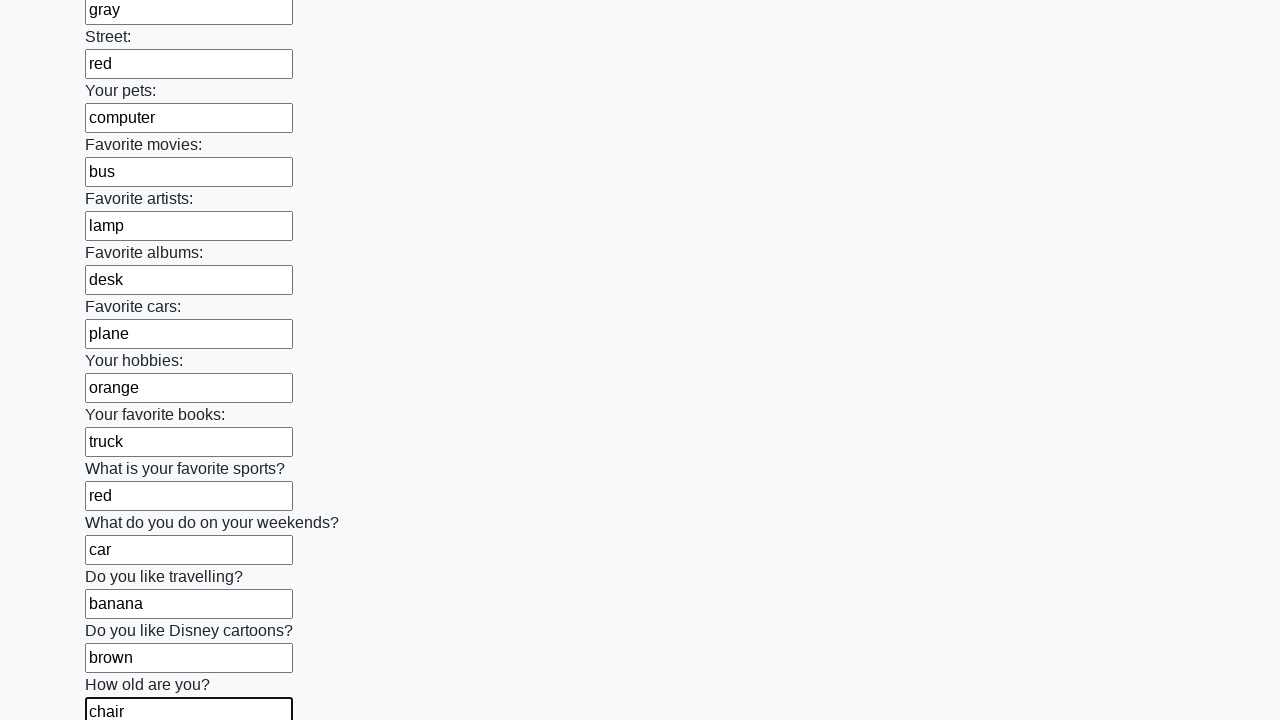

Filled input field with randomly selected word: 'blue' on input >> nth=18
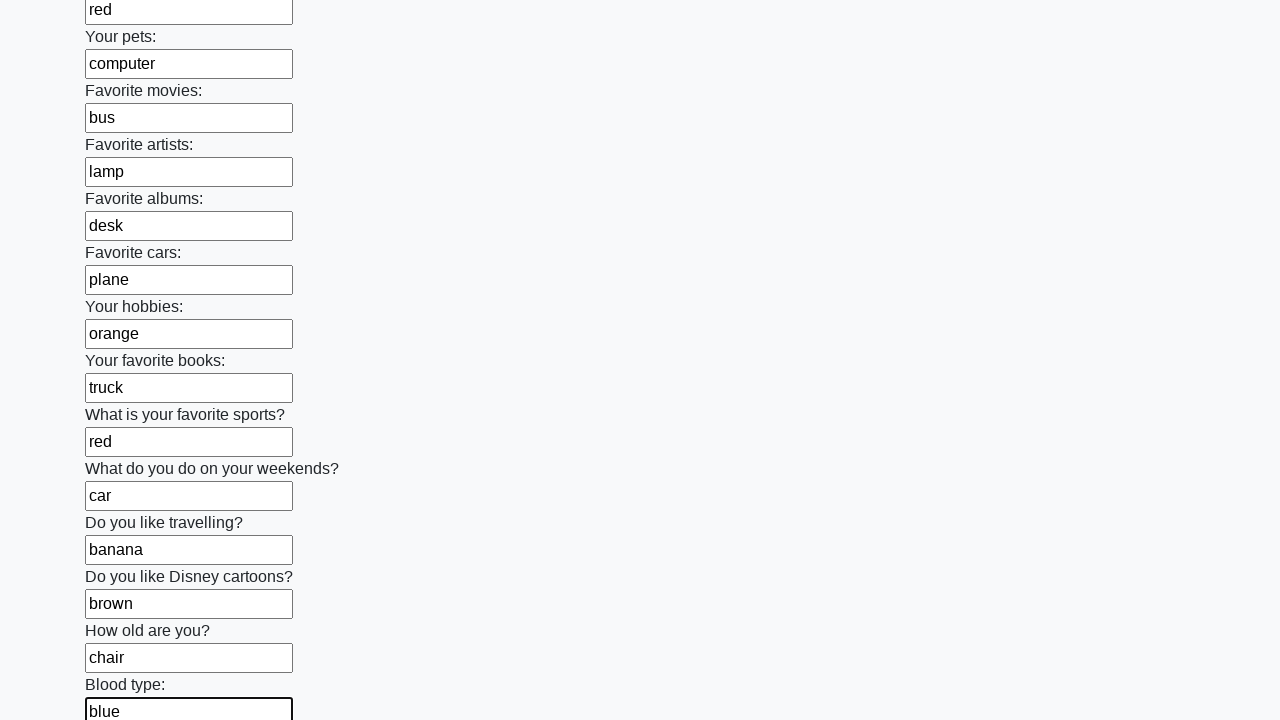

Filled input field with randomly selected word: 'computer' on input >> nth=19
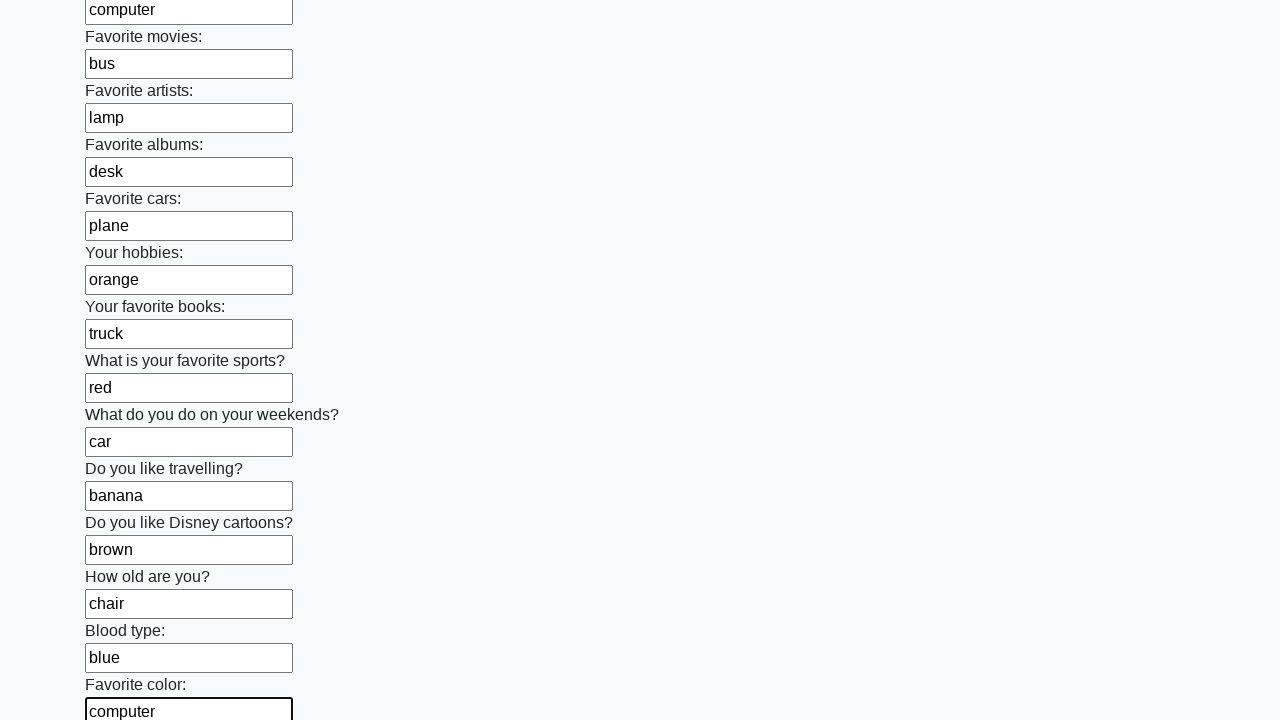

Filled input field with randomly selected word: 'mango' on input >> nth=20
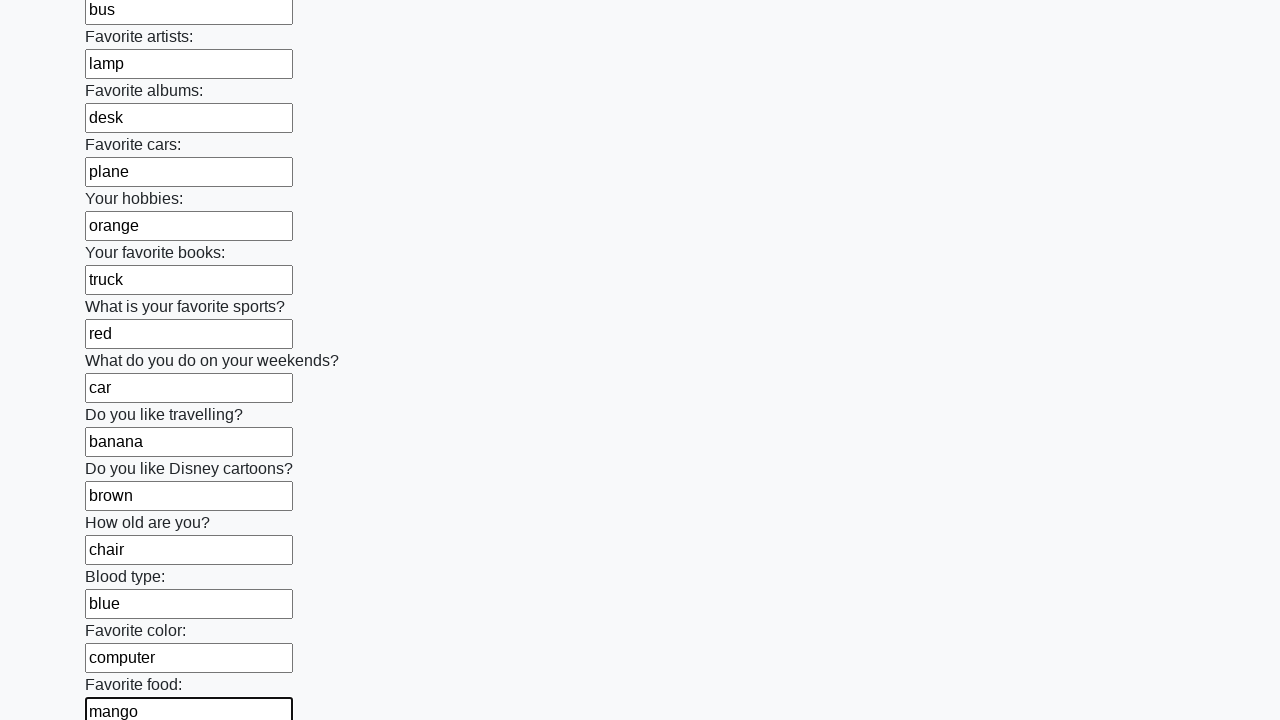

Filled input field with randomly selected word: 'orange' on input >> nth=21
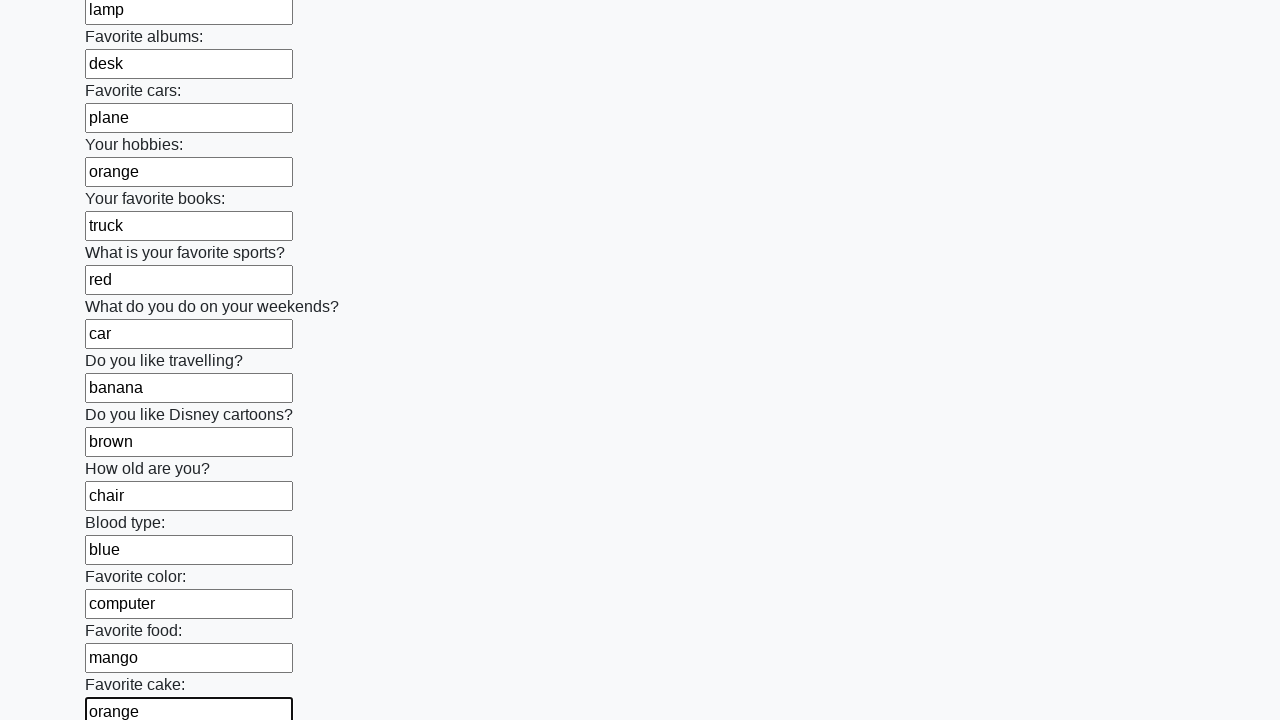

Filled input field with randomly selected word: 'berry' on input >> nth=22
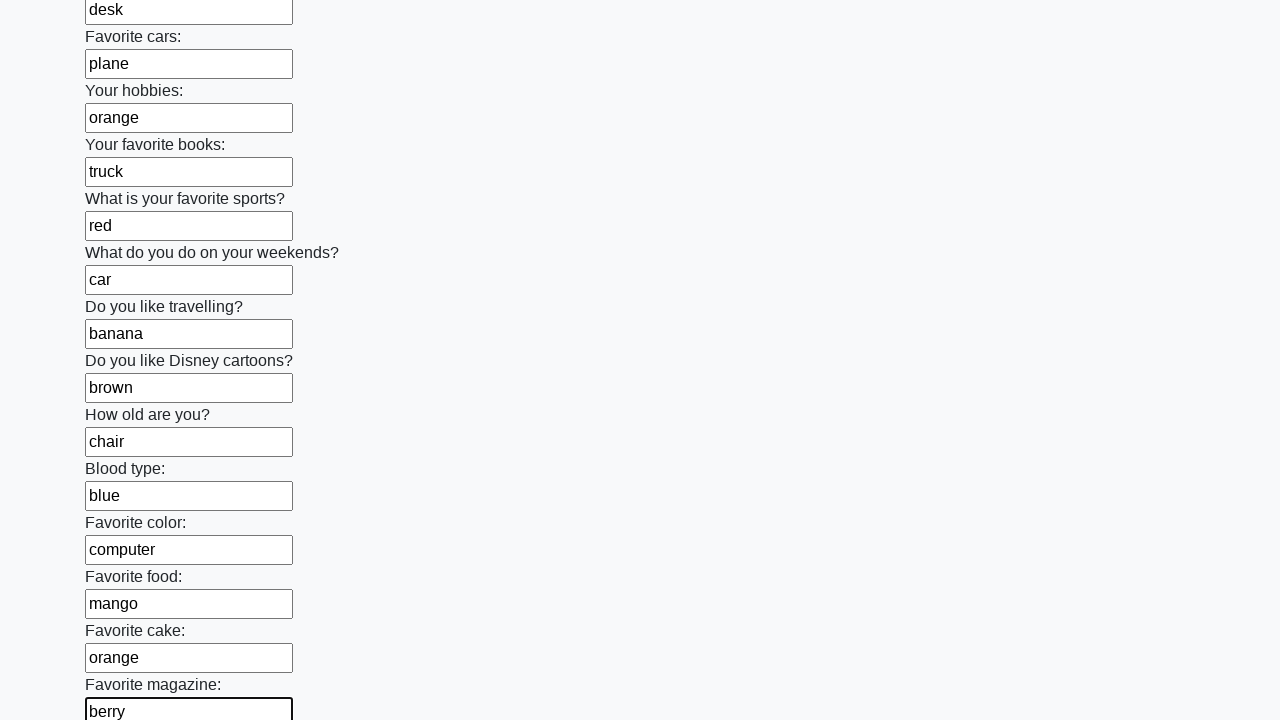

Filled input field with randomly selected word: 'black' on input >> nth=23
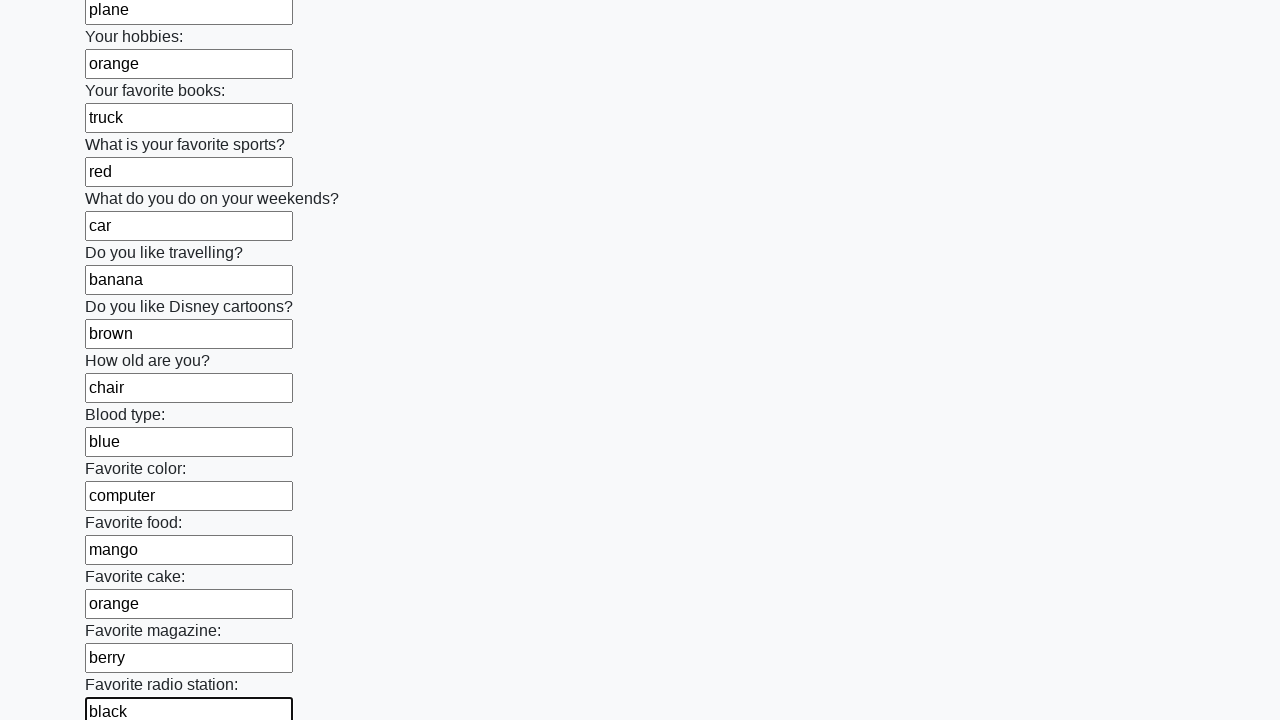

Filled input field with randomly selected word: 'lime' on input >> nth=24
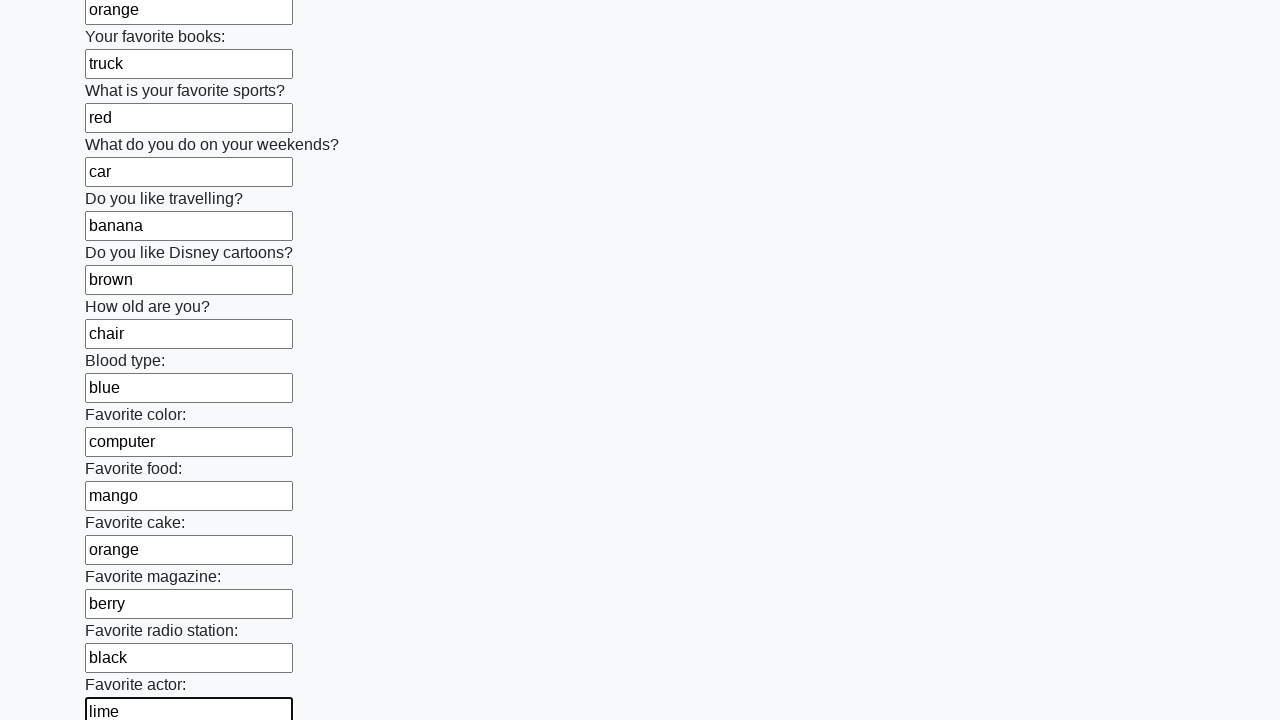

Filled input field with randomly selected word: 'boat' on input >> nth=25
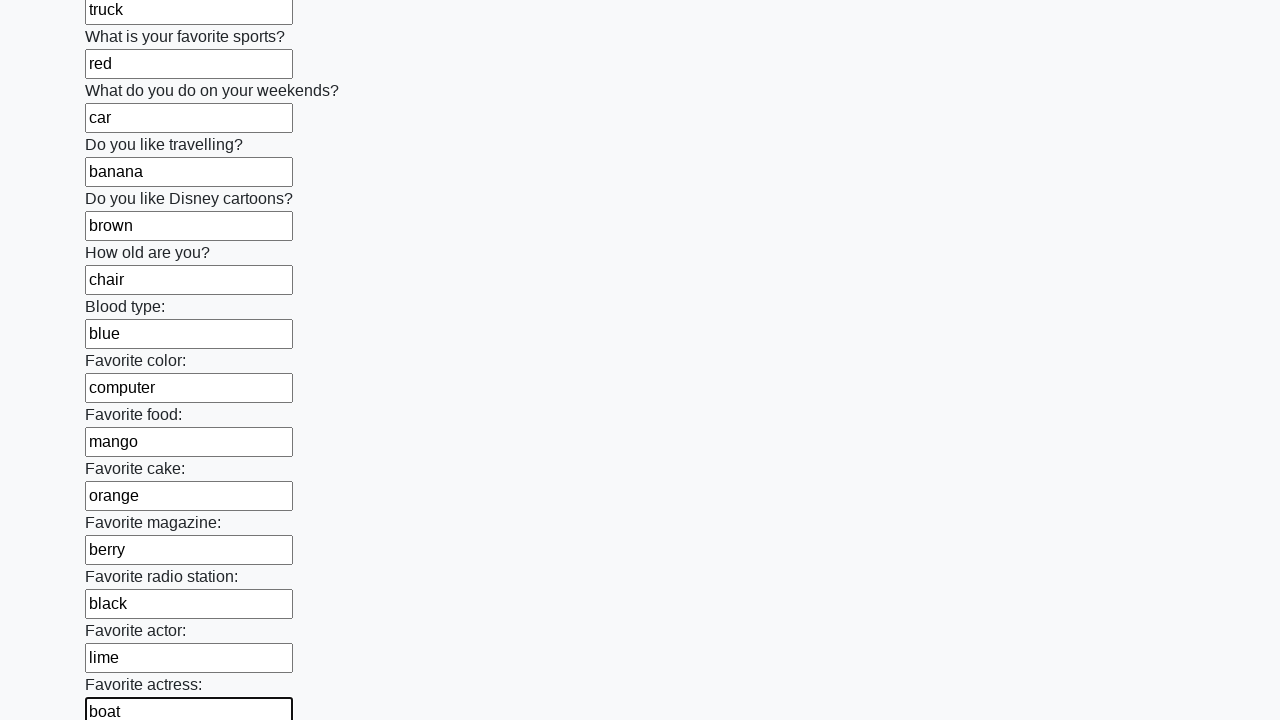

Filled input field with randomly selected word: 'brown' on input >> nth=26
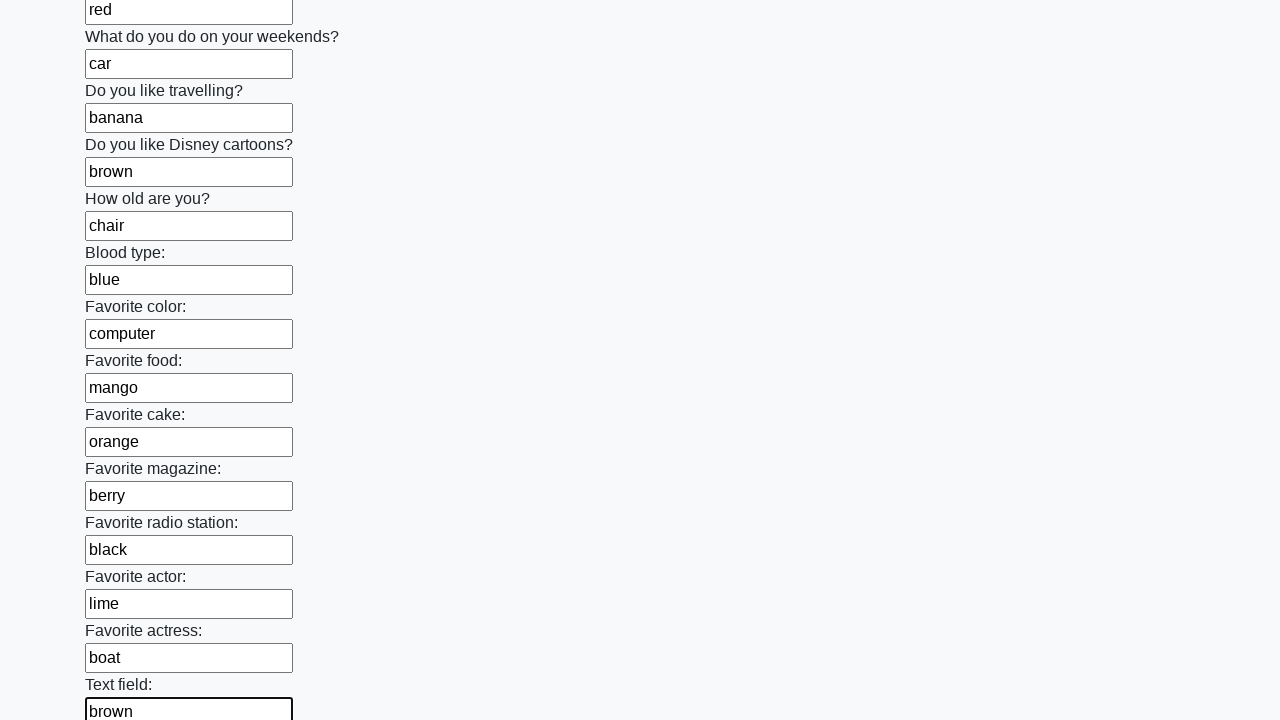

Filled input field with randomly selected word: 'bus' on input >> nth=27
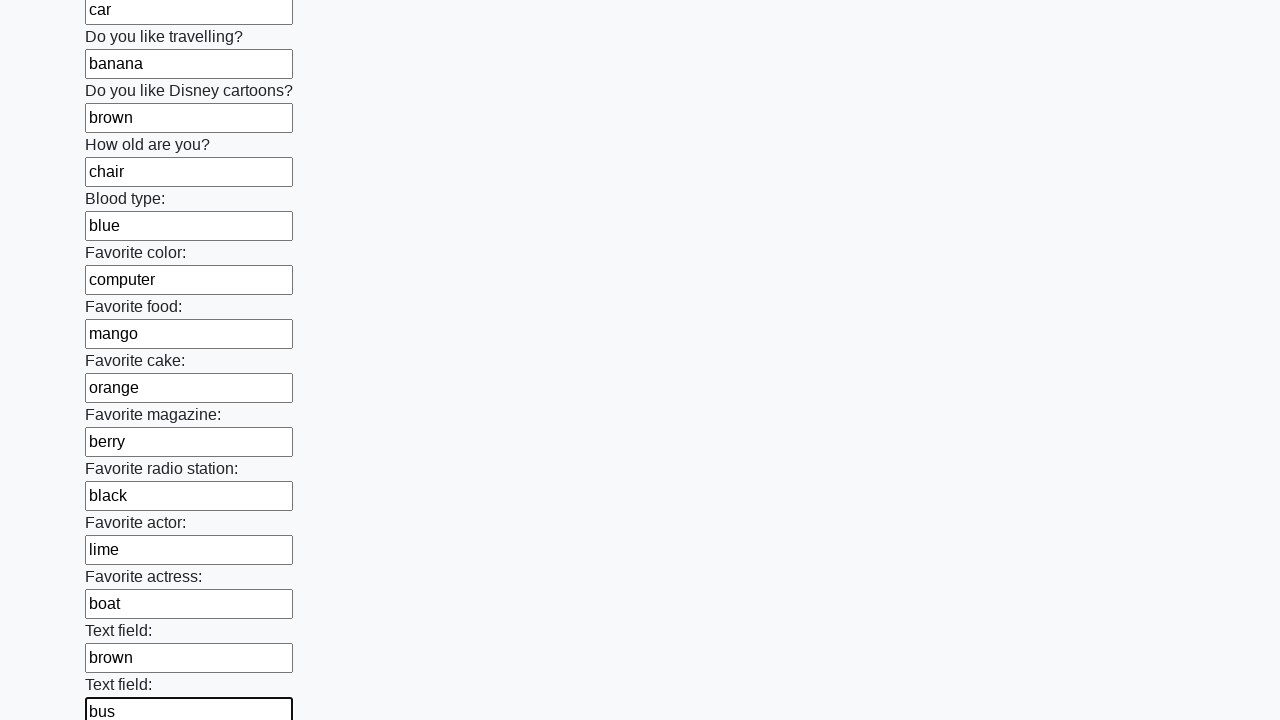

Filled input field with randomly selected word: 'berry' on input >> nth=28
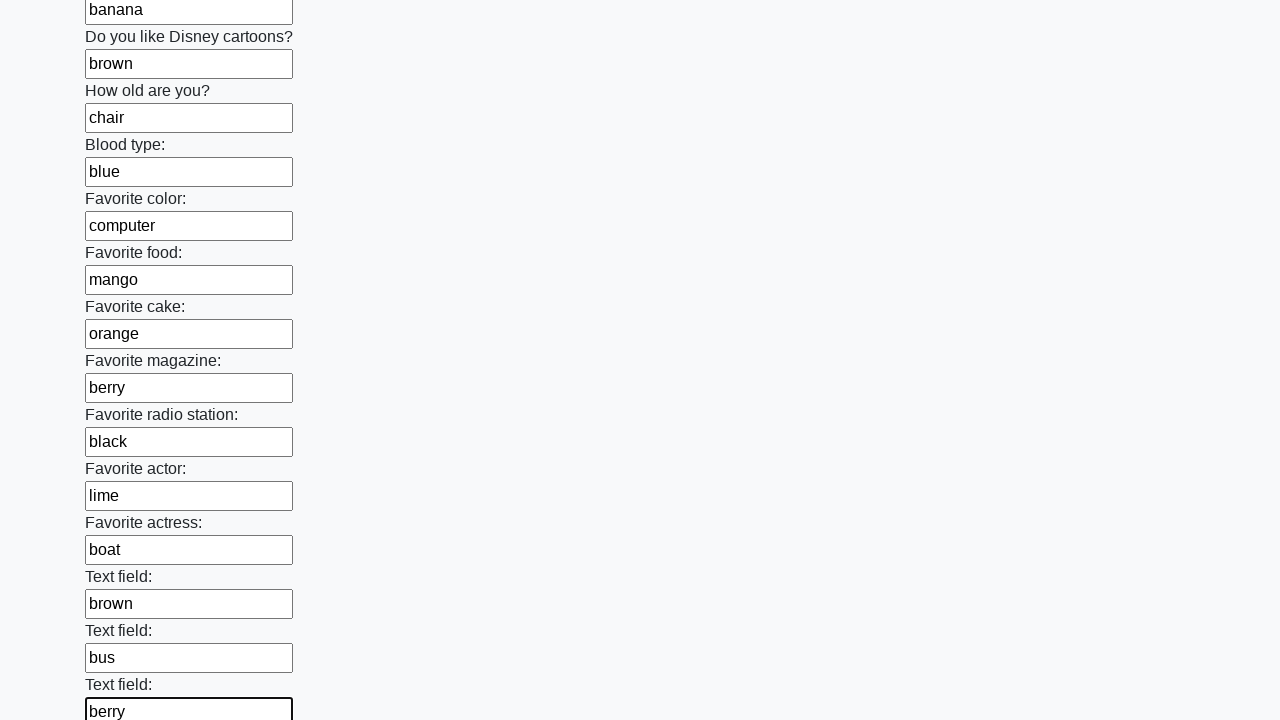

Filled input field with randomly selected word: 'motorcycle' on input >> nth=29
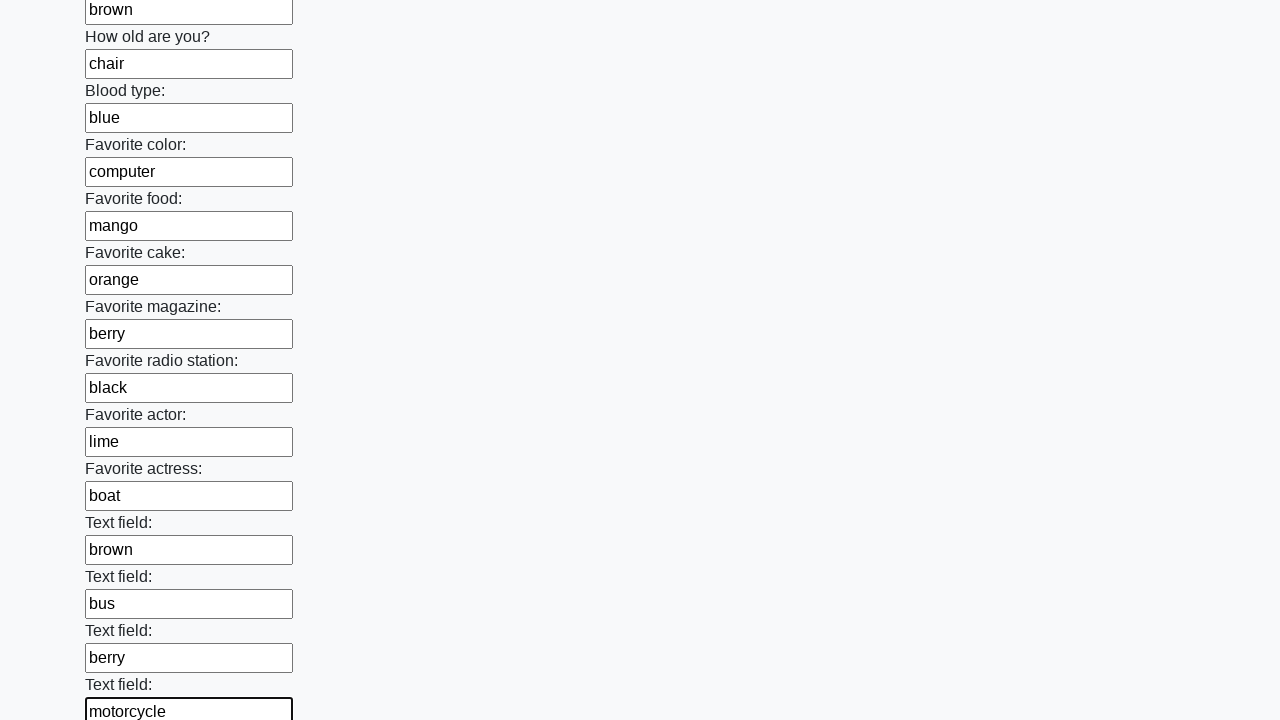

Filled input field with randomly selected word: 'blue' on input >> nth=30
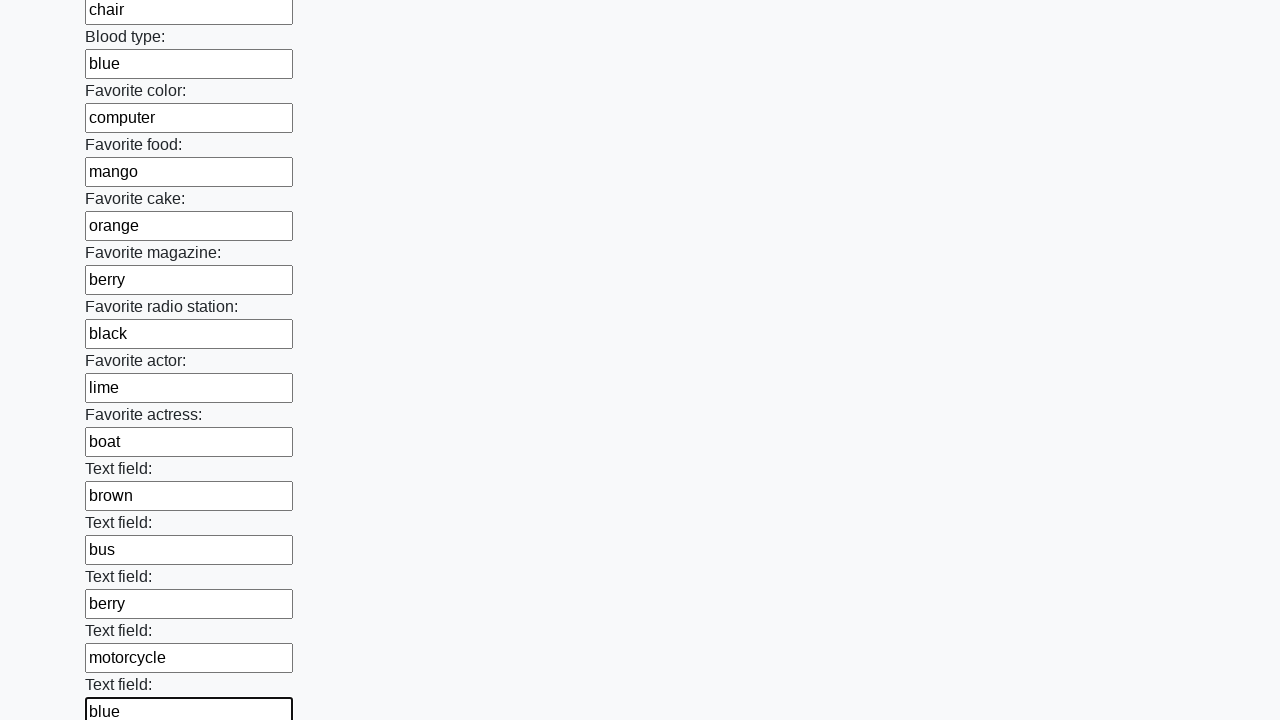

Filled input field with randomly selected word: 'paper' on input >> nth=31
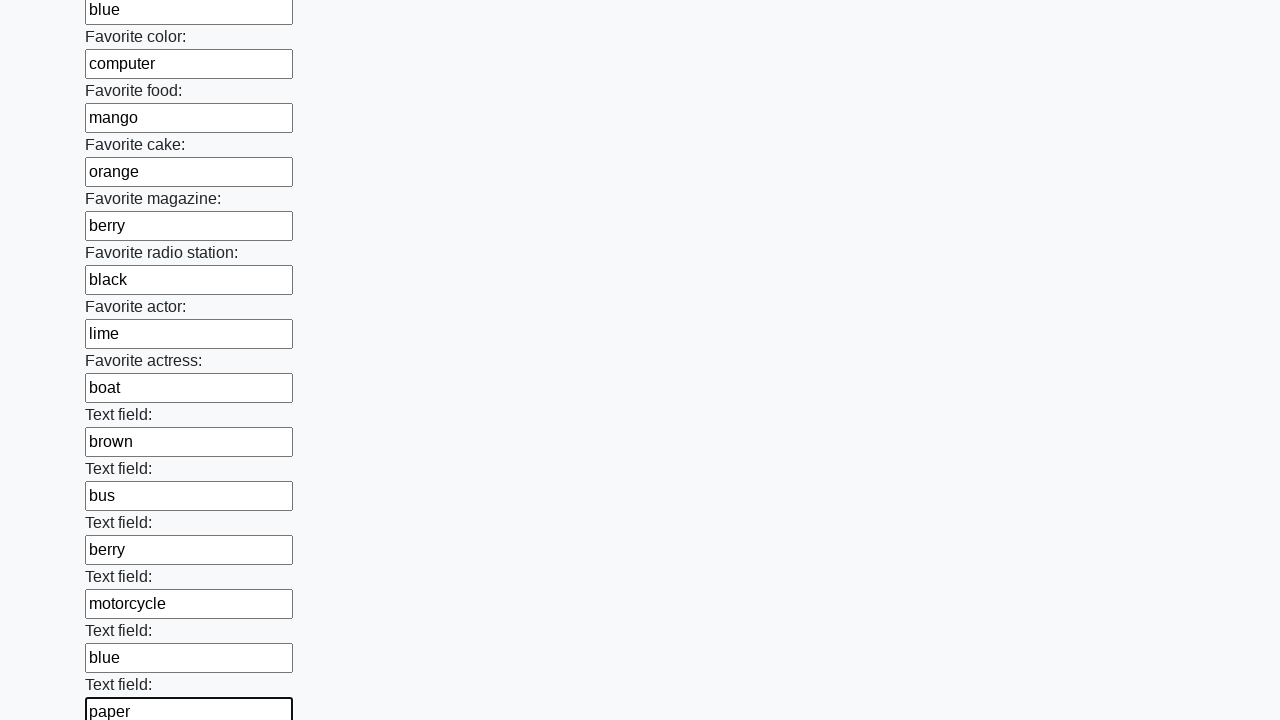

Filled input field with randomly selected word: 'black' on input >> nth=32
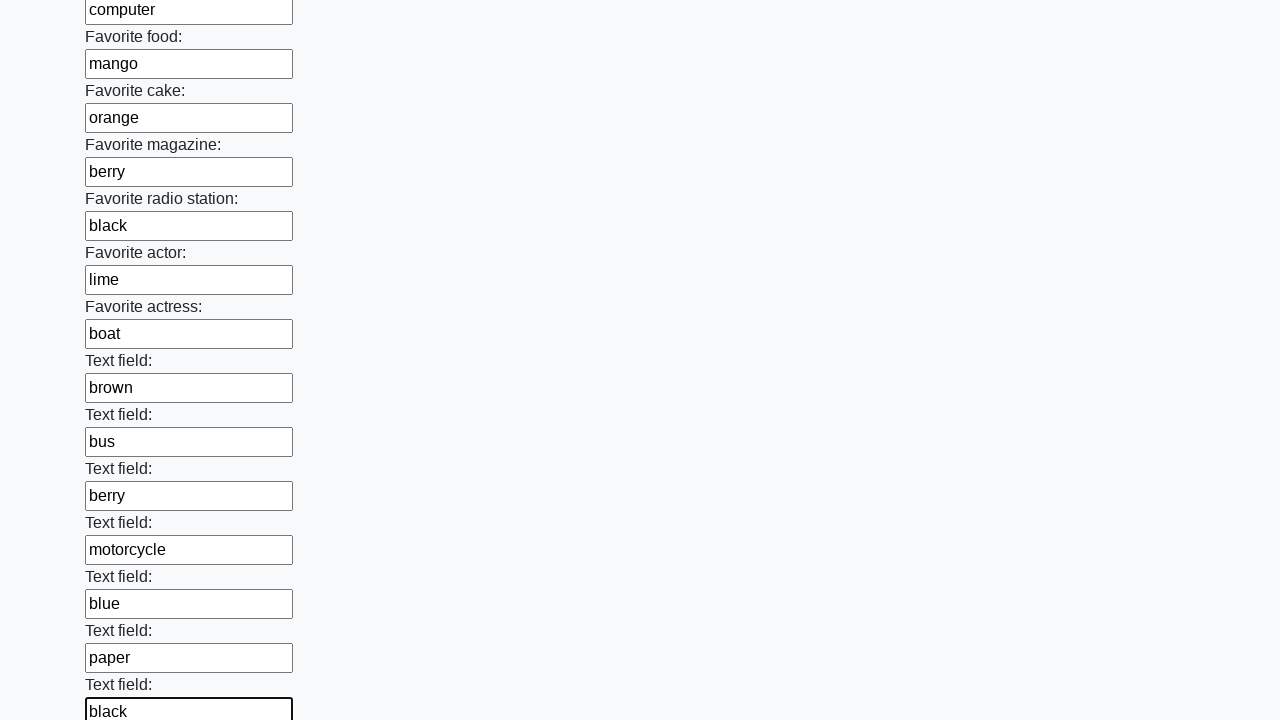

Filled input field with randomly selected word: 'mango' on input >> nth=33
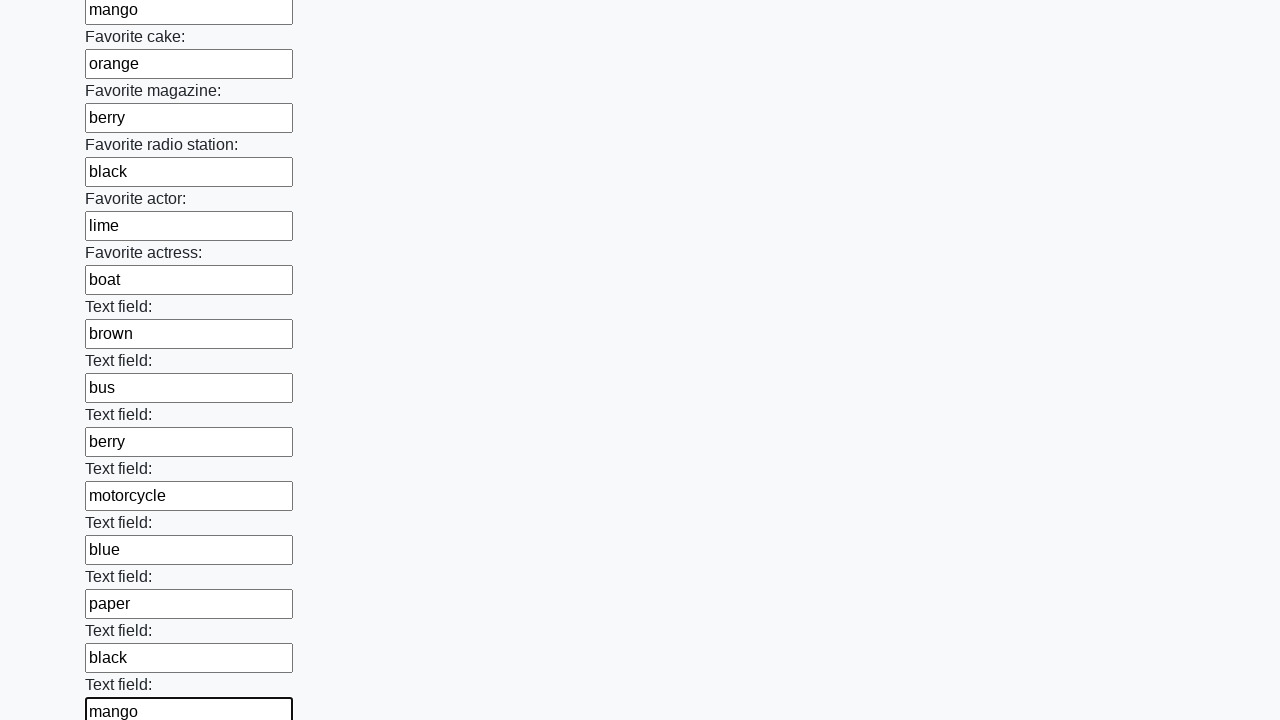

Filled input field with randomly selected word: 'lemon' on input >> nth=34
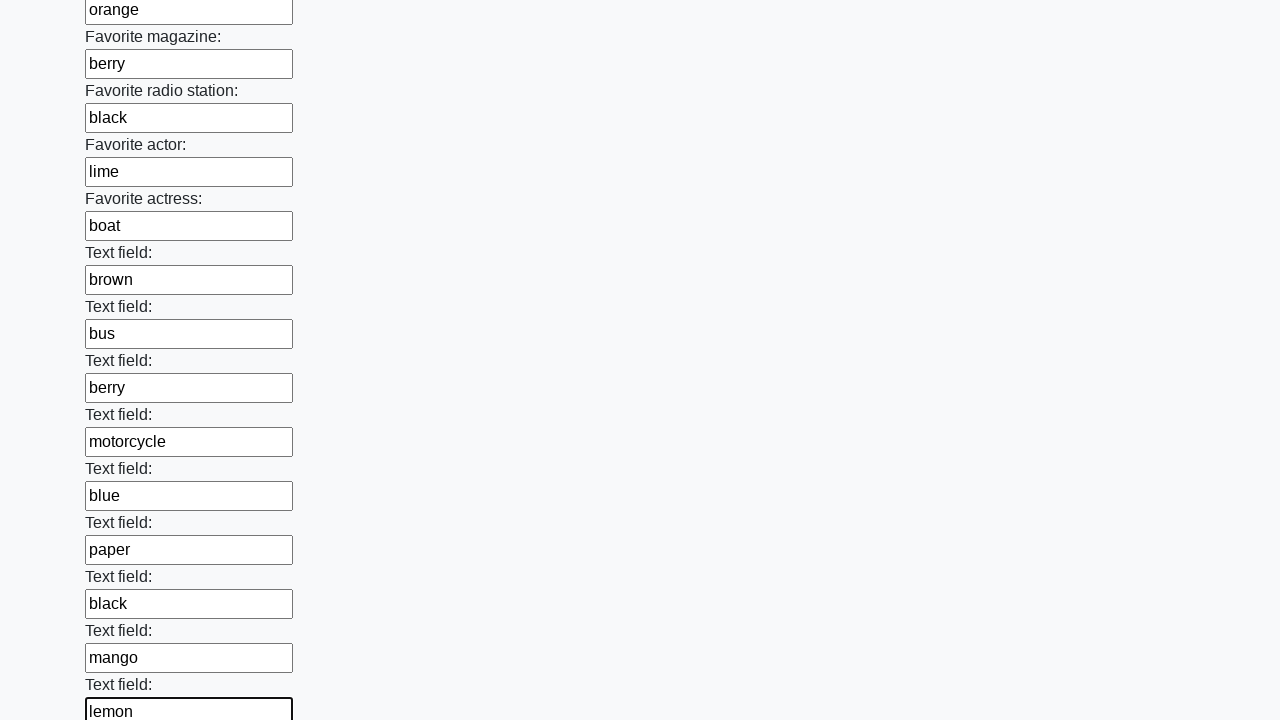

Filled input field with randomly selected word: 'lamp' on input >> nth=35
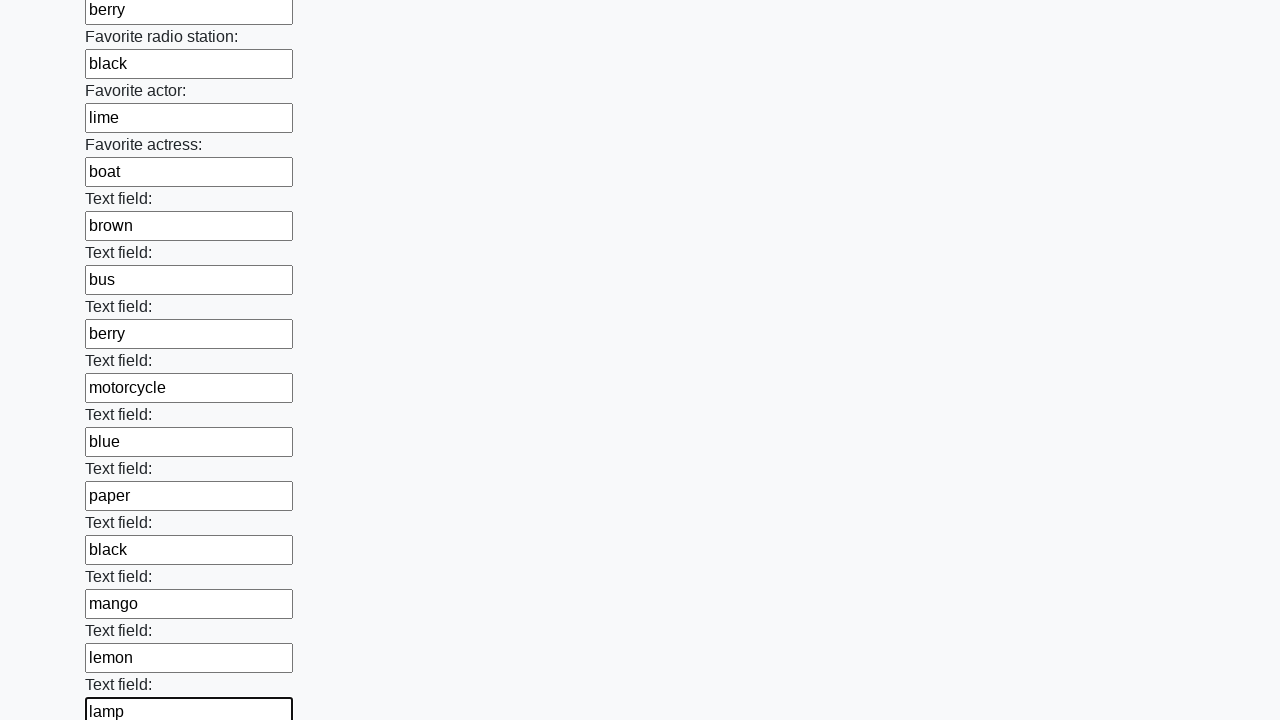

Filled input field with randomly selected word: 'bus' on input >> nth=36
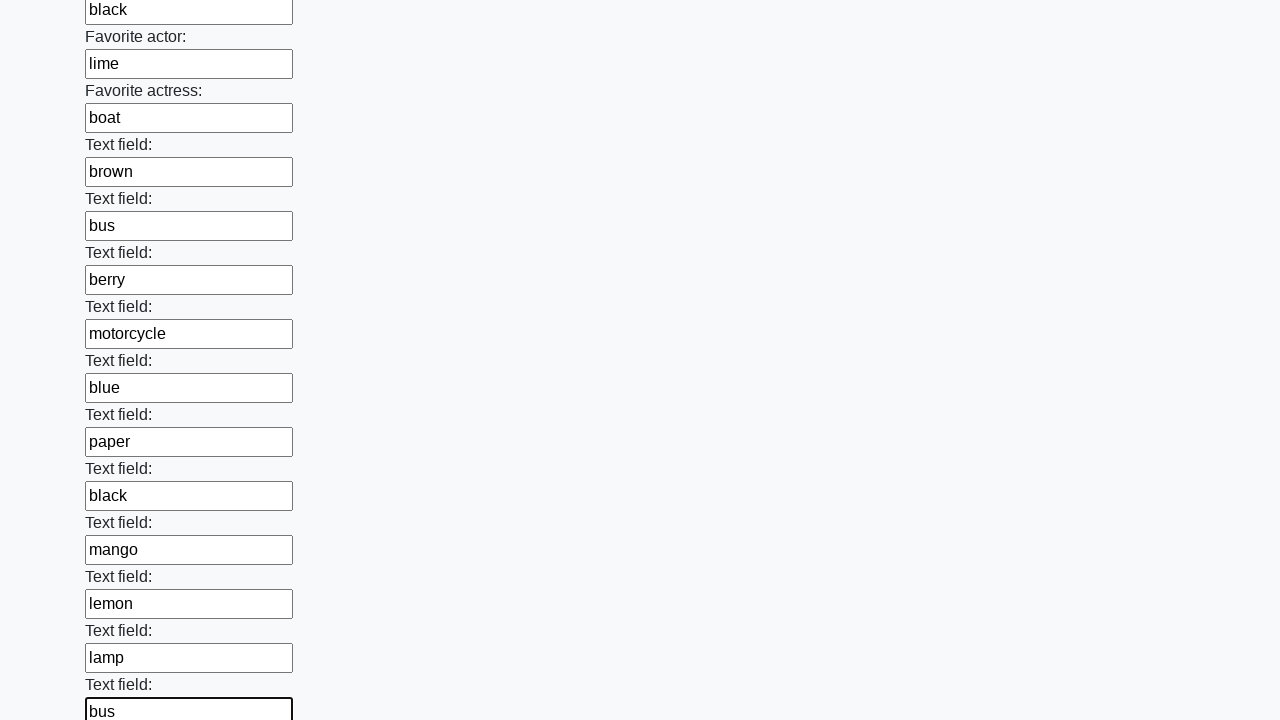

Filled input field with randomly selected word: 'van' on input >> nth=37
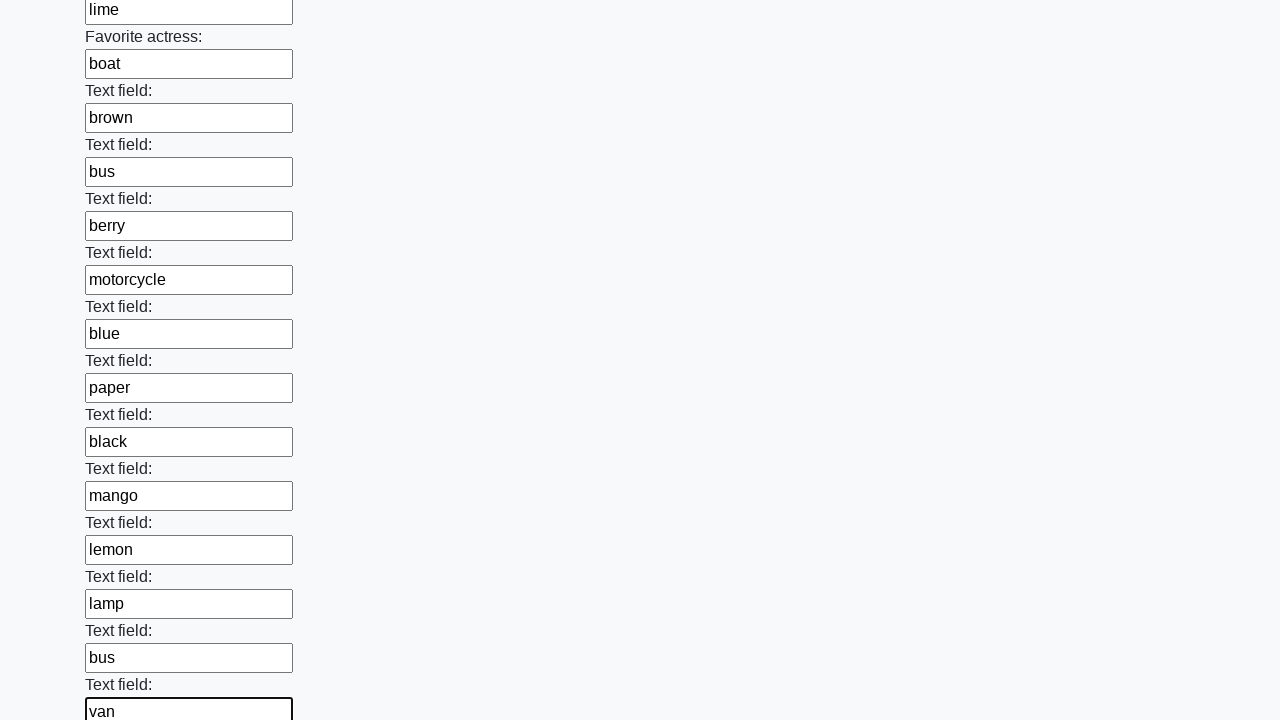

Filled input field with randomly selected word: 'car' on input >> nth=38
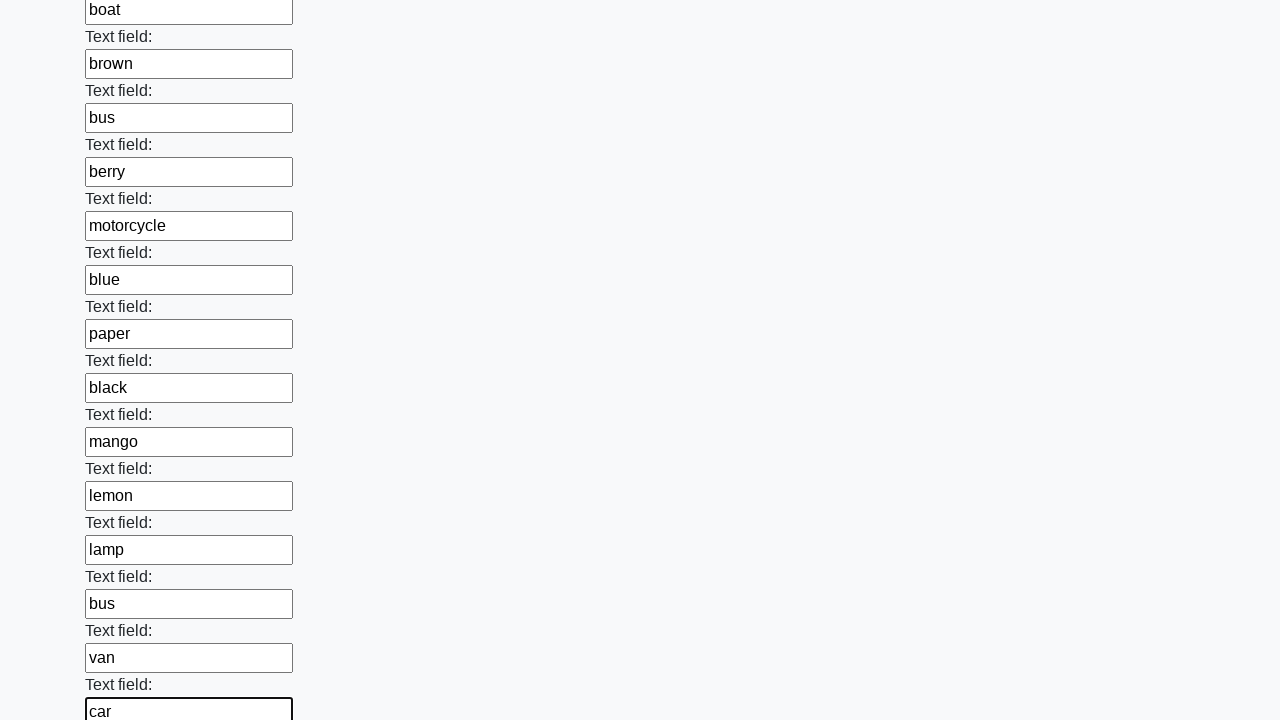

Filled input field with randomly selected word: 'book' on input >> nth=39
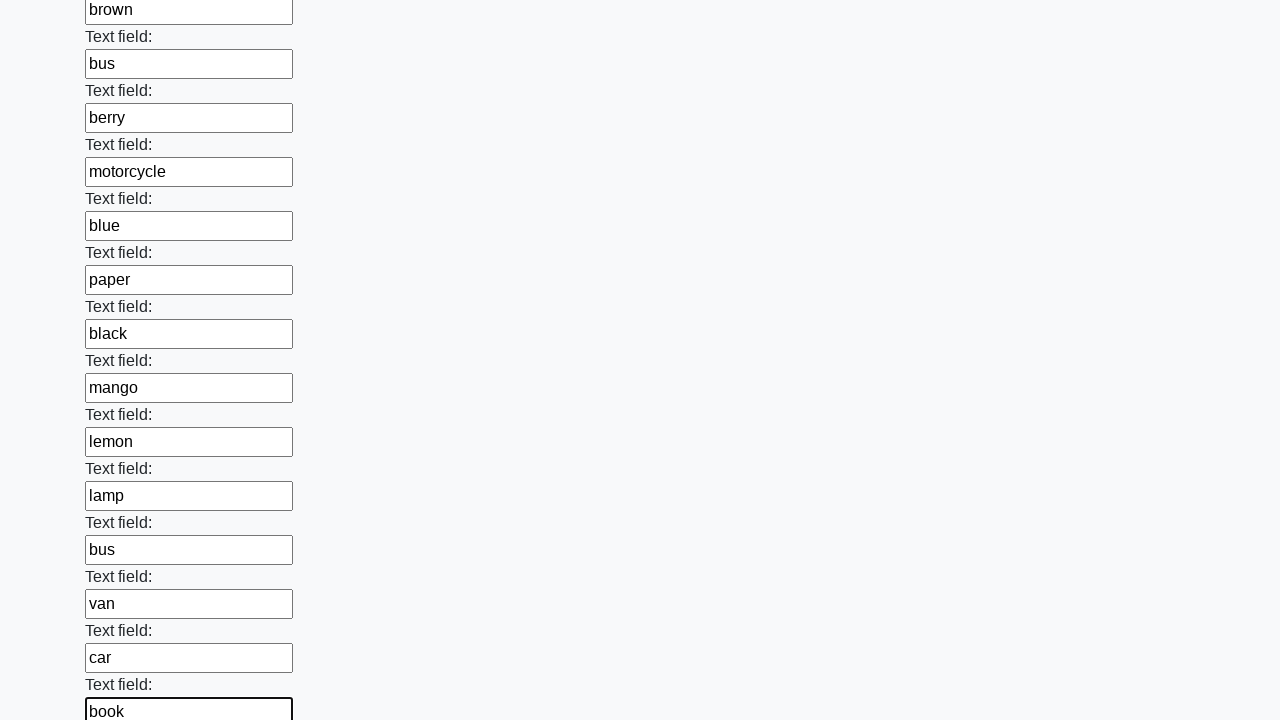

Filled input field with randomly selected word: 'berry' on input >> nth=40
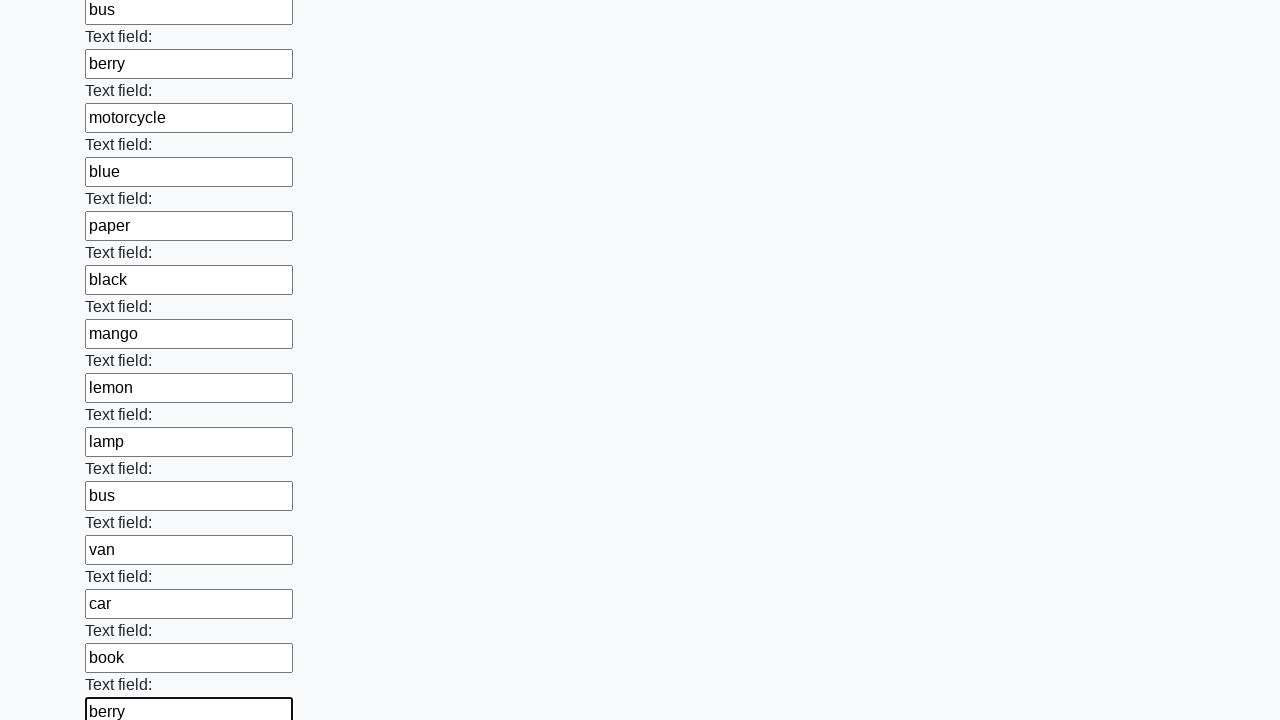

Filled input field with randomly selected word: 'boat' on input >> nth=41
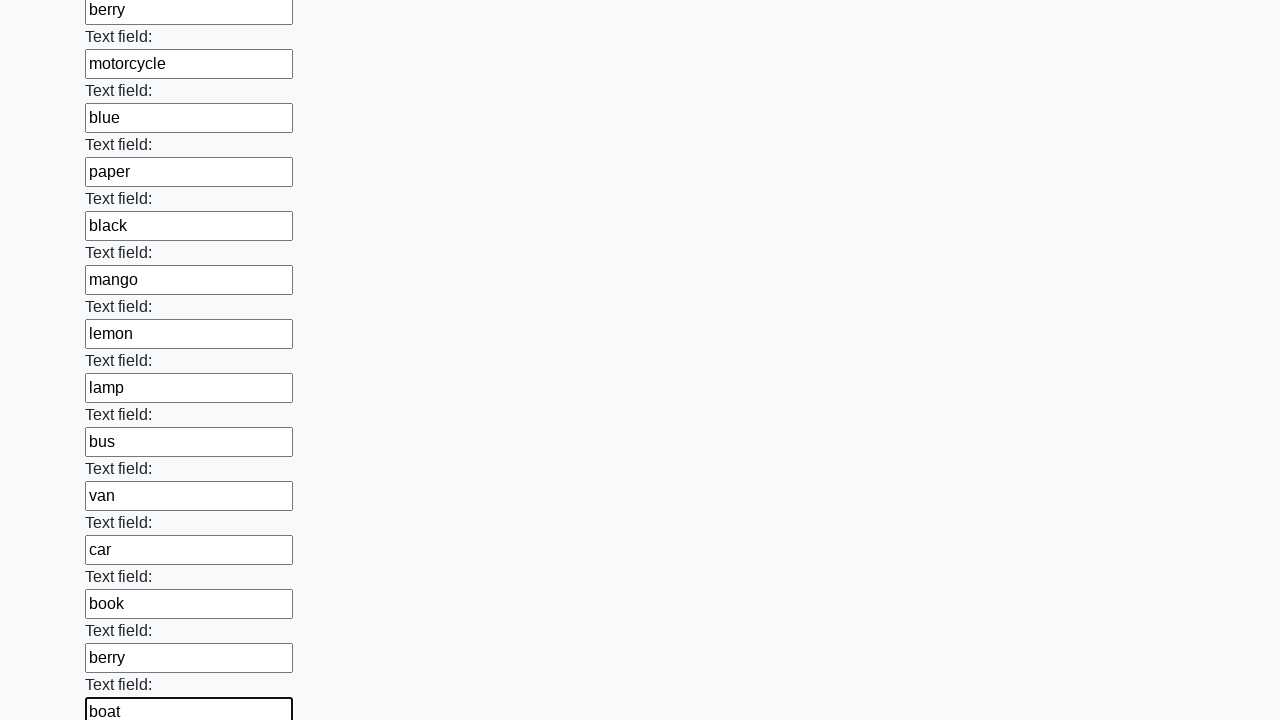

Filled input field with randomly selected word: 'green' on input >> nth=42
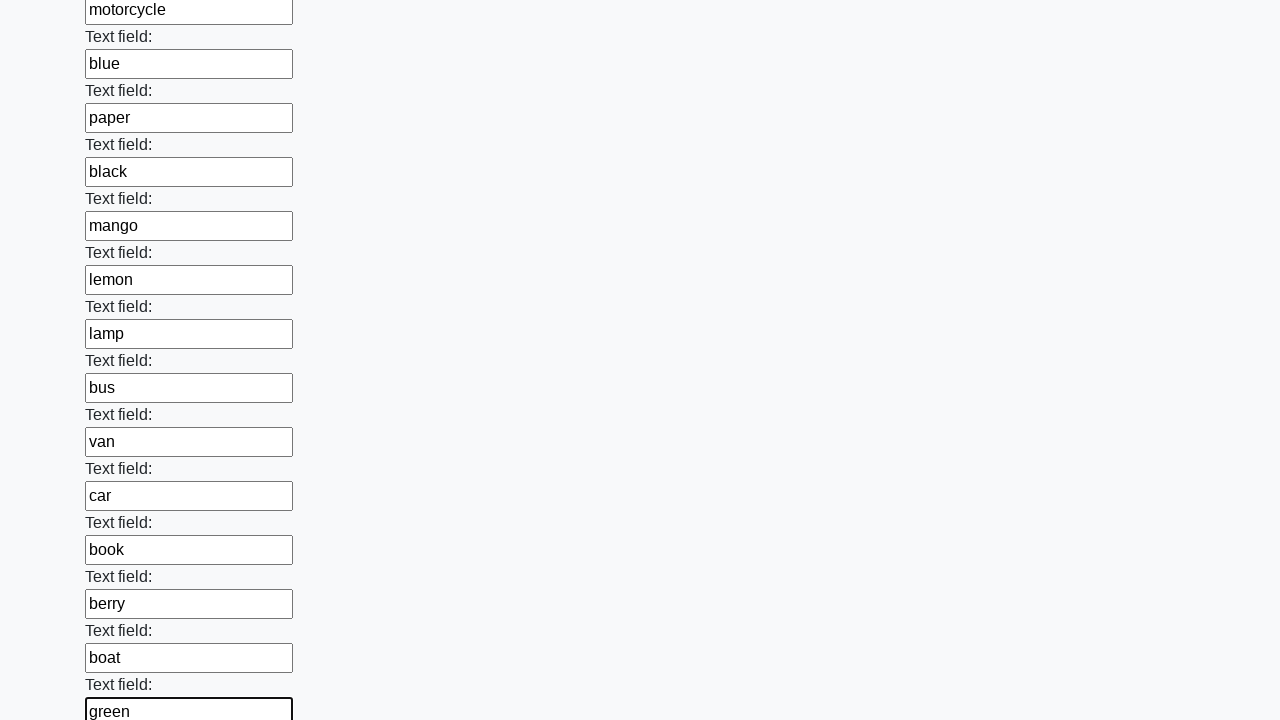

Filled input field with randomly selected word: 'cherry' on input >> nth=43
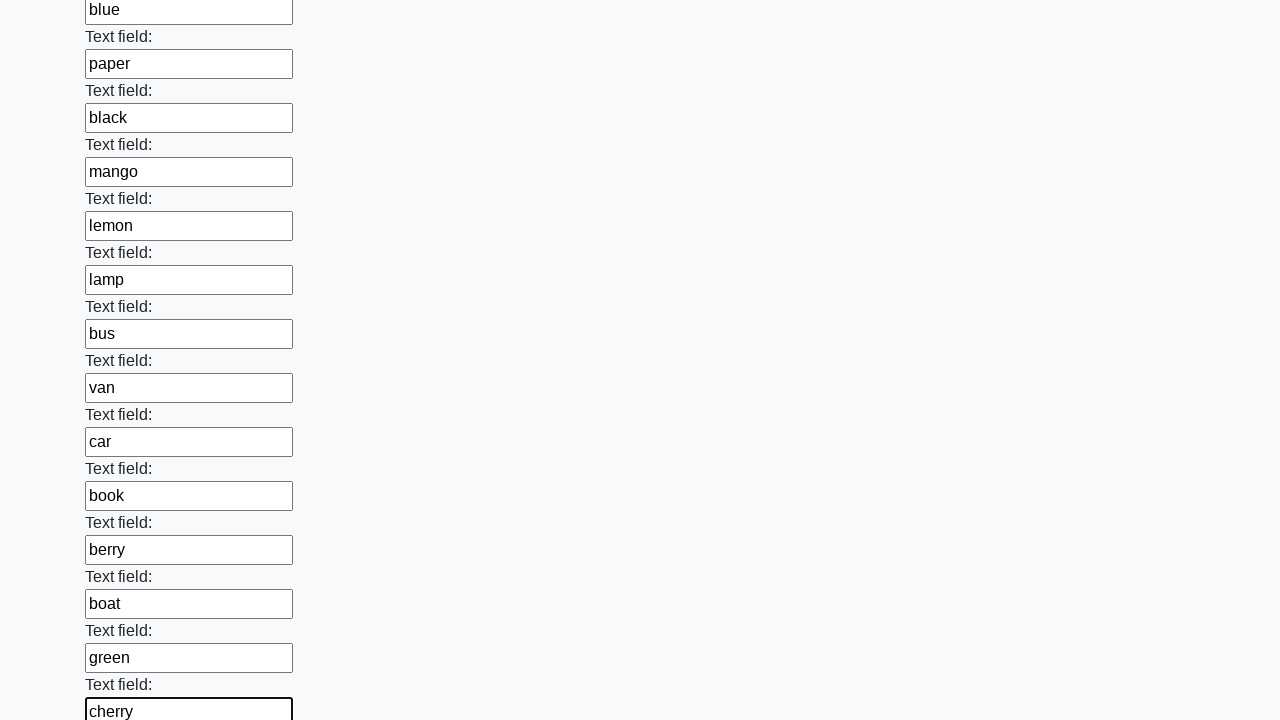

Filled input field with randomly selected word: 'lemon' on input >> nth=44
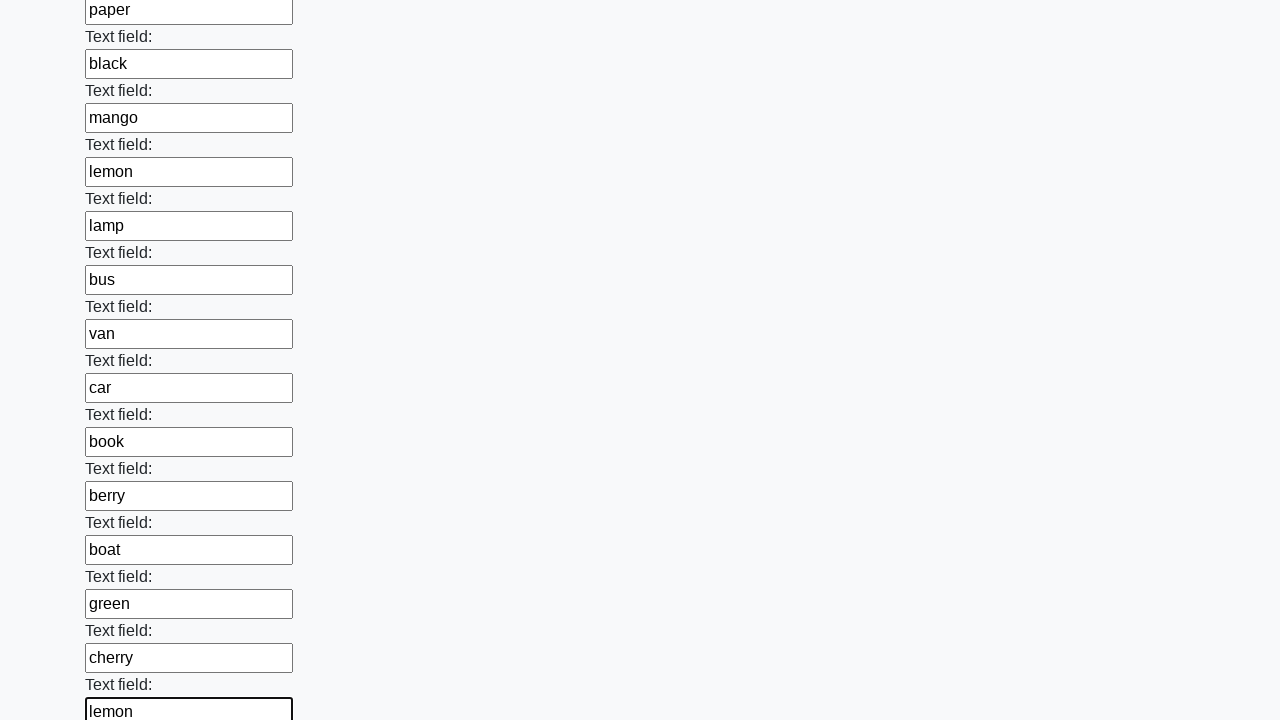

Filled input field with randomly selected word: 'cherry' on input >> nth=45
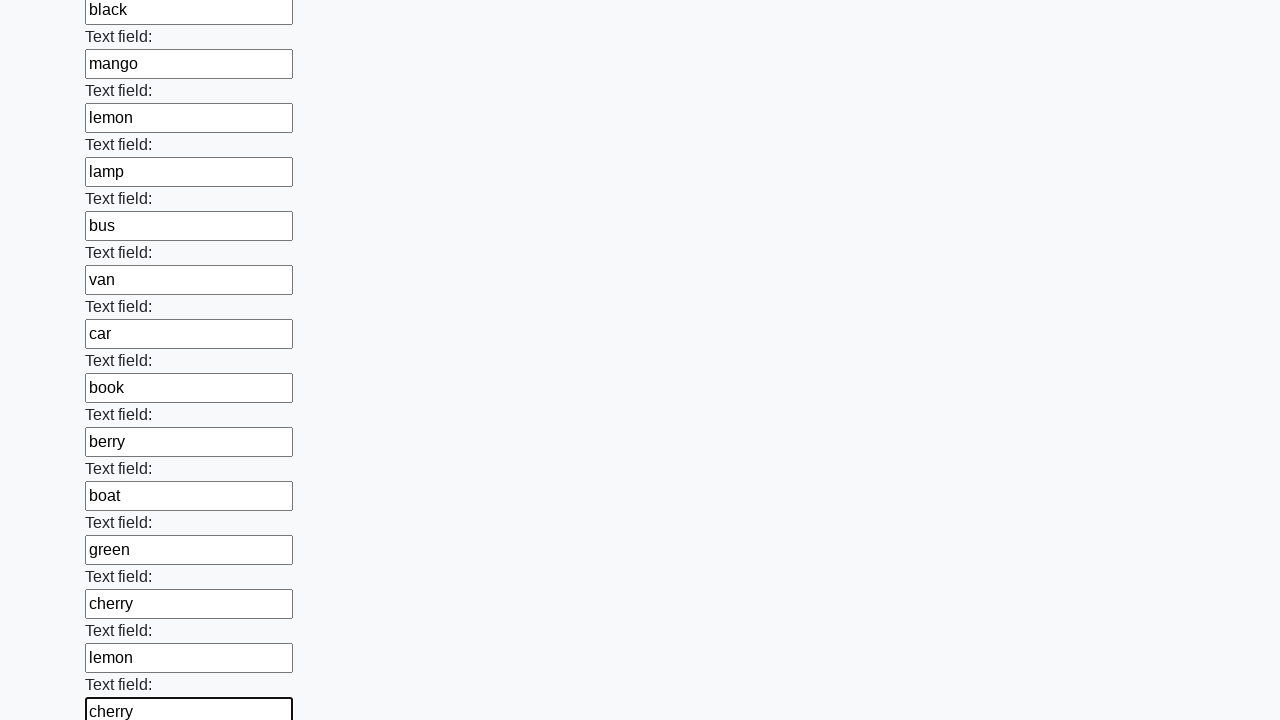

Filled input field with randomly selected word: 'van' on input >> nth=46
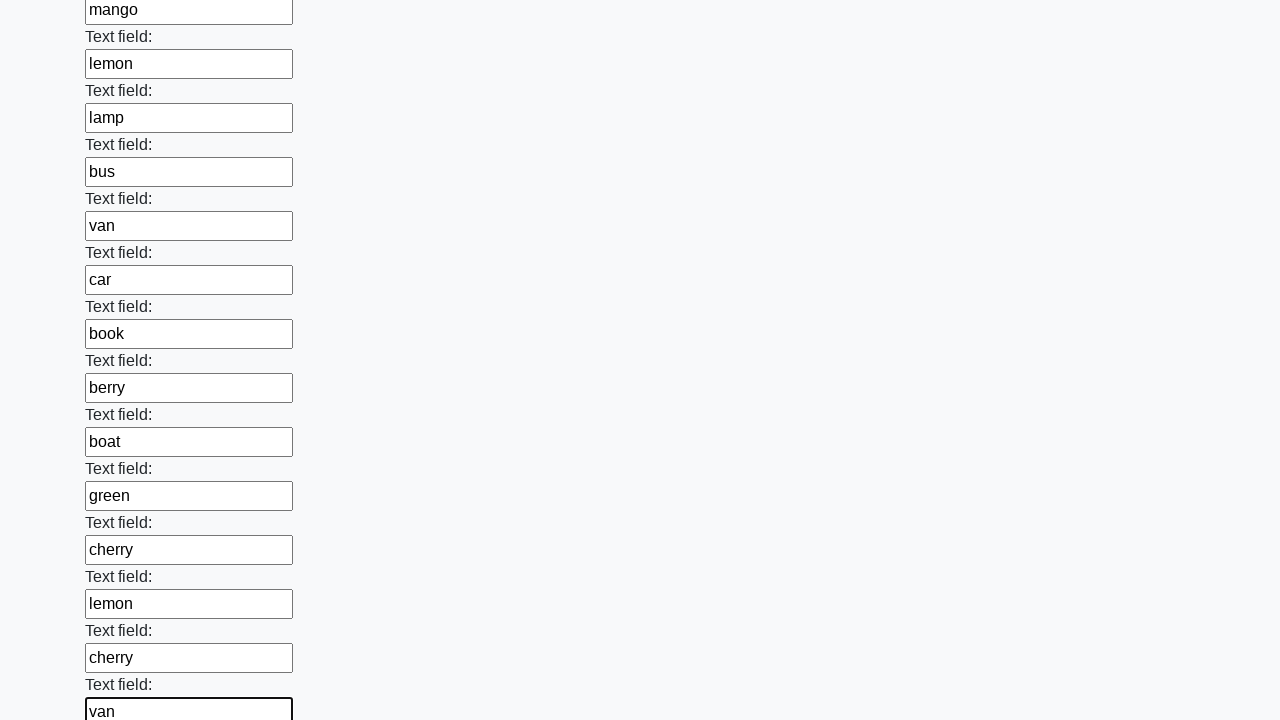

Filled input field with randomly selected word: 'apple' on input >> nth=47
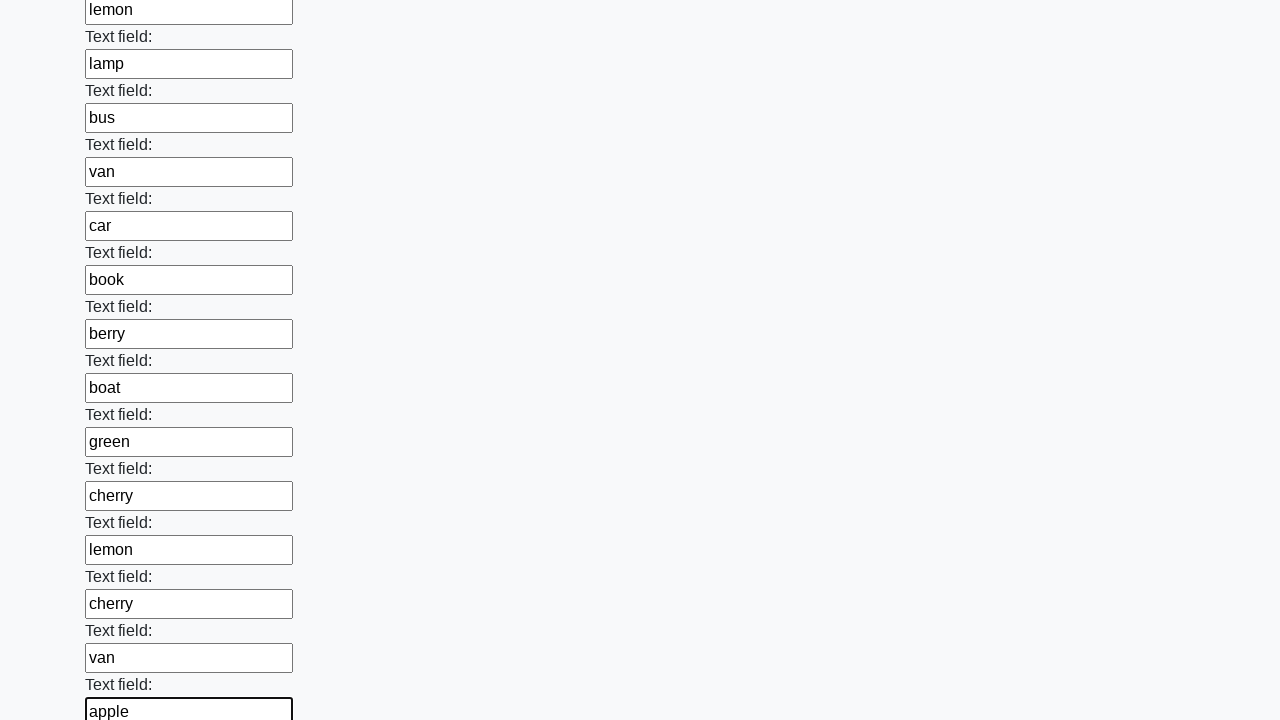

Filled input field with randomly selected word: 'table' on input >> nth=48
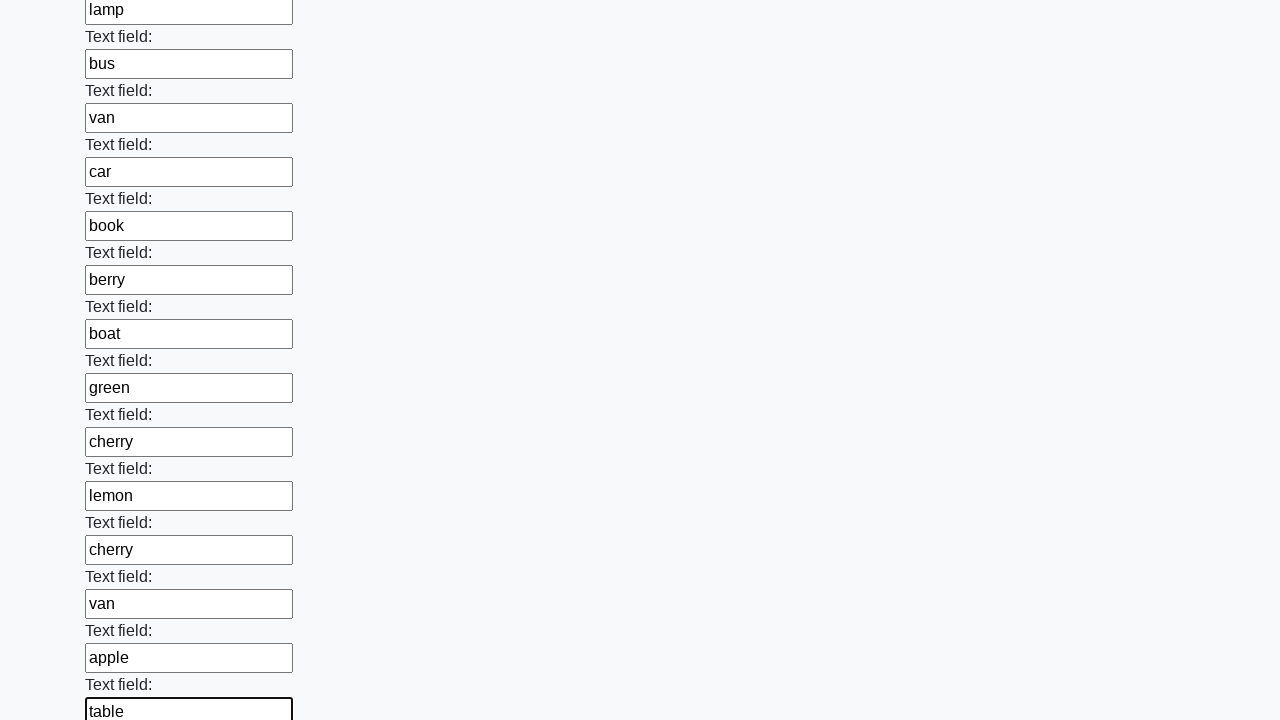

Filled input field with randomly selected word: 'phone' on input >> nth=49
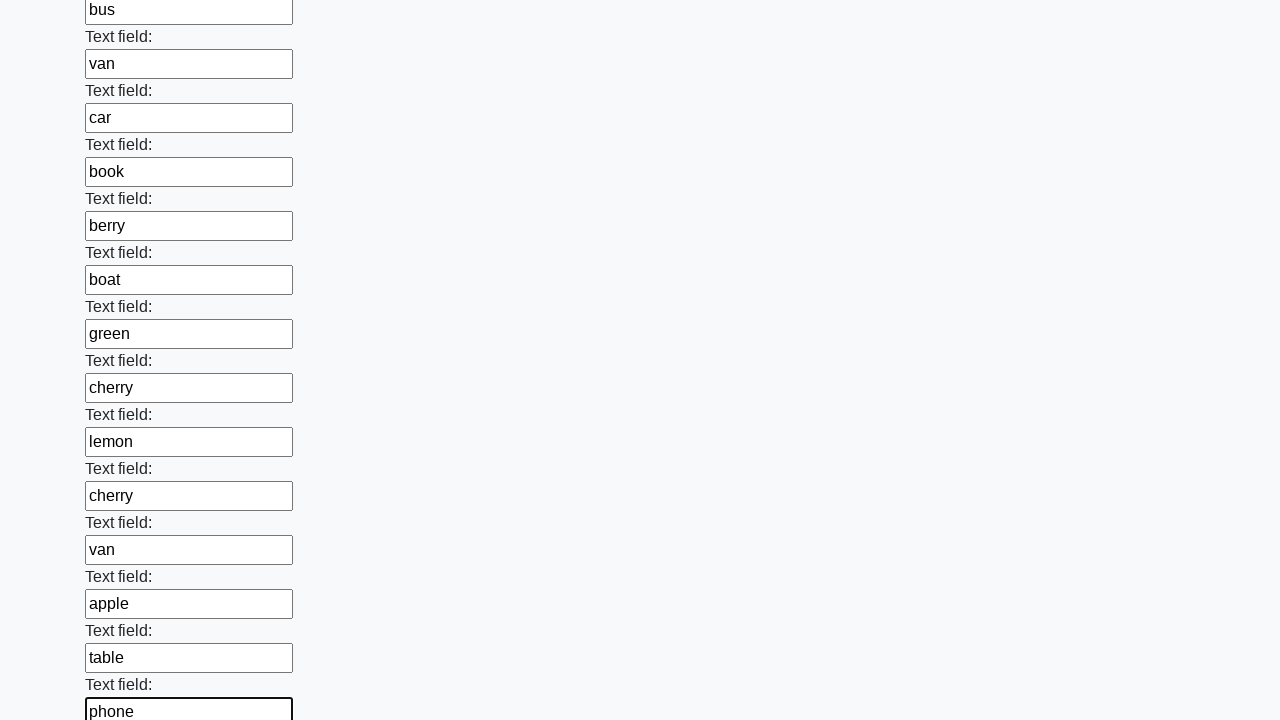

Filled input field with randomly selected word: 'gray' on input >> nth=50
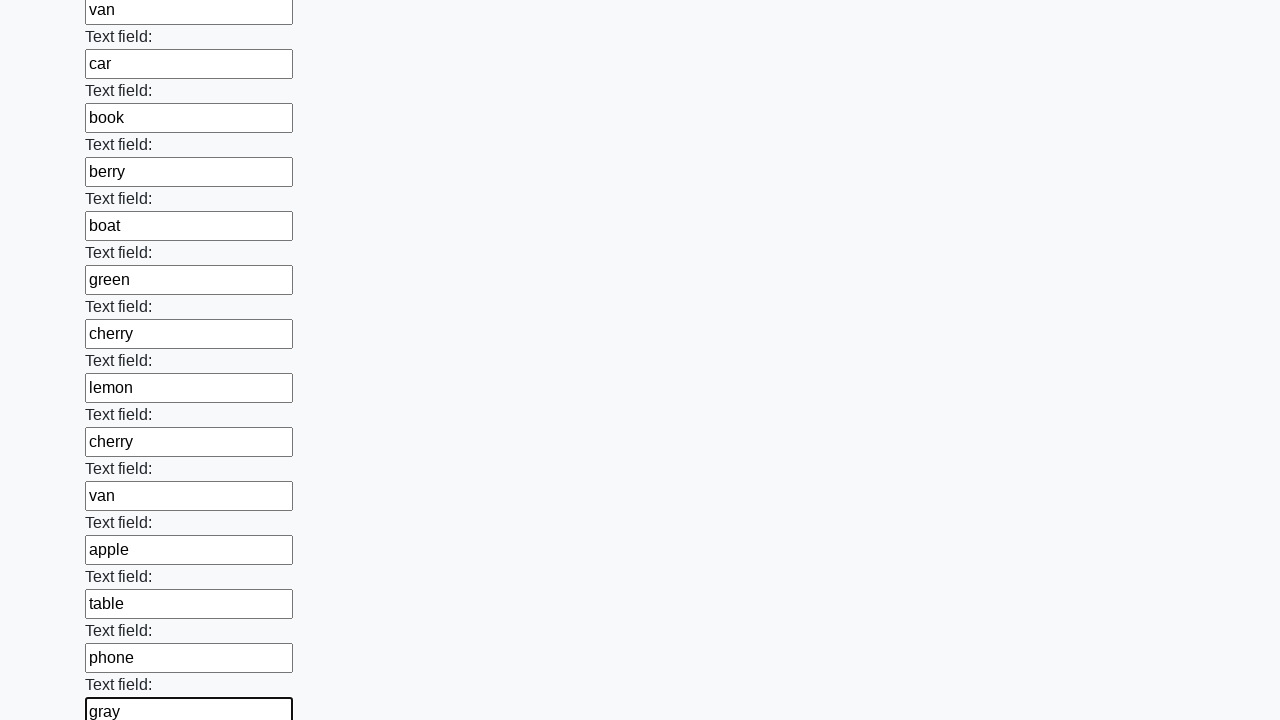

Filled input field with randomly selected word: 'tablet' on input >> nth=51
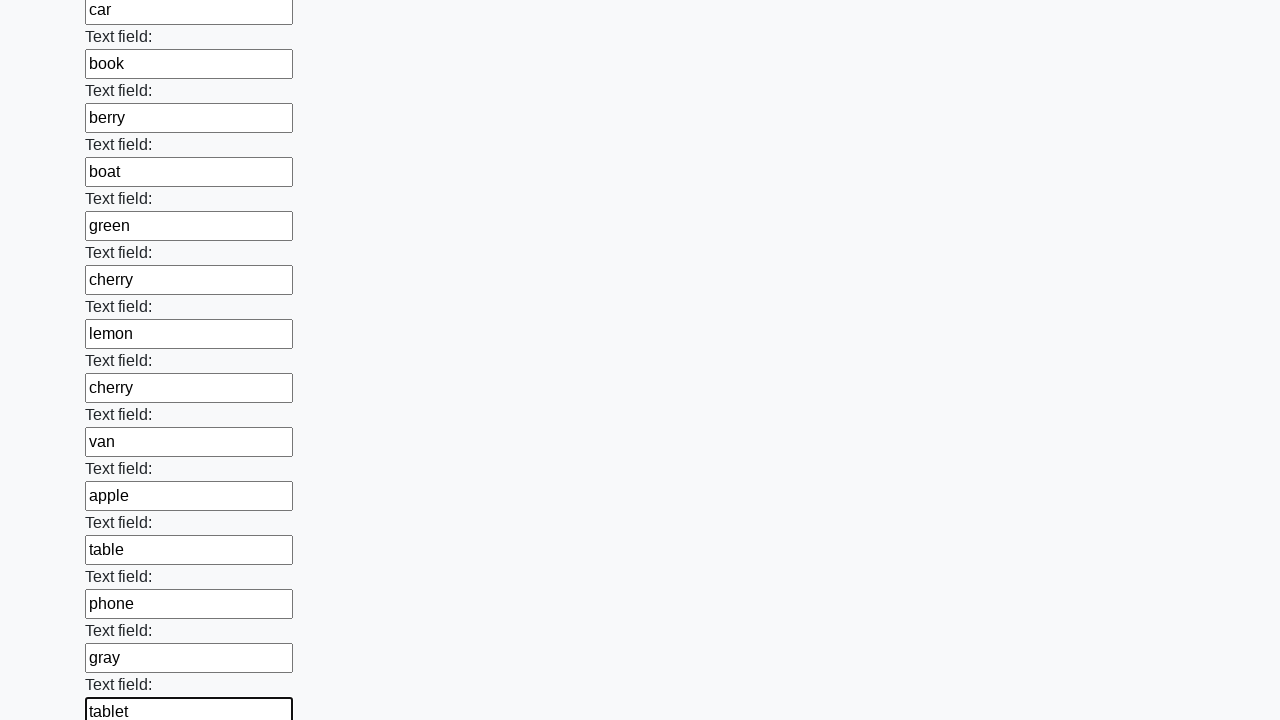

Filled input field with randomly selected word: 'grape' on input >> nth=52
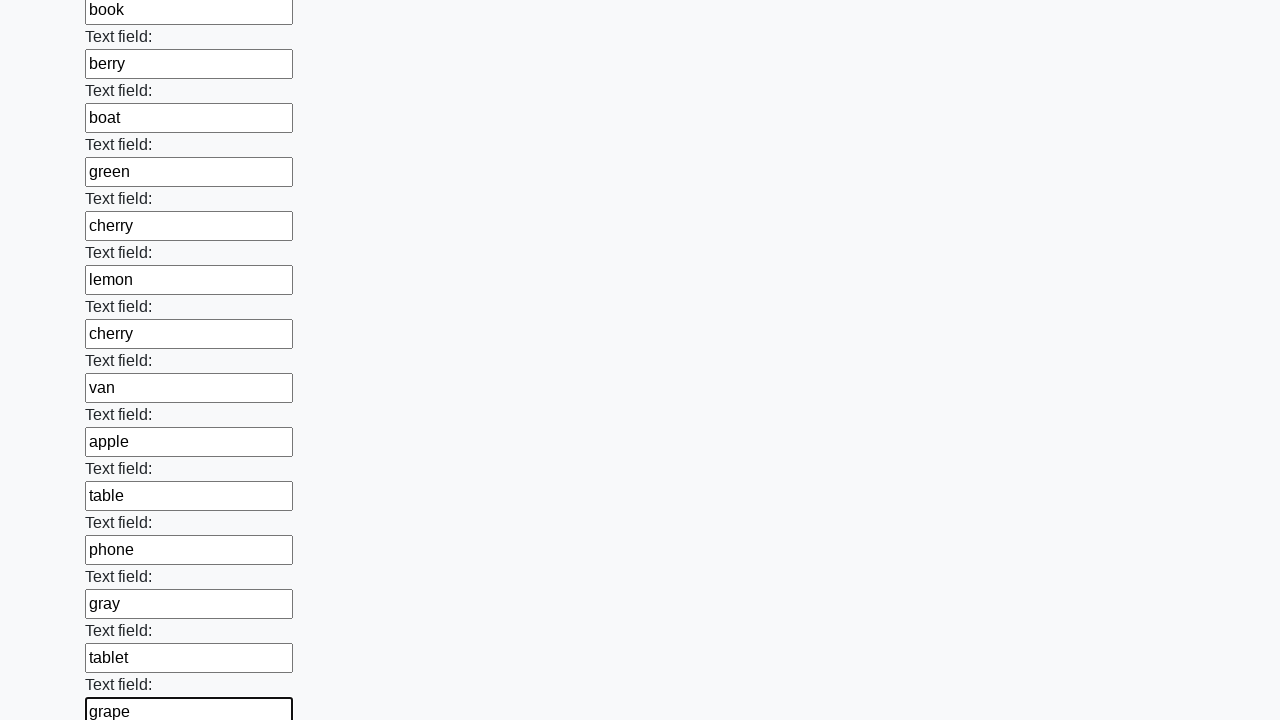

Filled input field with randomly selected word: 'yellow' on input >> nth=53
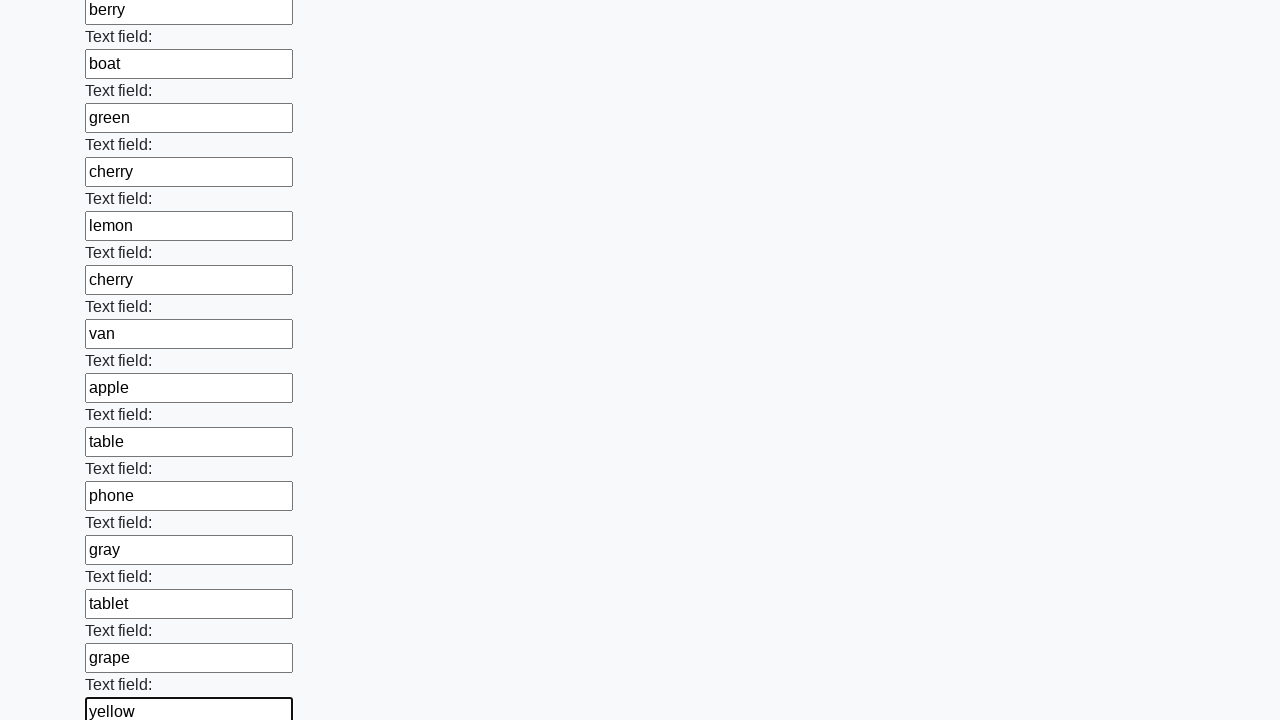

Filled input field with randomly selected word: 'cherry' on input >> nth=54
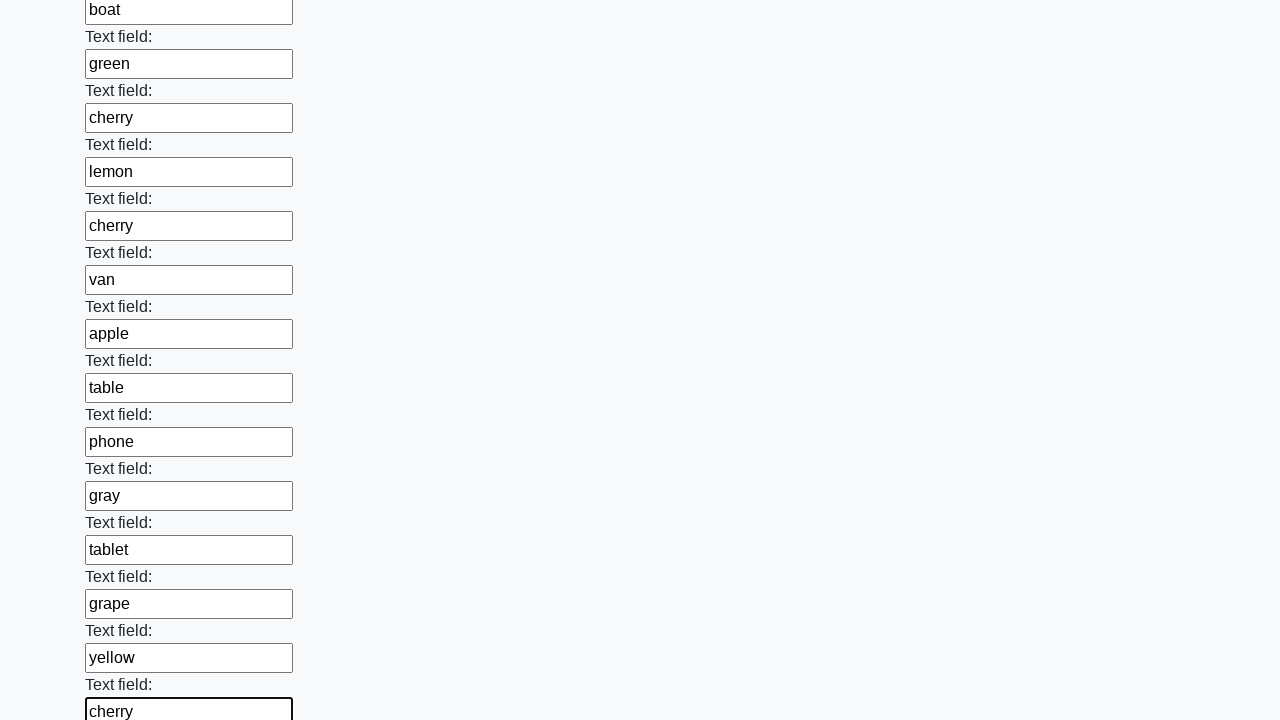

Filled input field with randomly selected word: 'paper' on input >> nth=55
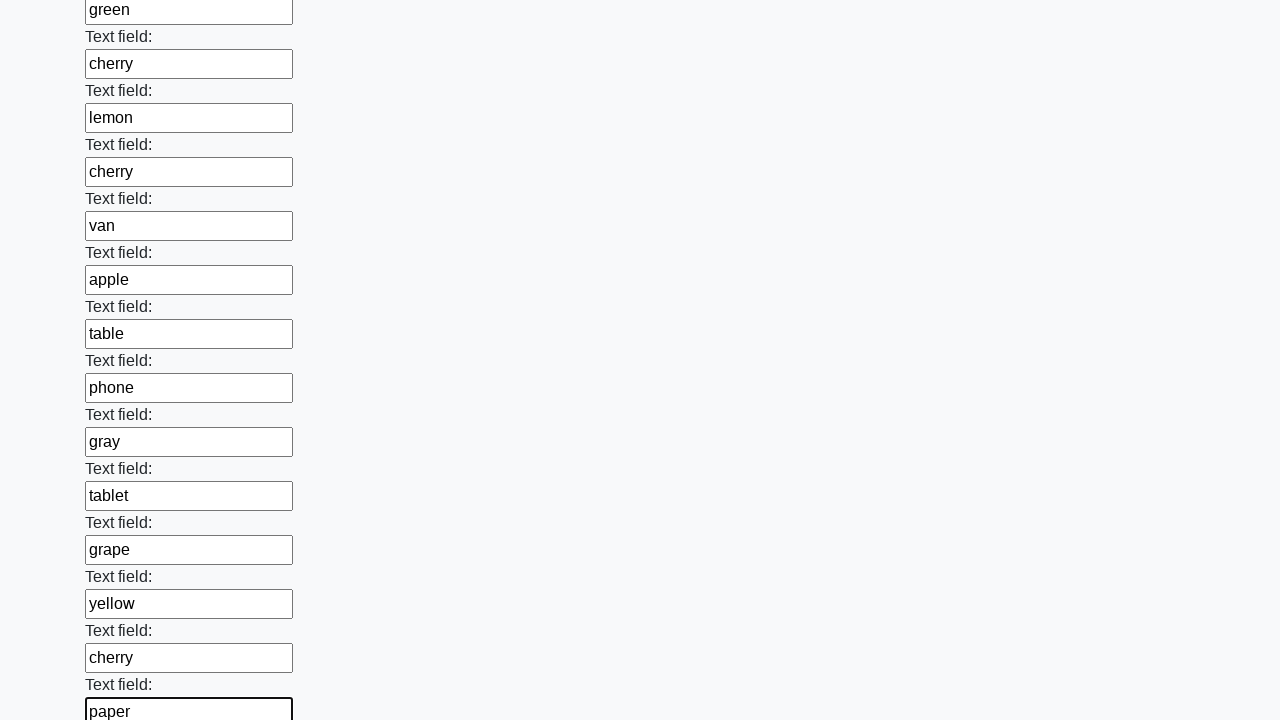

Filled input field with randomly selected word: 'car' on input >> nth=56
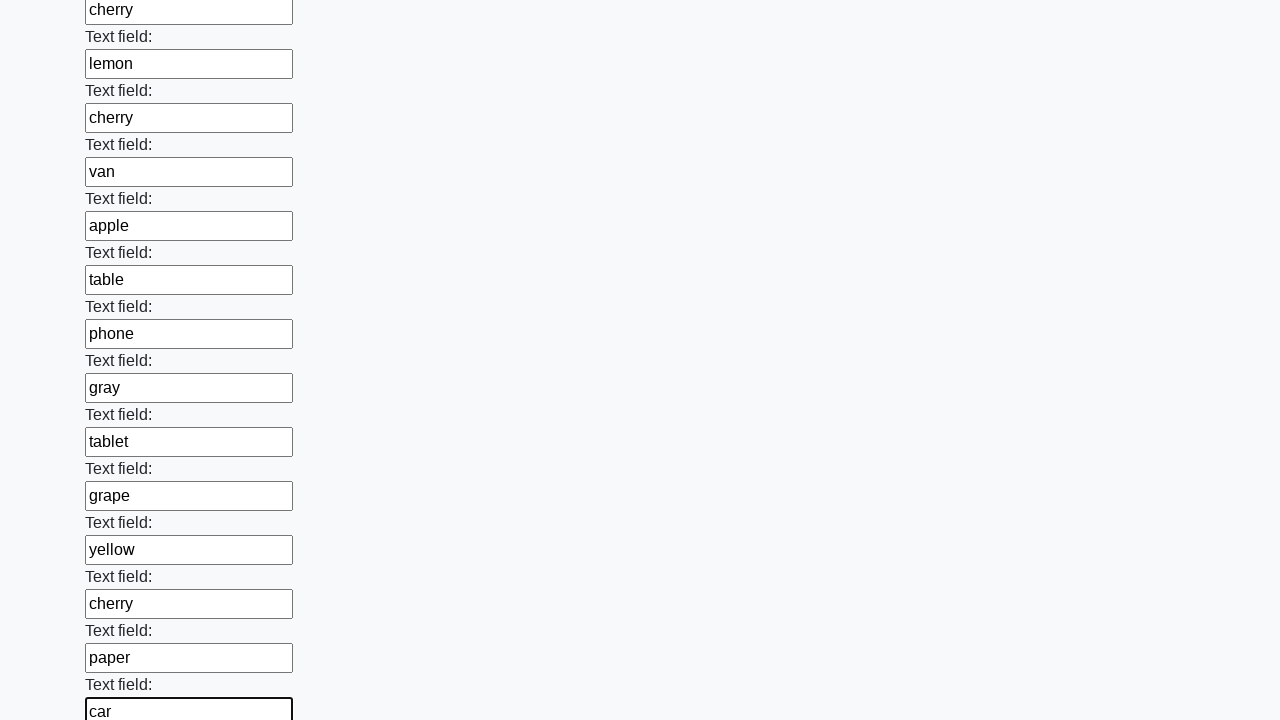

Filled input field with randomly selected word: 'table' on input >> nth=57
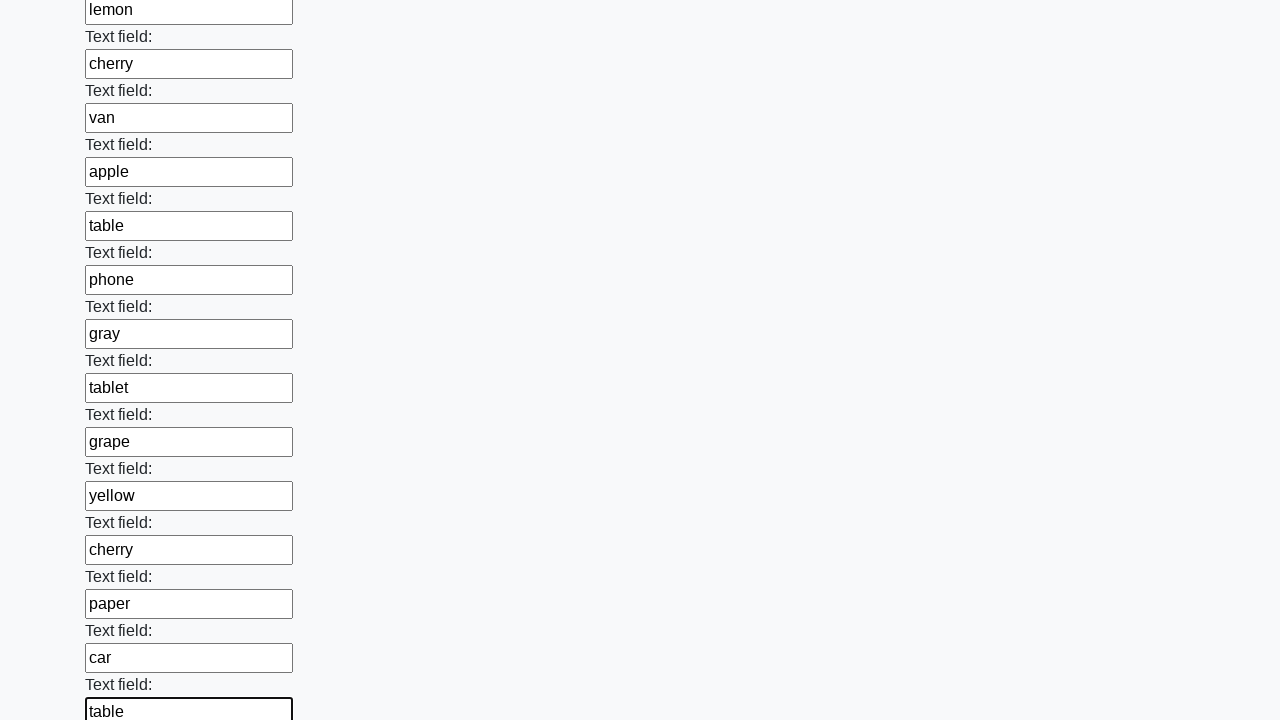

Filled input field with randomly selected word: 'red' on input >> nth=58
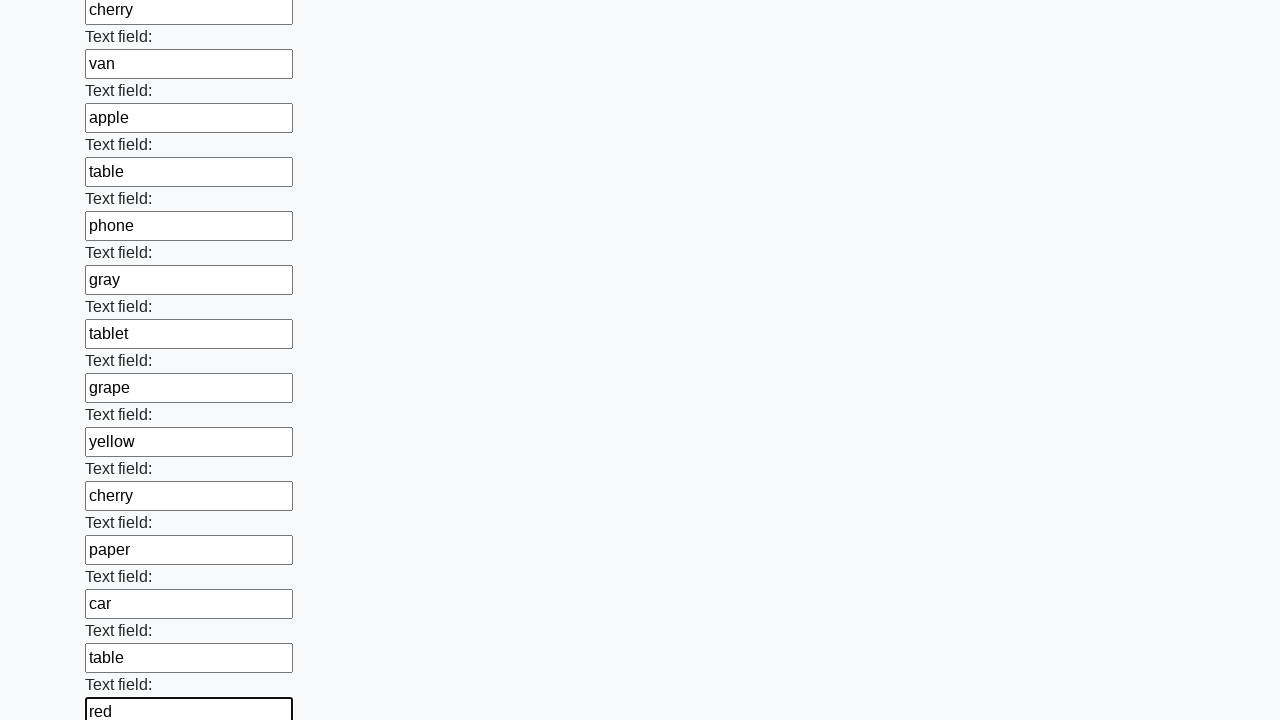

Filled input field with randomly selected word: 'pencil' on input >> nth=59
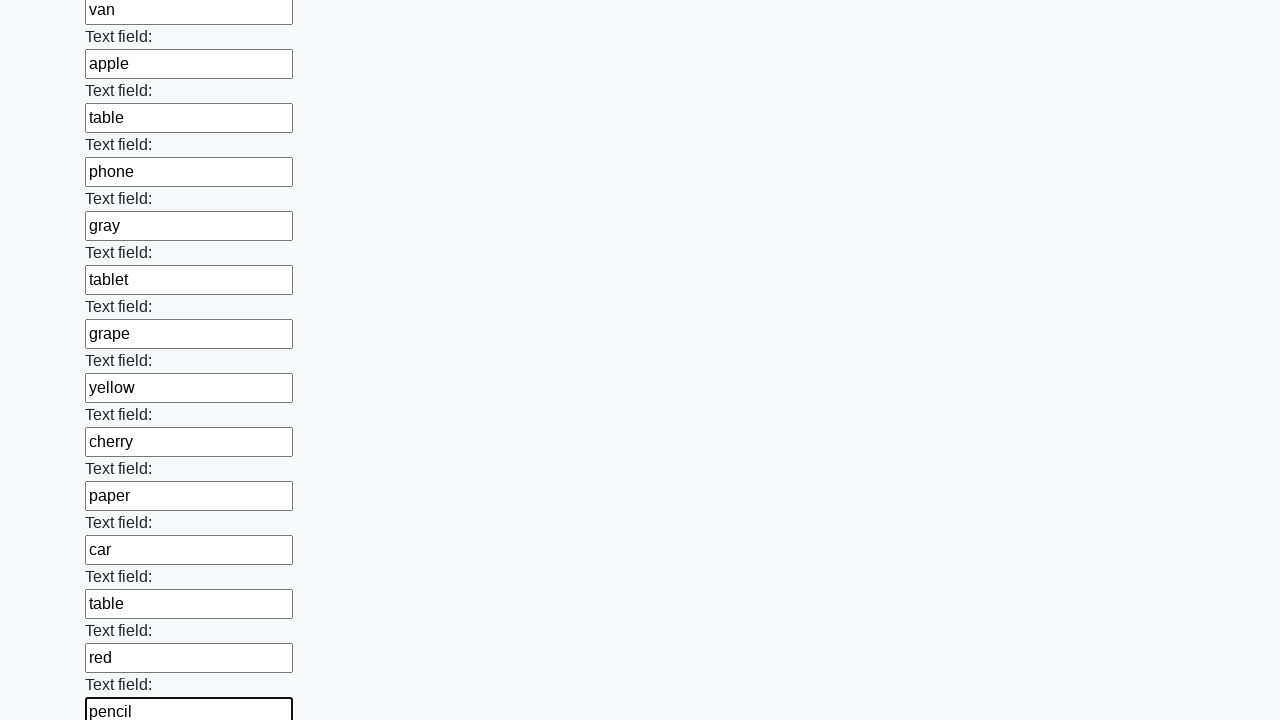

Filled input field with randomly selected word: 'orange' on input >> nth=60
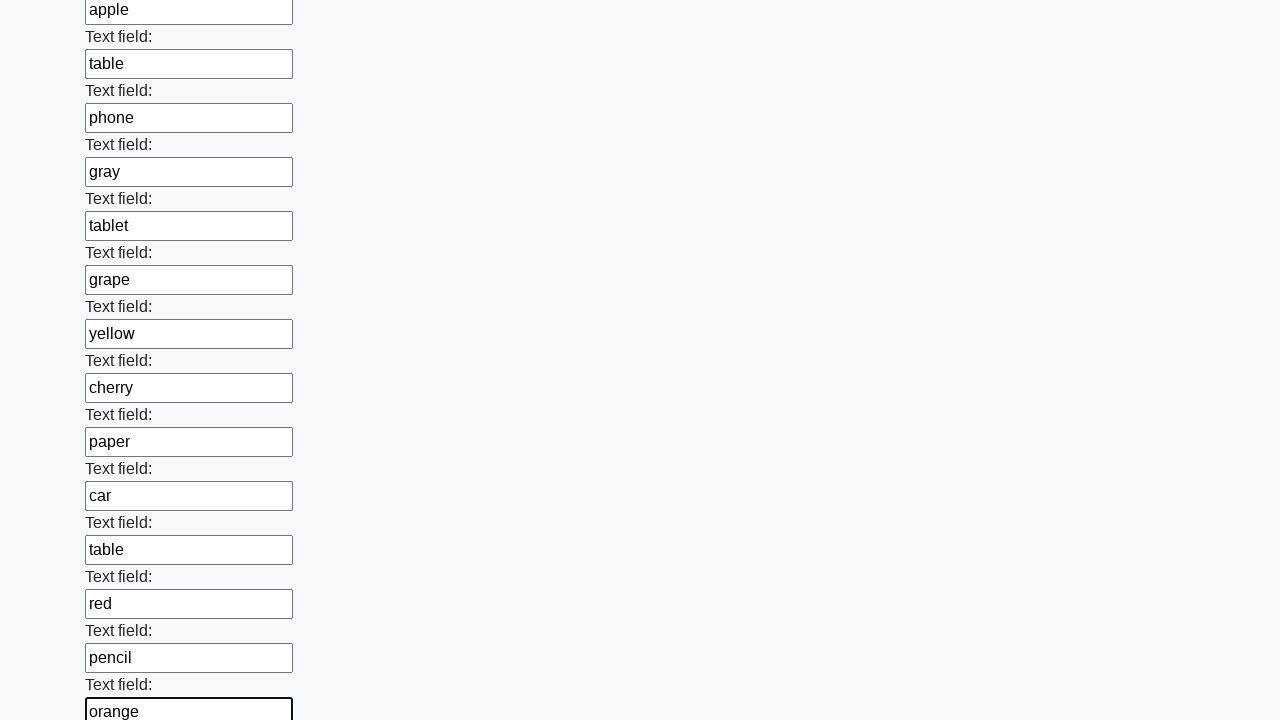

Filled input field with randomly selected word: 'banana' on input >> nth=61
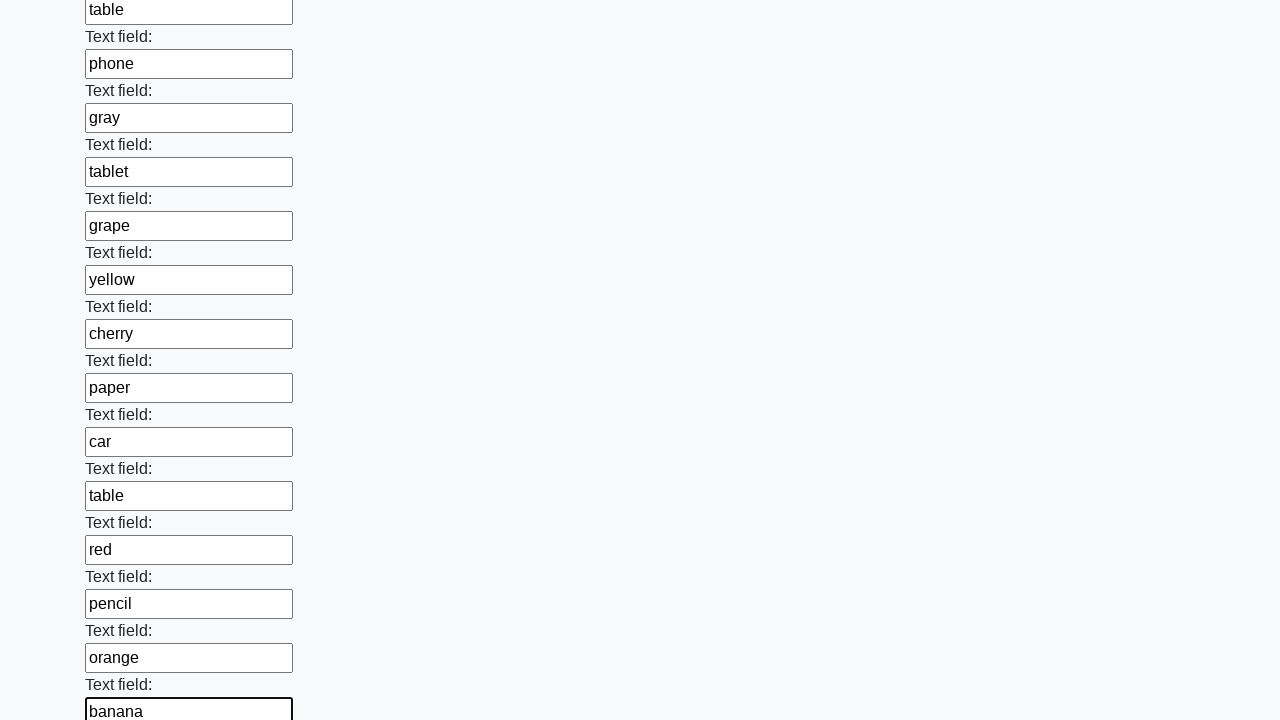

Filled input field with randomly selected word: 'green' on input >> nth=62
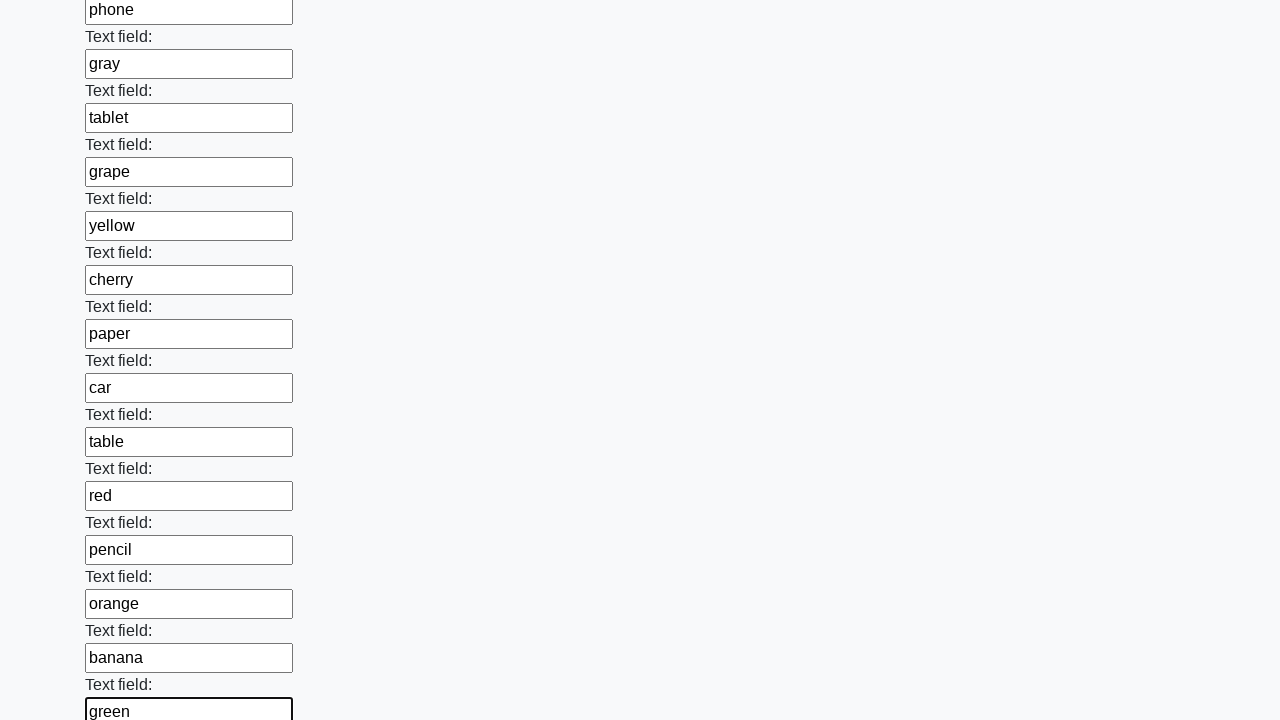

Filled input field with randomly selected word: 'computer' on input >> nth=63
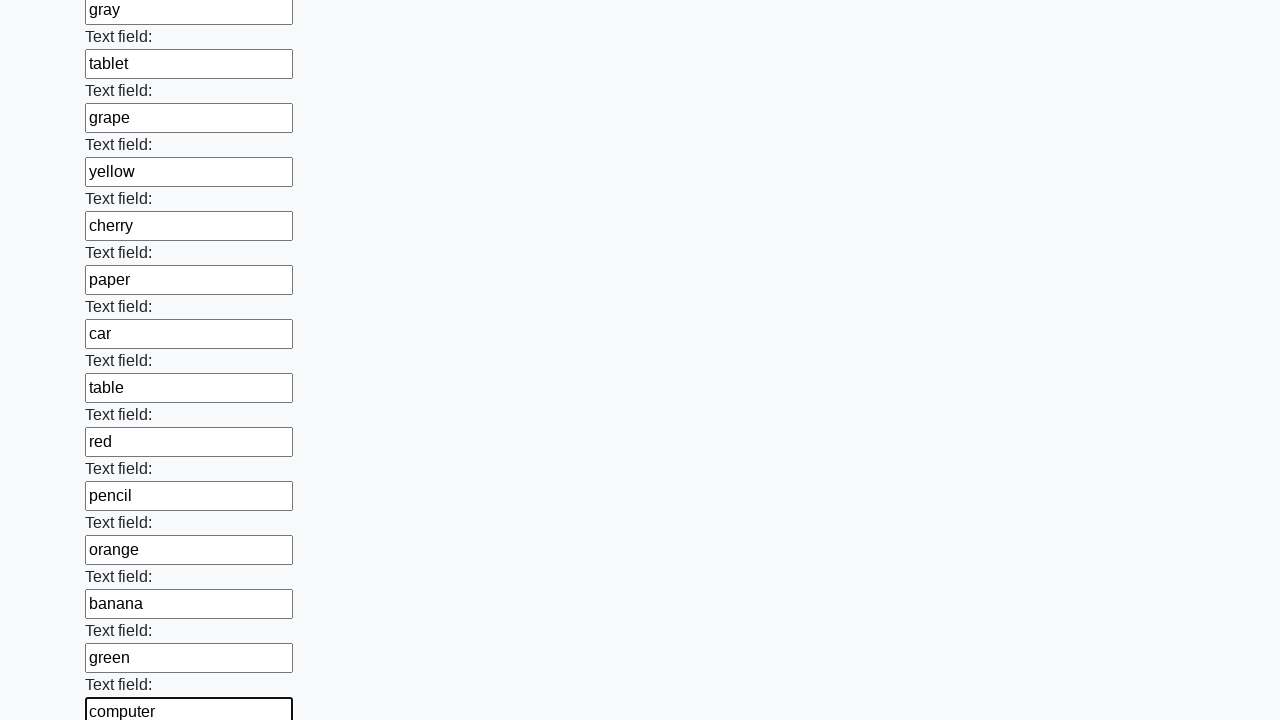

Filled input field with randomly selected word: 'grape' on input >> nth=64
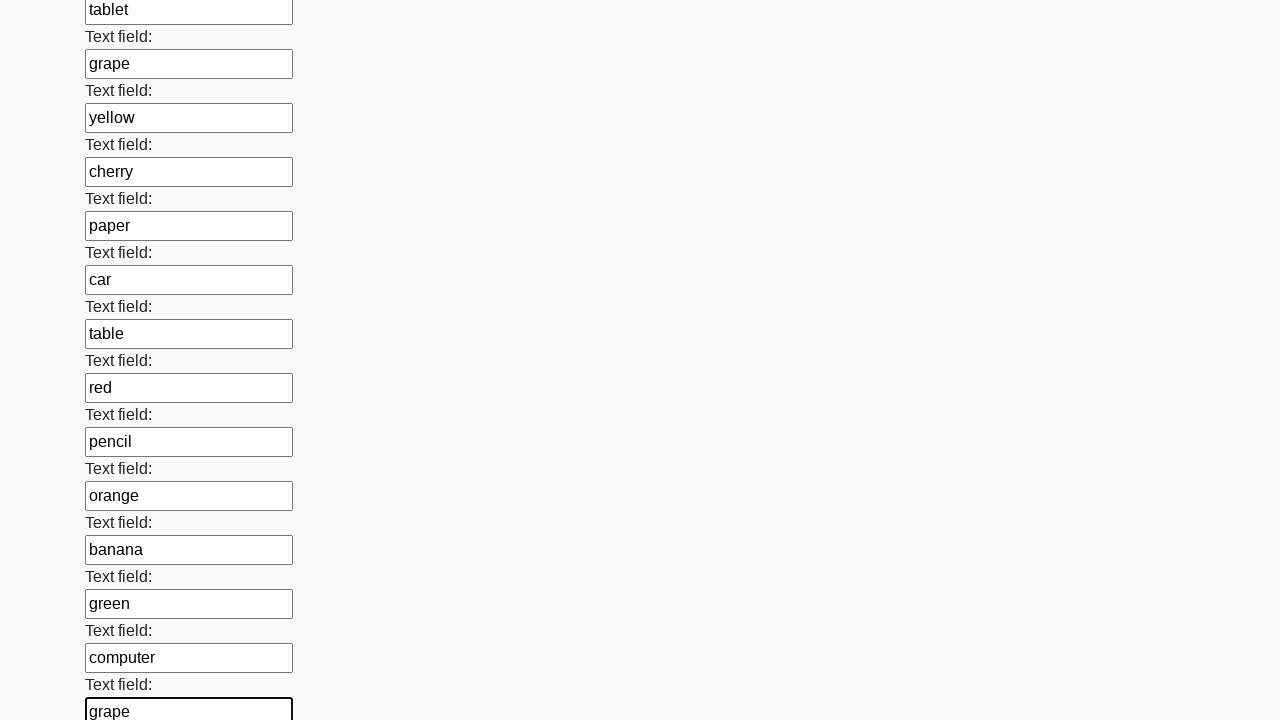

Filled input field with randomly selected word: 'lamp' on input >> nth=65
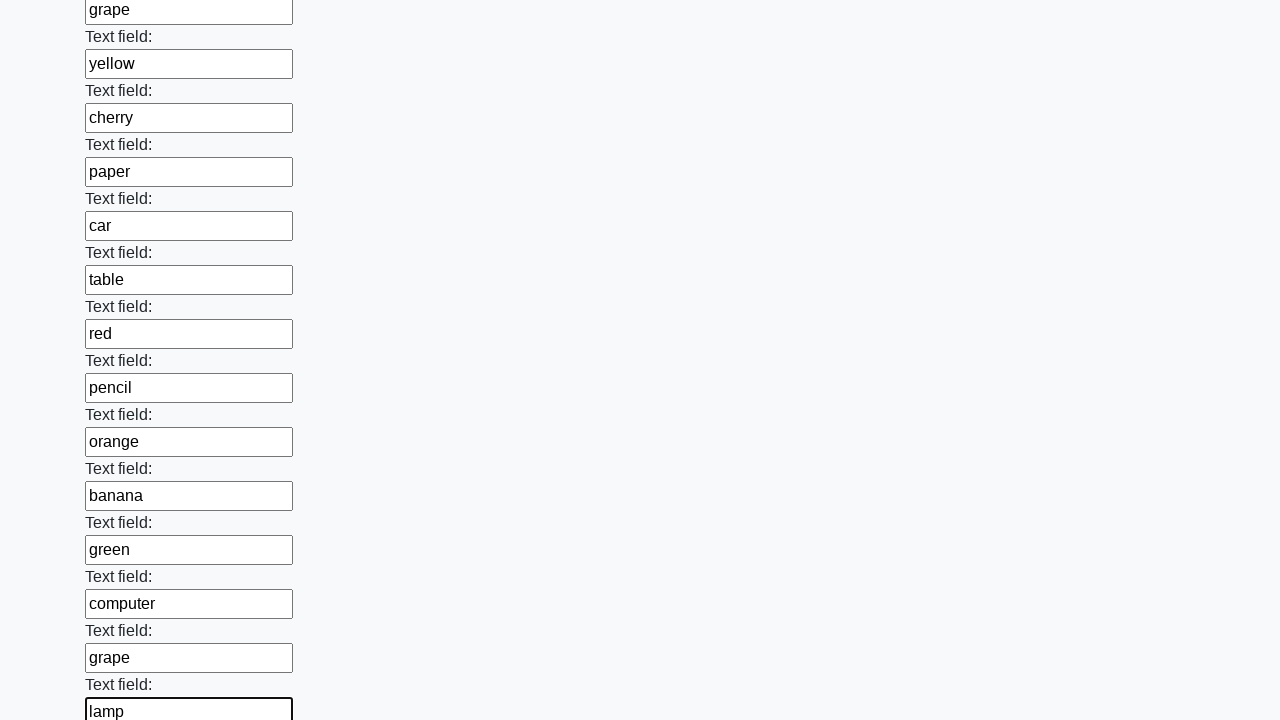

Filled input field with randomly selected word: 'blue' on input >> nth=66
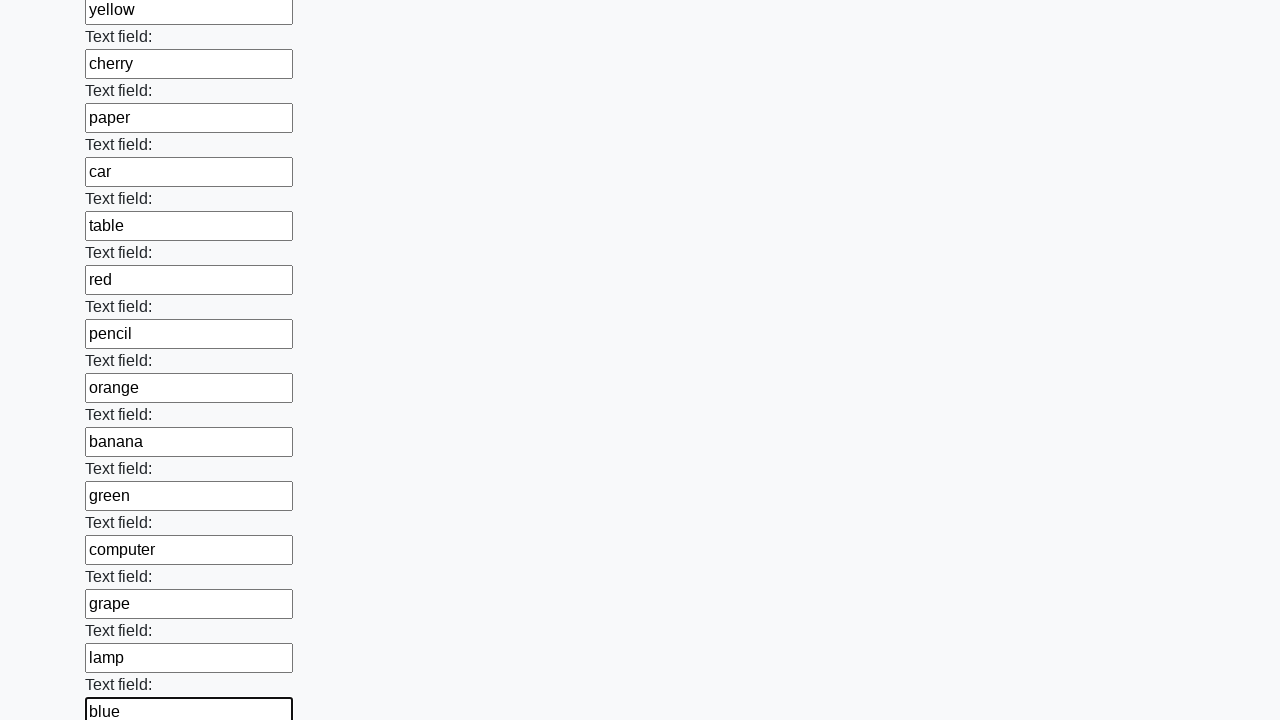

Filled input field with randomly selected word: 'car' on input >> nth=67
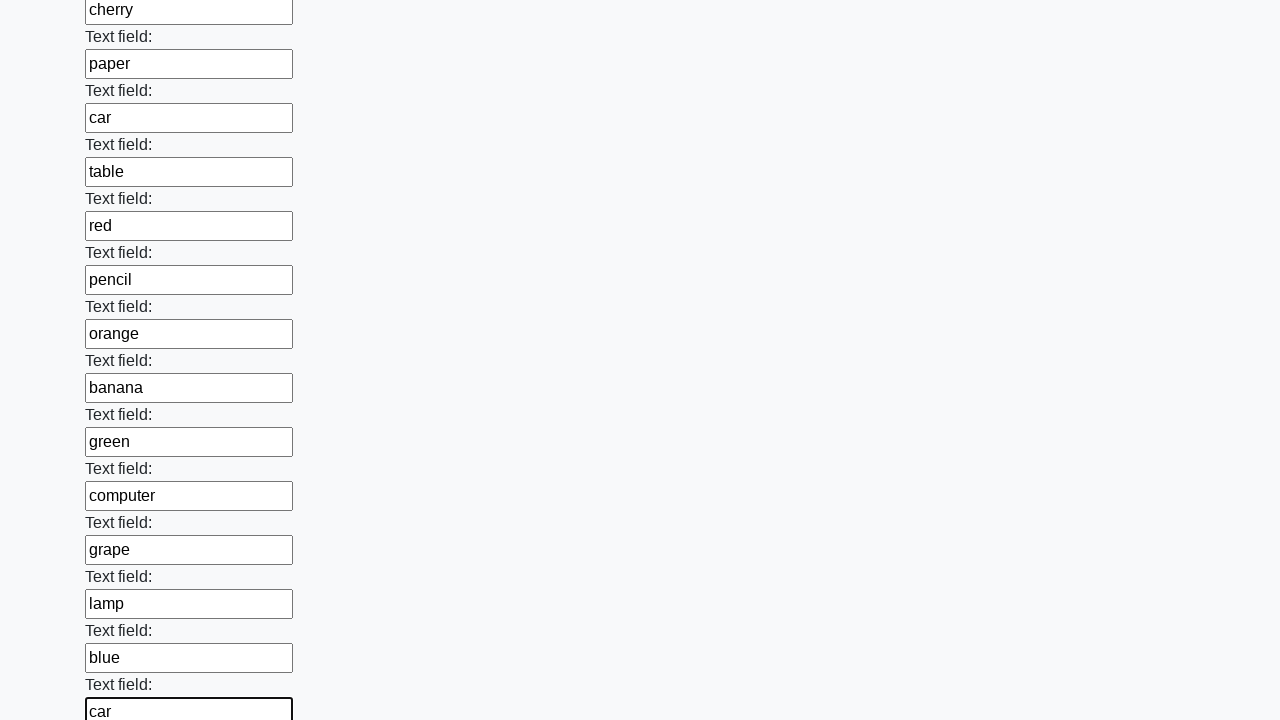

Filled input field with randomly selected word: 'table' on input >> nth=68
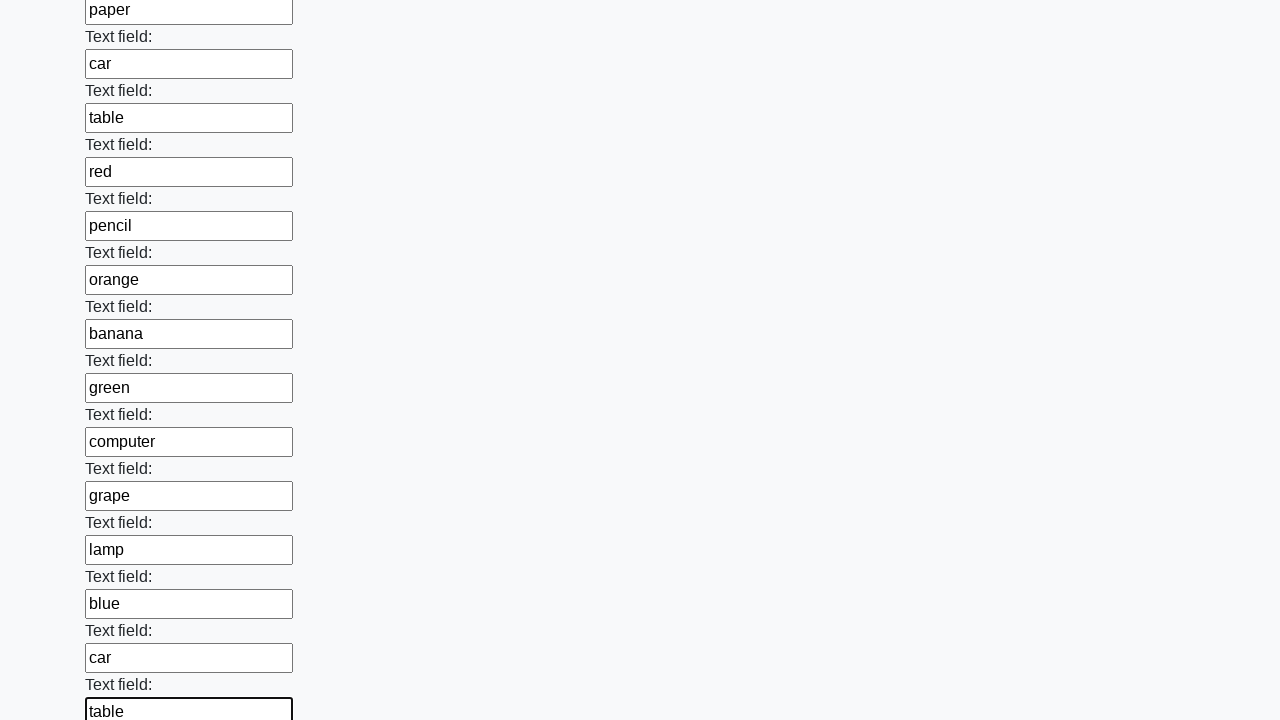

Filled input field with randomly selected word: 'motorcycle' on input >> nth=69
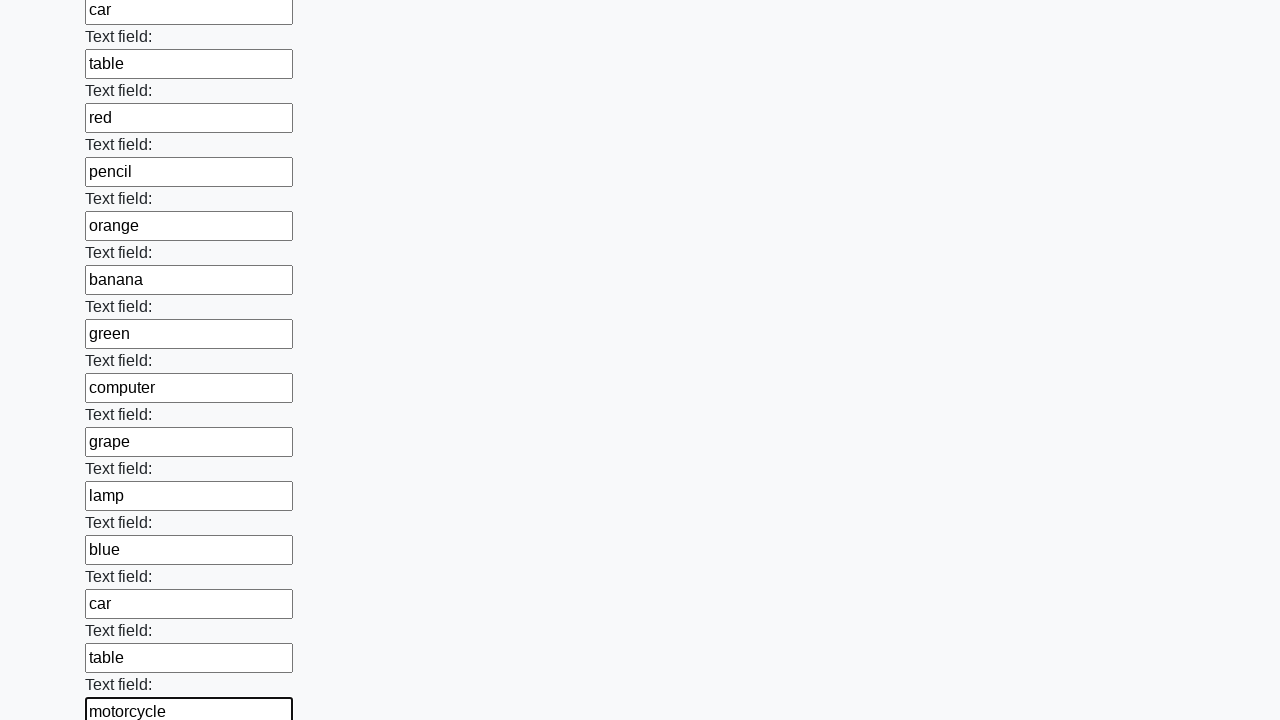

Filled input field with randomly selected word: 'brown' on input >> nth=70
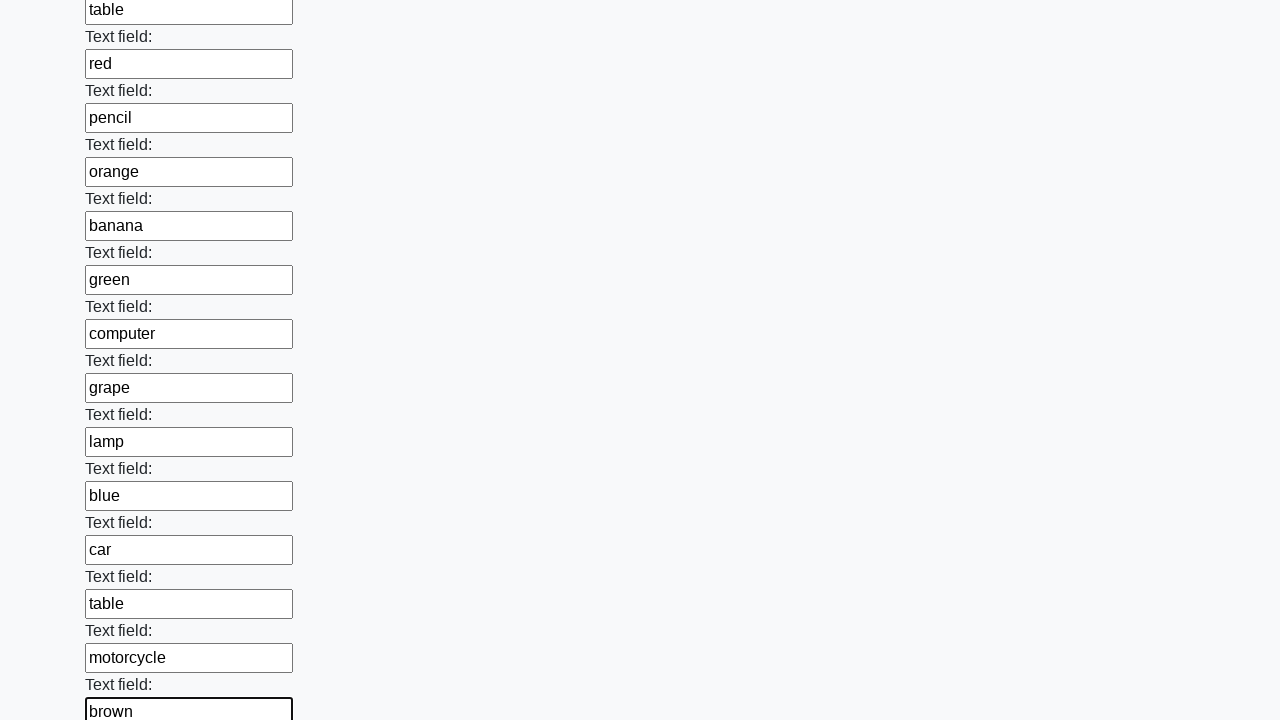

Filled input field with randomly selected word: 'gray' on input >> nth=71
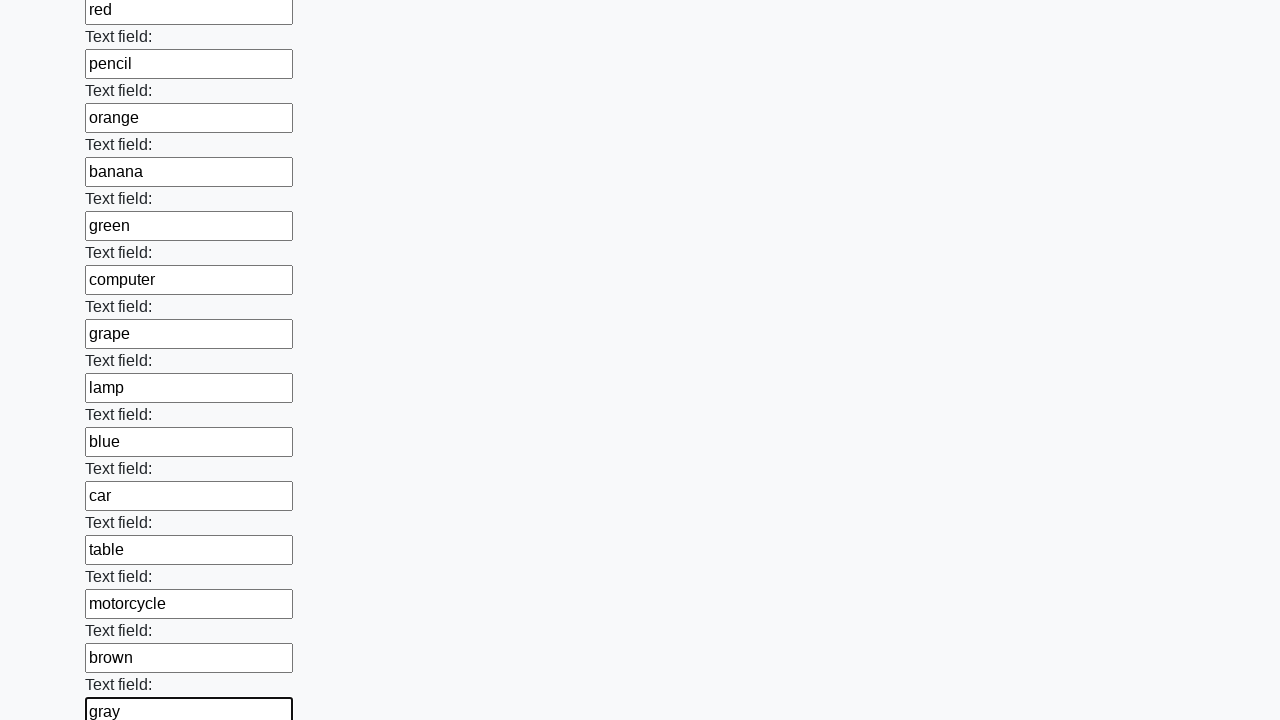

Filled input field with randomly selected word: 'black' on input >> nth=72
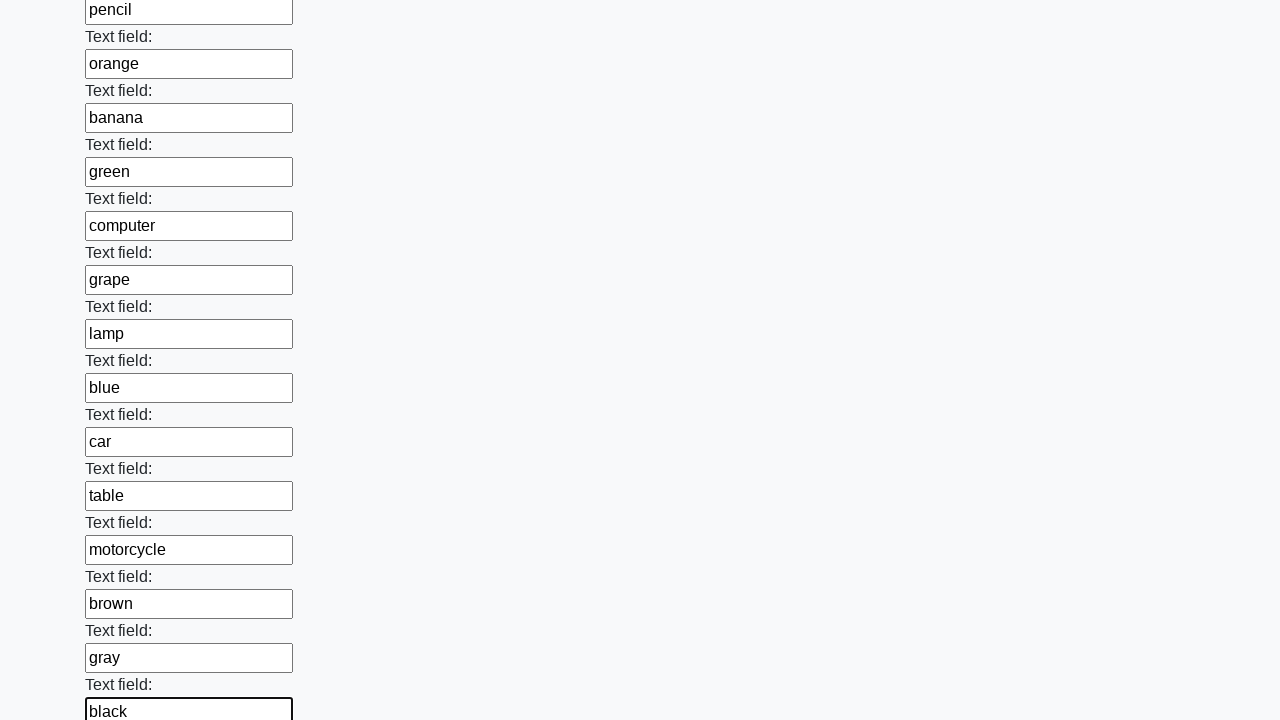

Filled input field with randomly selected word: 'motorcycle' on input >> nth=73
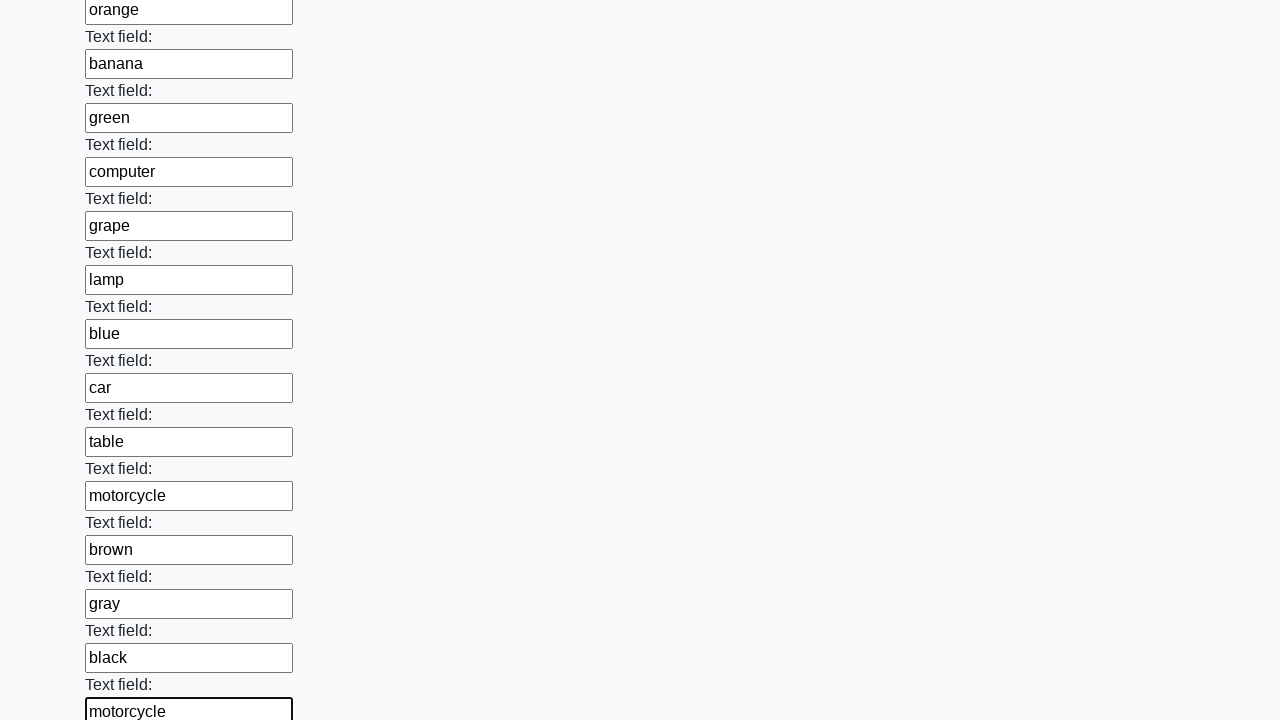

Filled input field with randomly selected word: 'train' on input >> nth=74
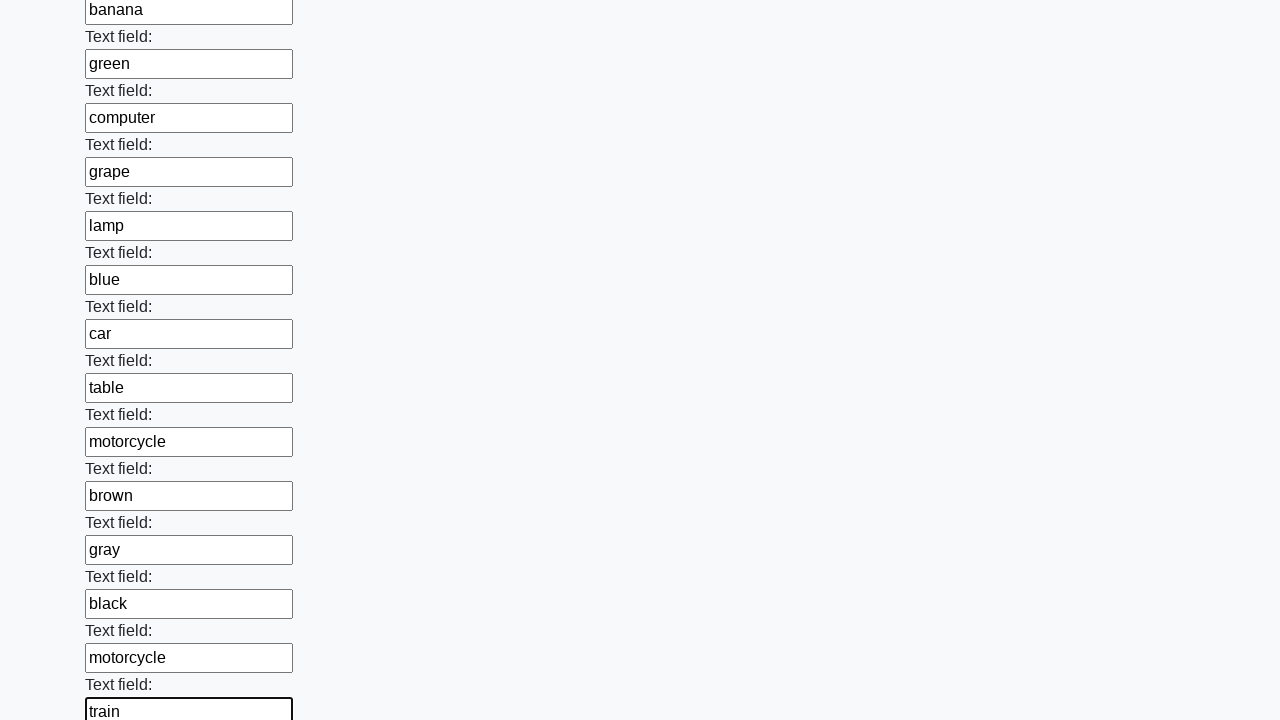

Filled input field with randomly selected word: 'white' on input >> nth=75
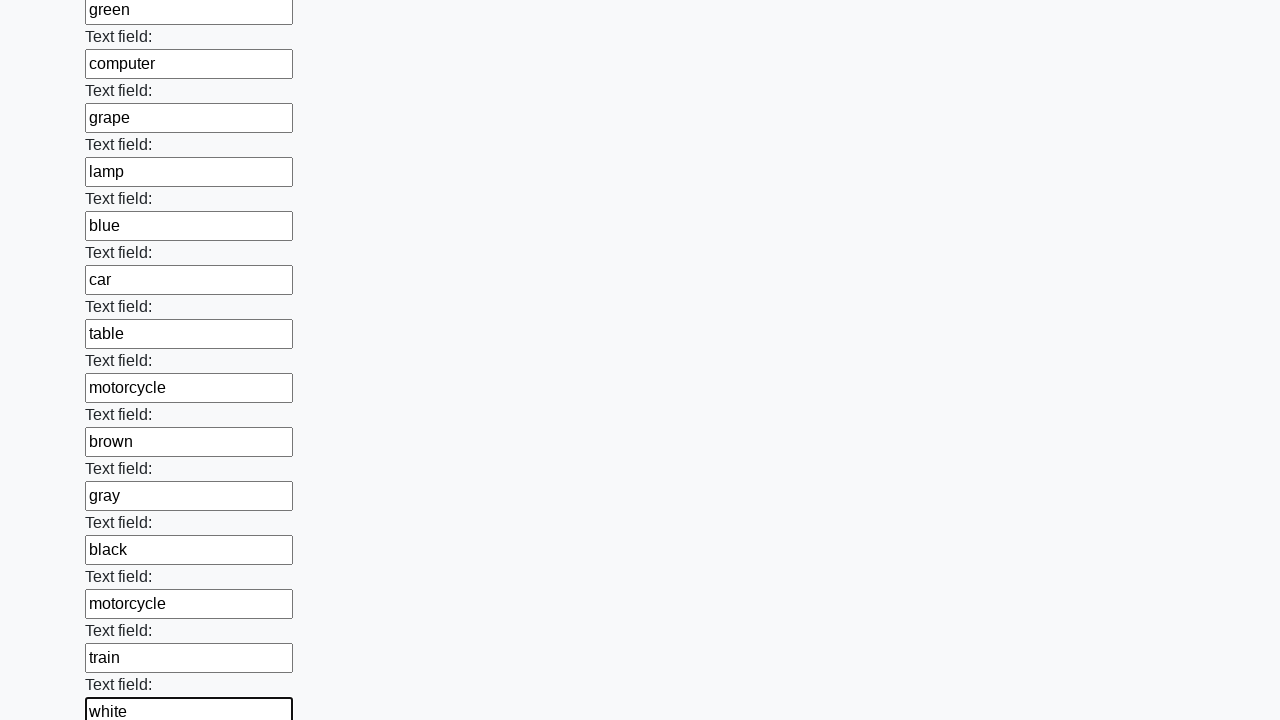

Filled input field with randomly selected word: 'mango' on input >> nth=76
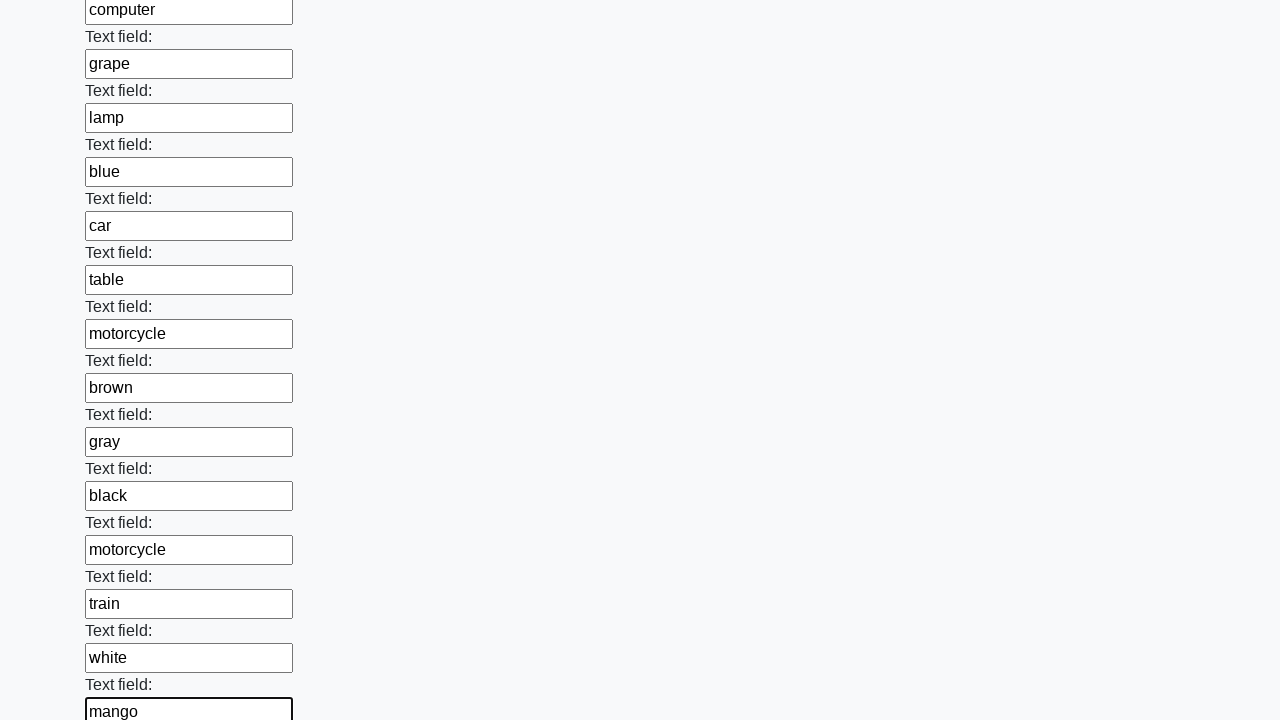

Filled input field with randomly selected word: 'banana' on input >> nth=77
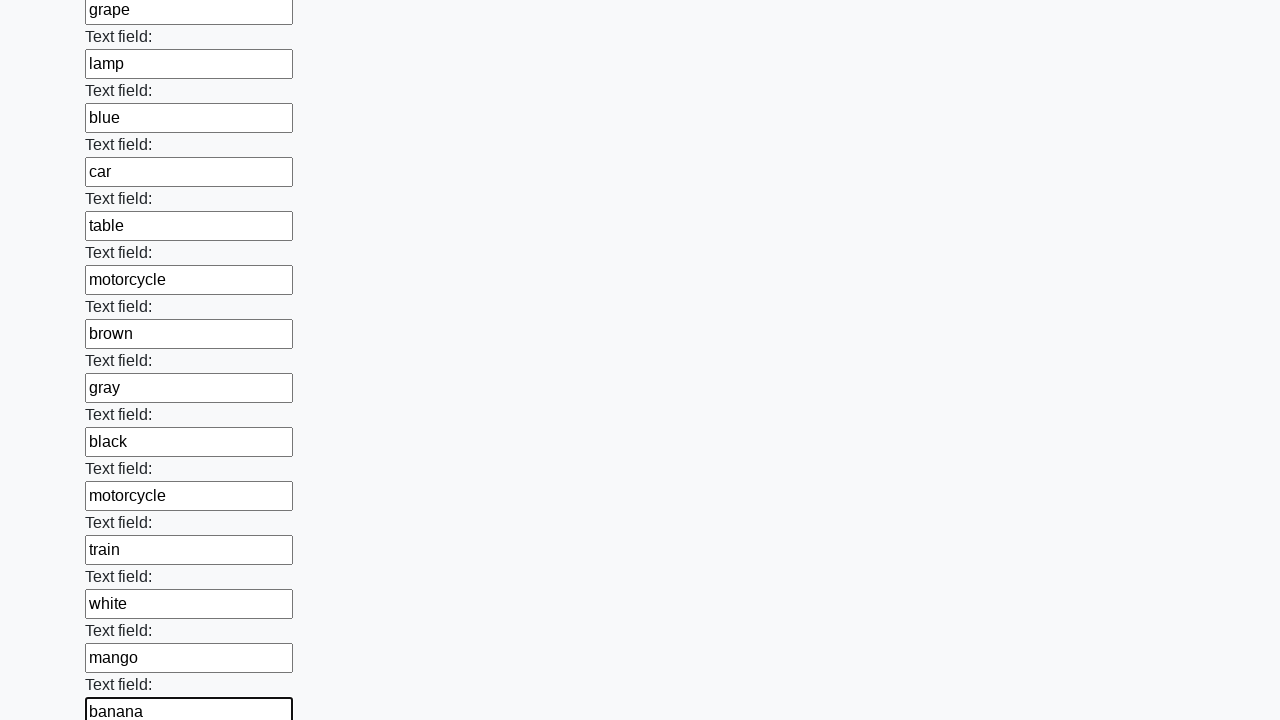

Filled input field with randomly selected word: 'green' on input >> nth=78
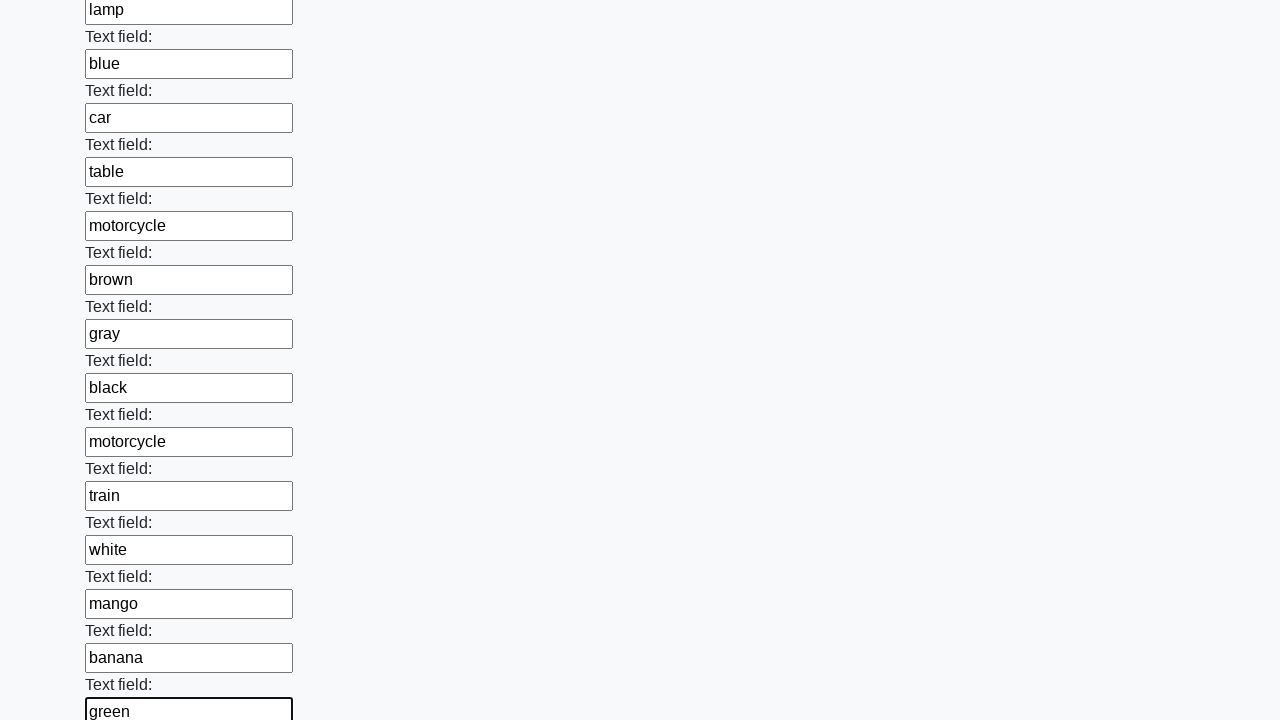

Filled input field with randomly selected word: 'van' on input >> nth=79
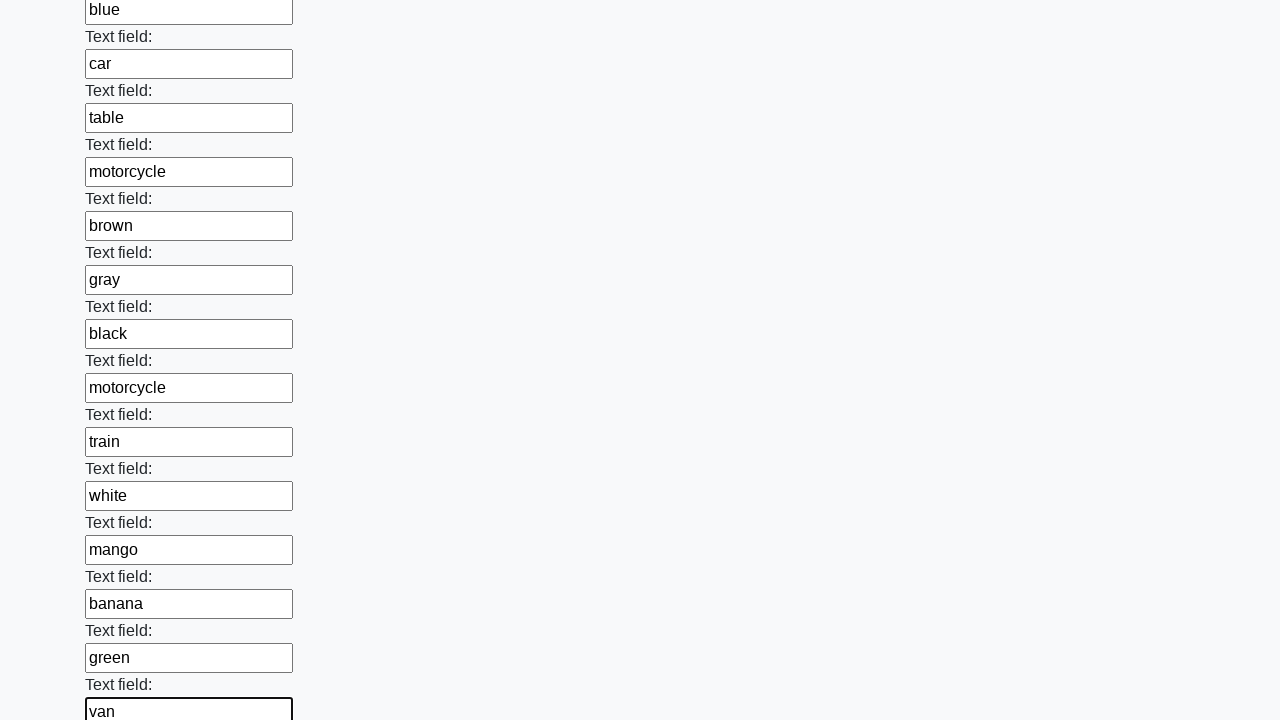

Filled input field with randomly selected word: 'desk' on input >> nth=80
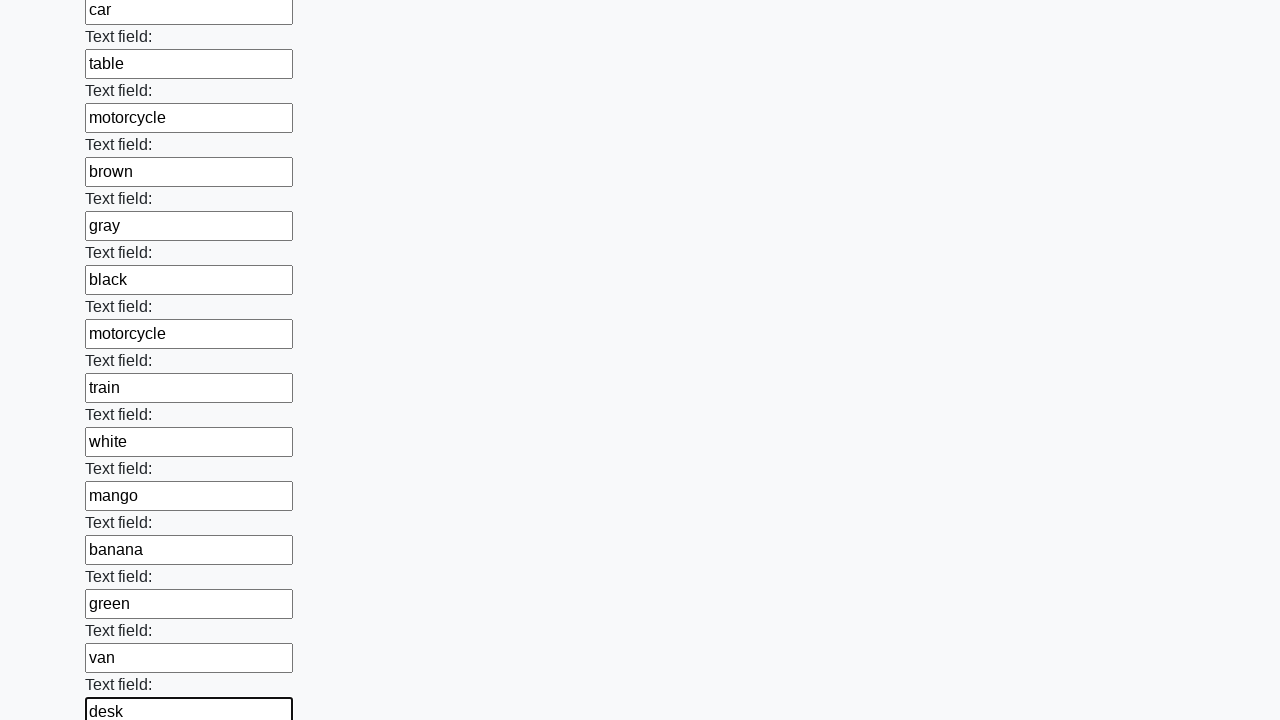

Filled input field with randomly selected word: 'grape' on input >> nth=81
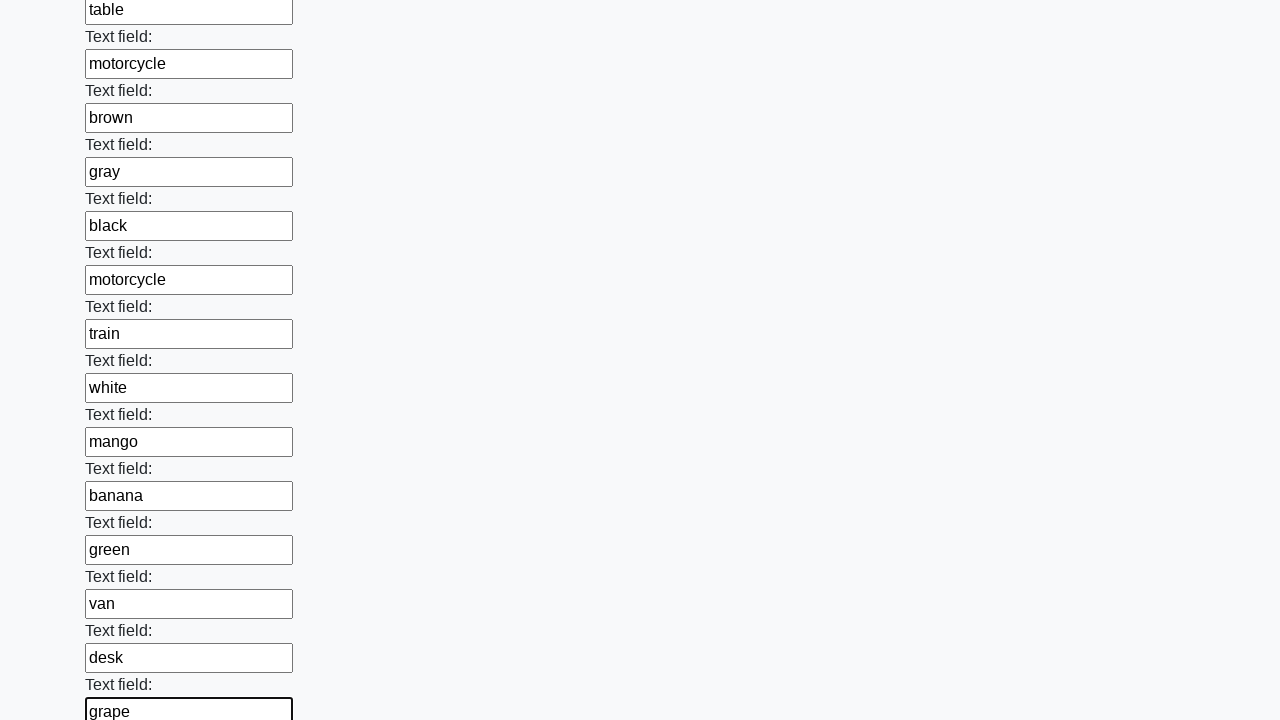

Filled input field with randomly selected word: 'computer' on input >> nth=82
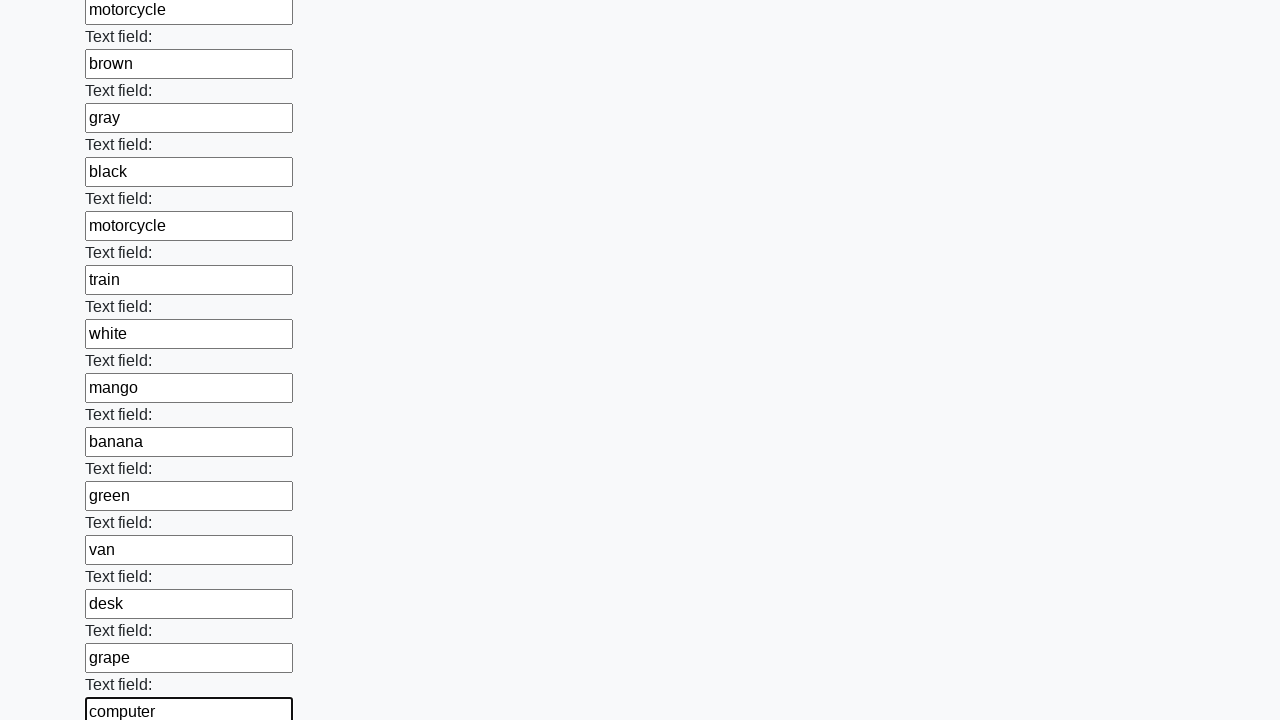

Filled input field with randomly selected word: 'car' on input >> nth=83
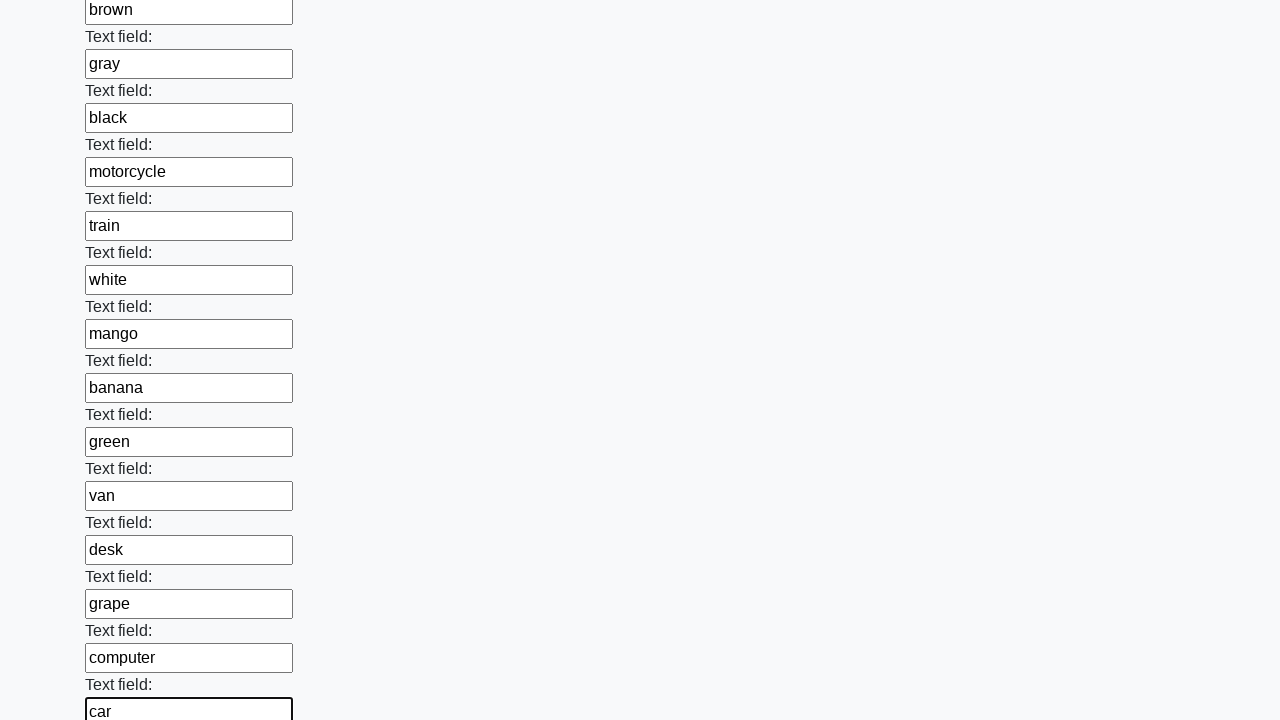

Filled input field with randomly selected word: 'peach' on input >> nth=84
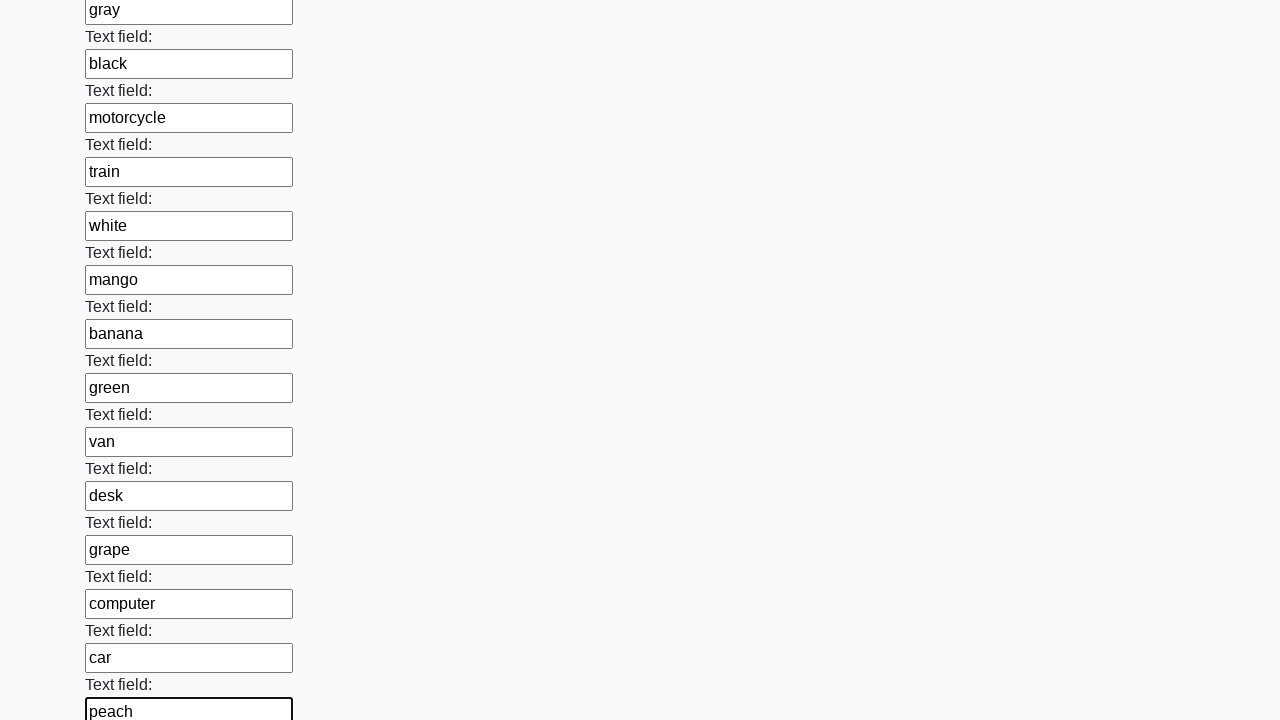

Filled input field with randomly selected word: 'white' on input >> nth=85
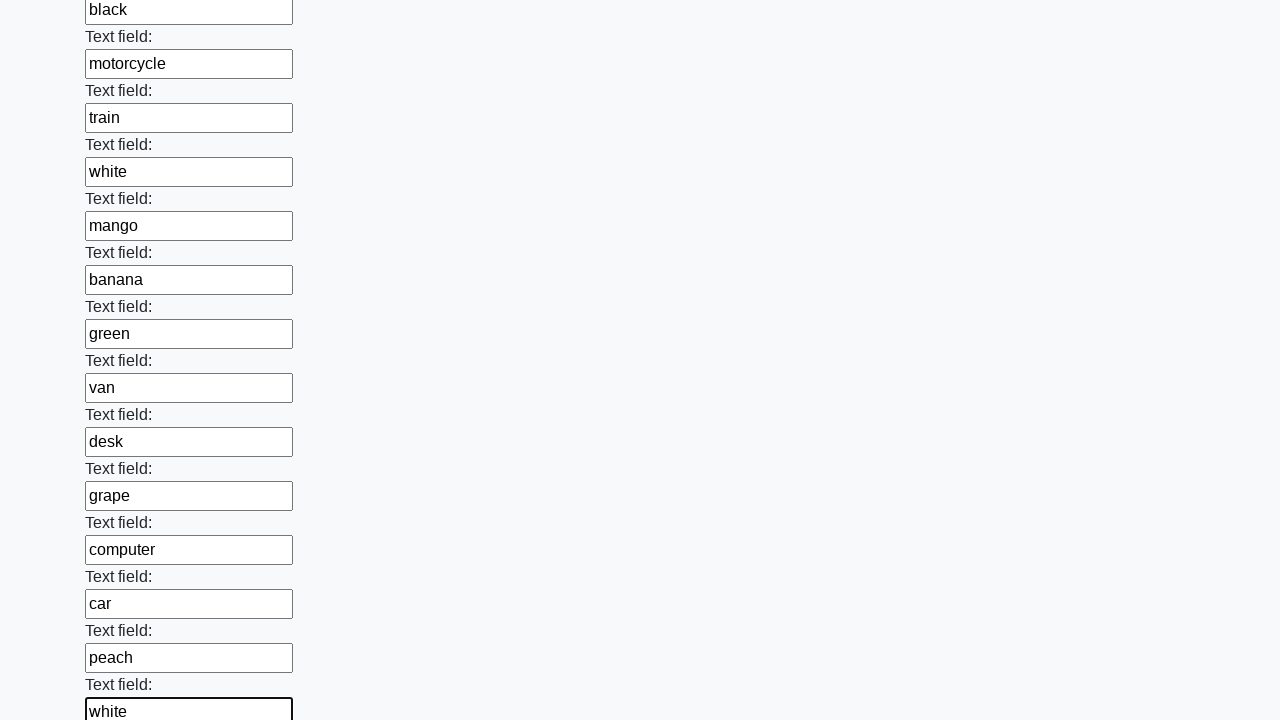

Filled input field with randomly selected word: 'truck' on input >> nth=86
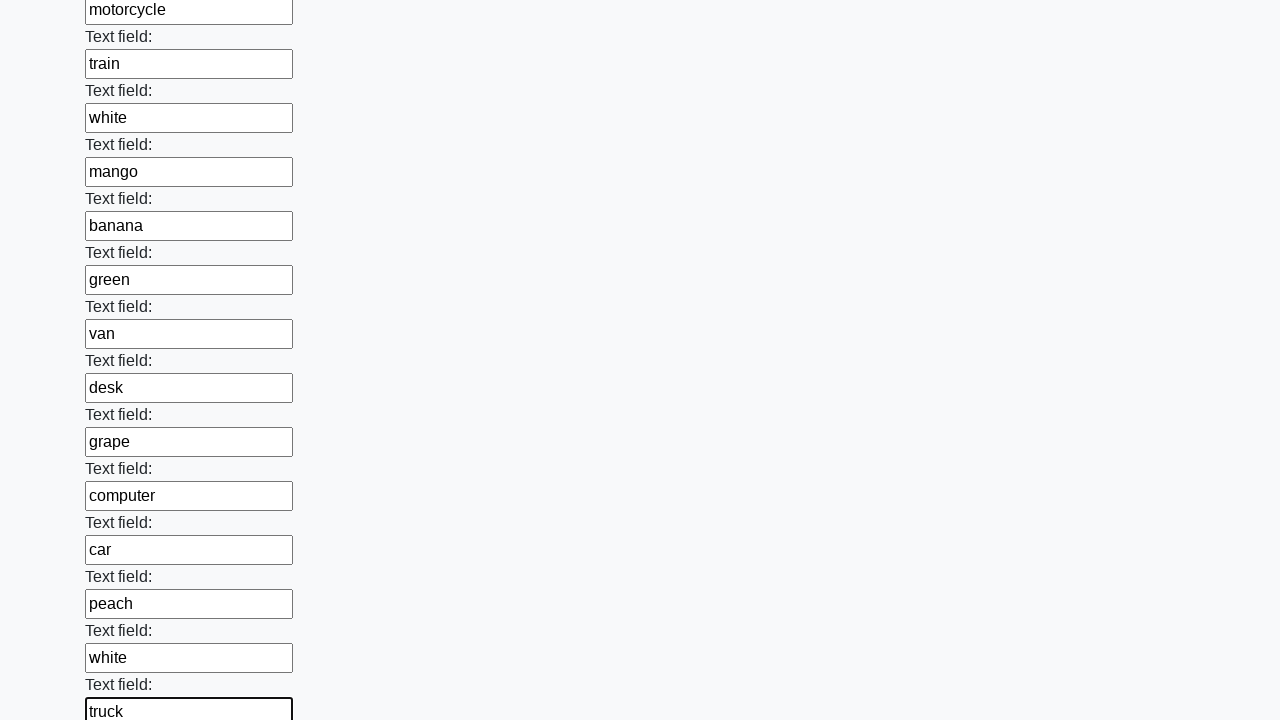

Filled input field with randomly selected word: 'truck' on input >> nth=87
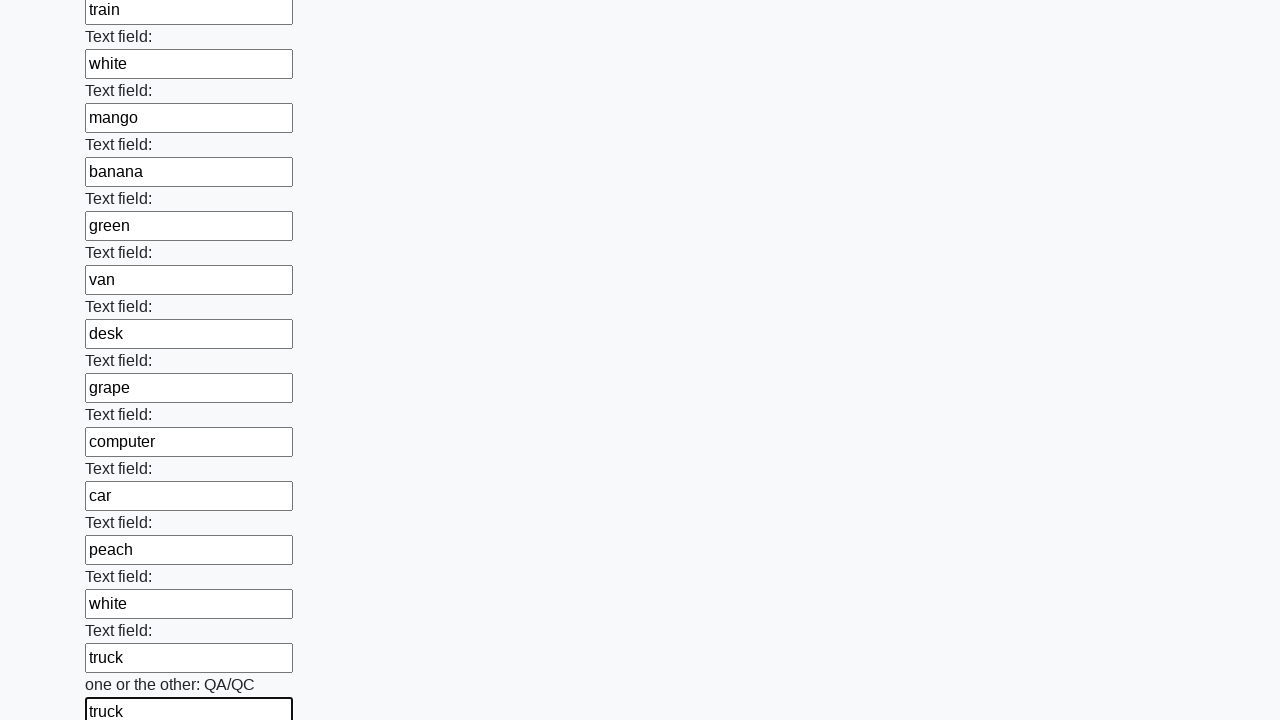

Filled input field with randomly selected word: 'banana' on input >> nth=88
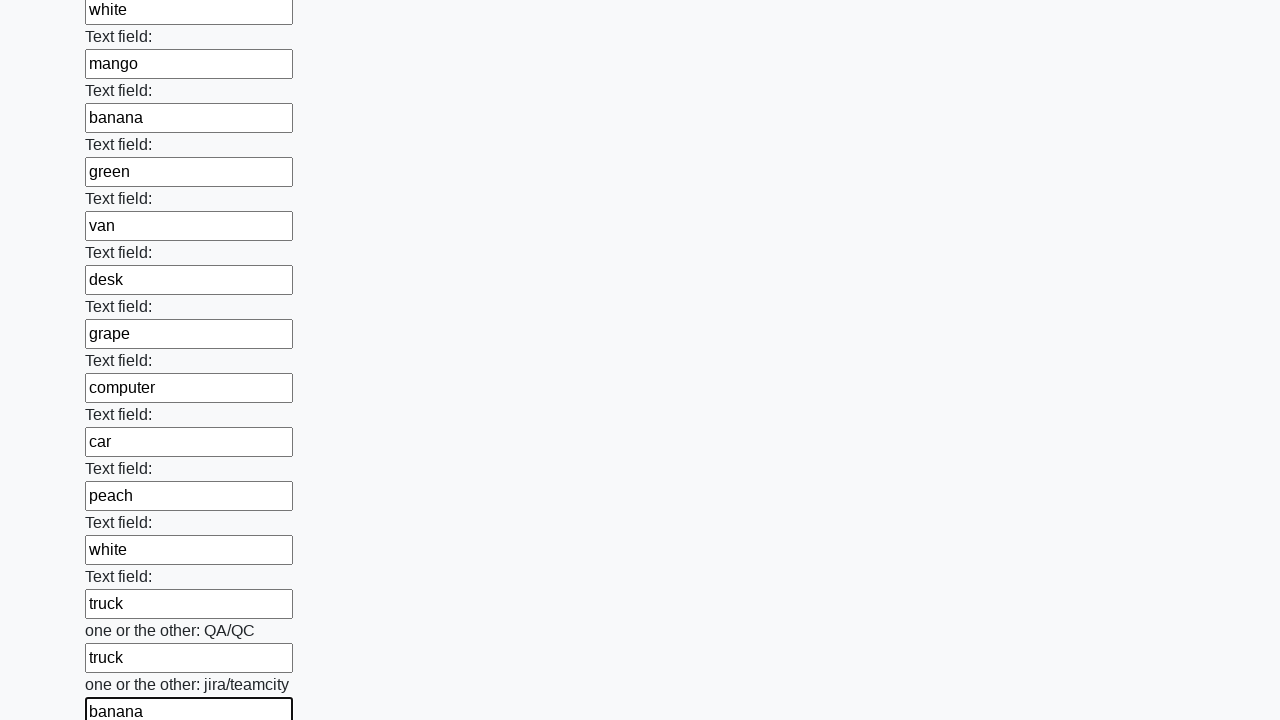

Filled input field with randomly selected word: 'pencil' on input >> nth=89
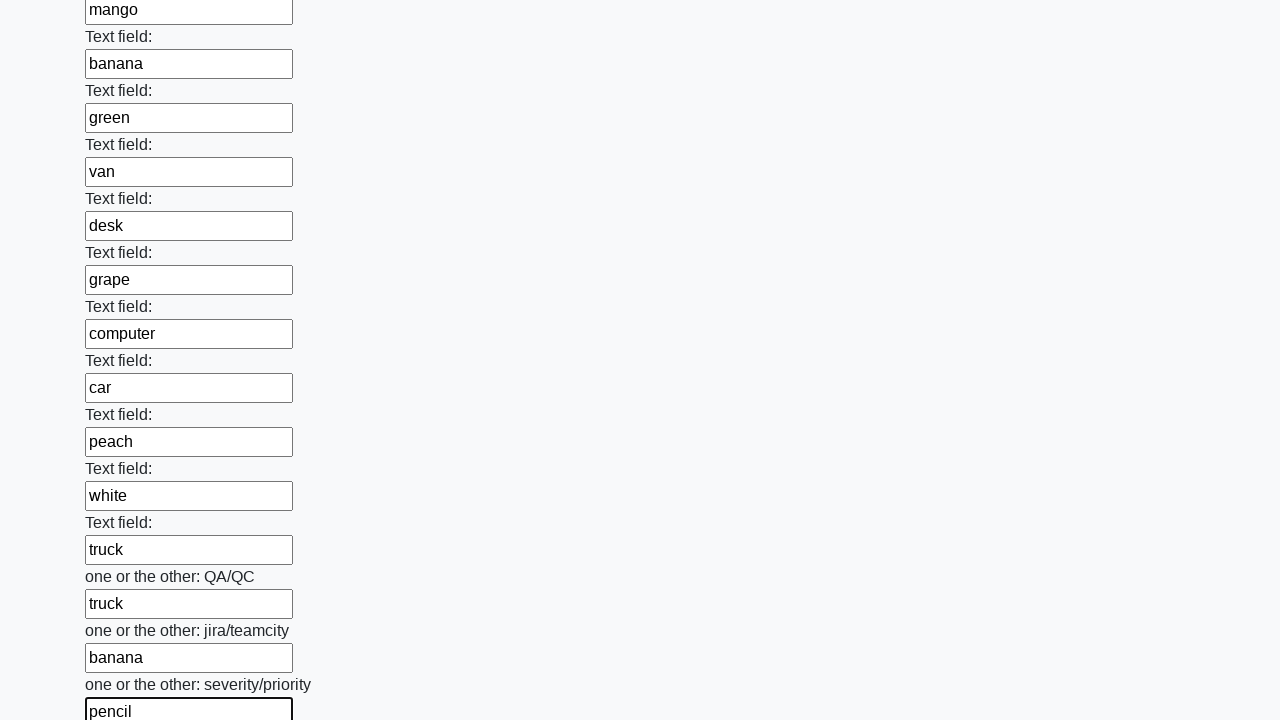

Filled input field with randomly selected word: 'tablet' on input >> nth=90
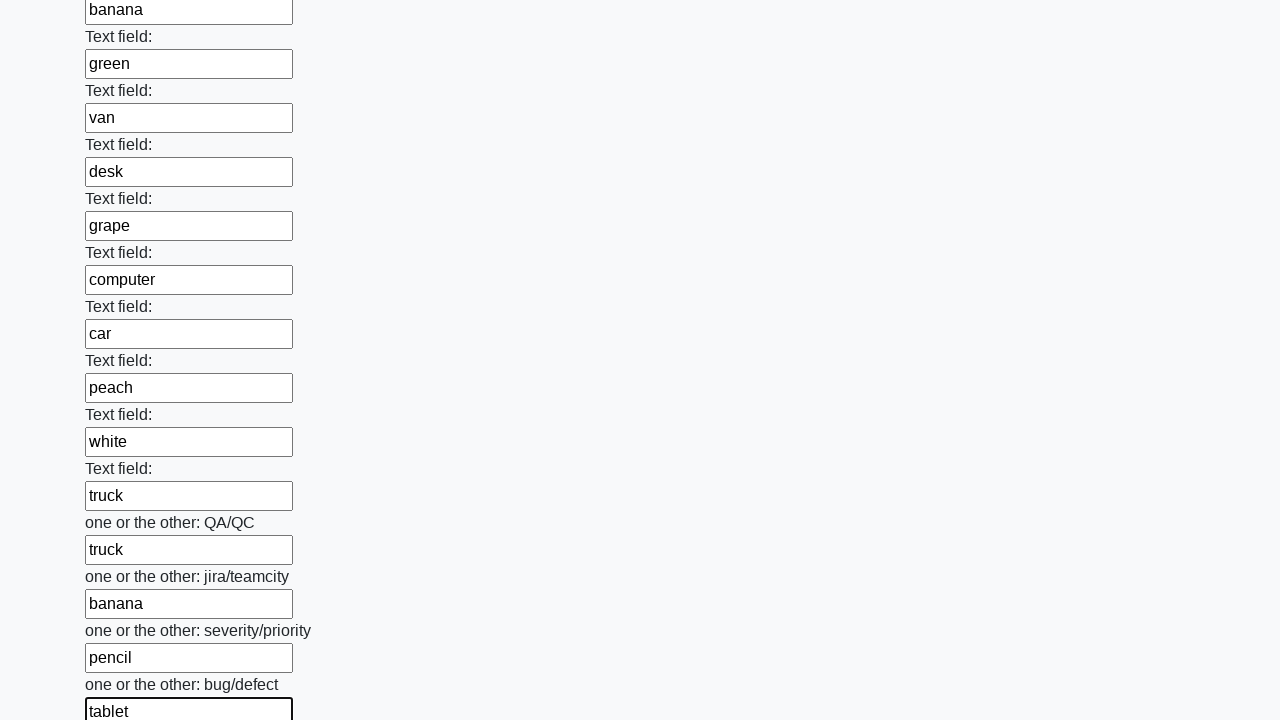

Filled input field with randomly selected word: 'table' on input >> nth=91
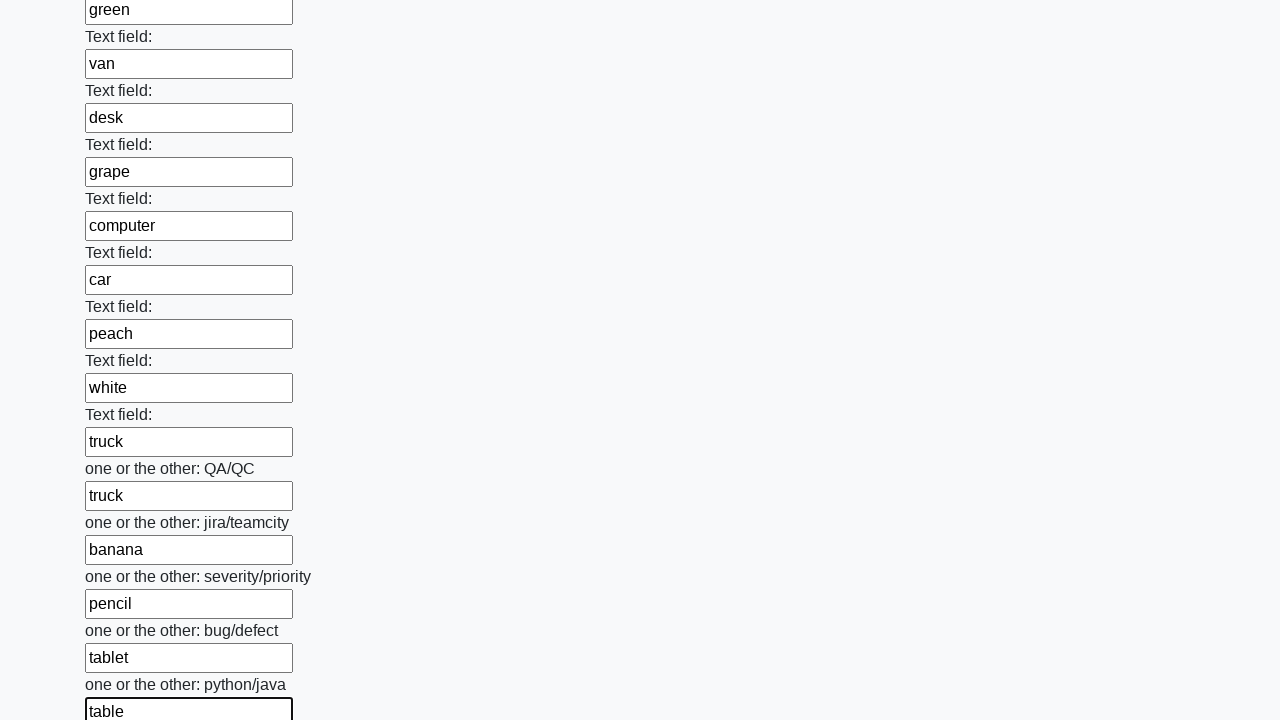

Filled input field with randomly selected word: 'green' on input >> nth=92
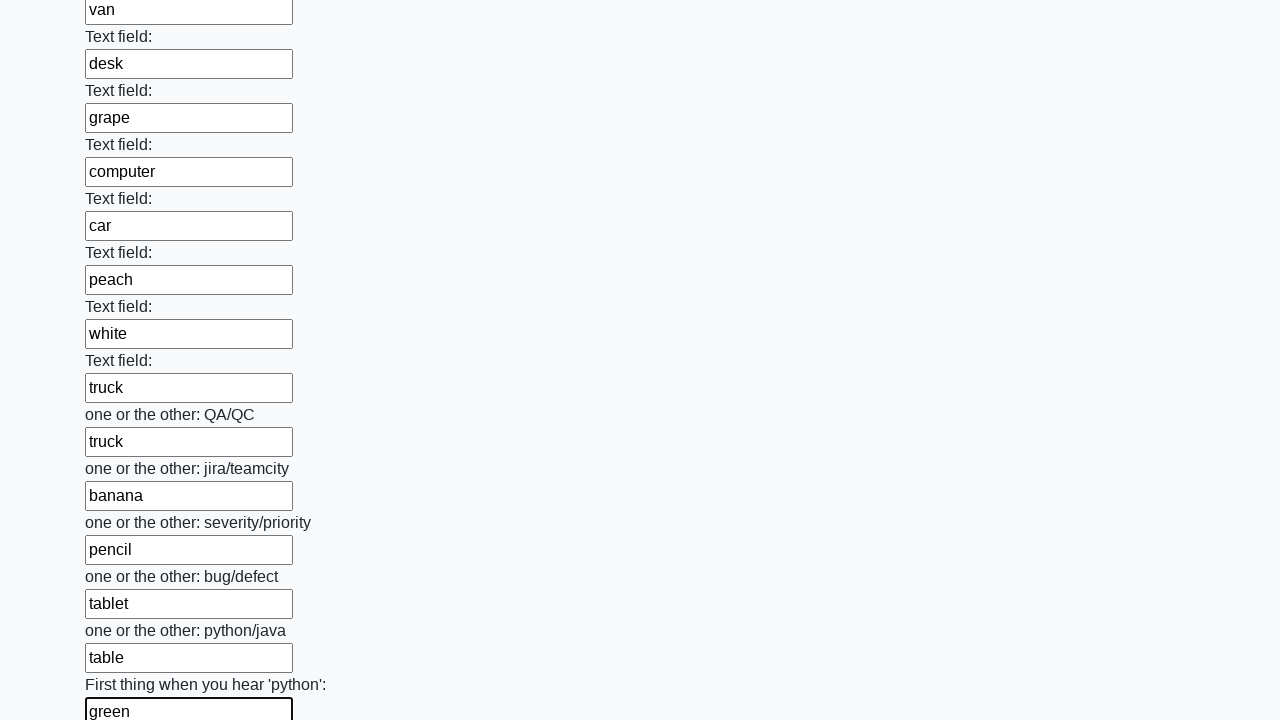

Filled input field with randomly selected word: 'orange' on input >> nth=93
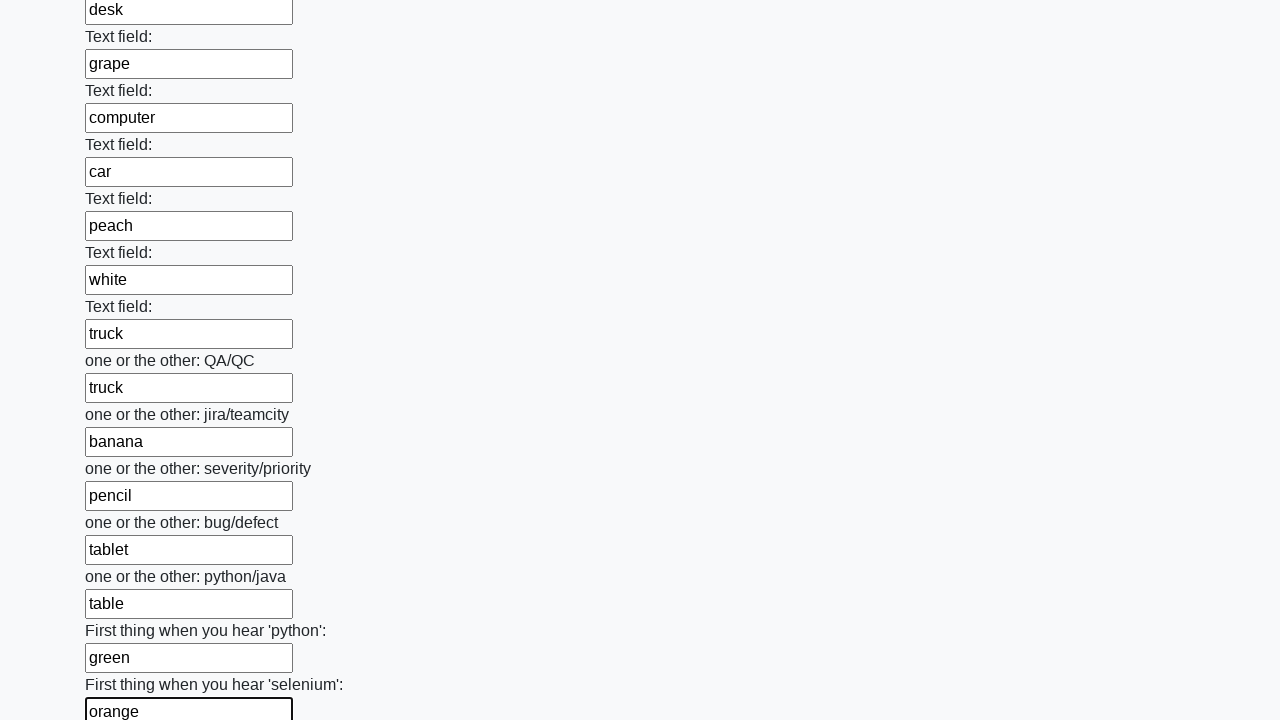

Filled input field with randomly selected word: 'phone' on input >> nth=94
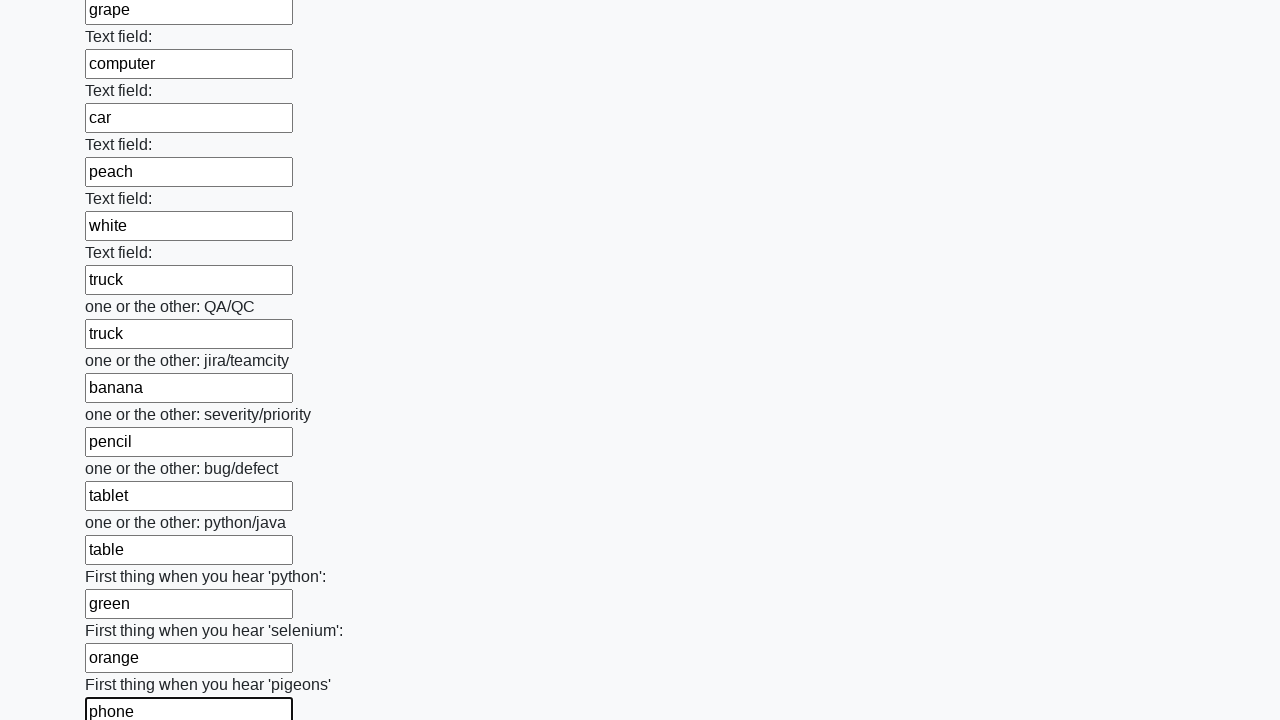

Filled input field with randomly selected word: 'cherry' on input >> nth=95
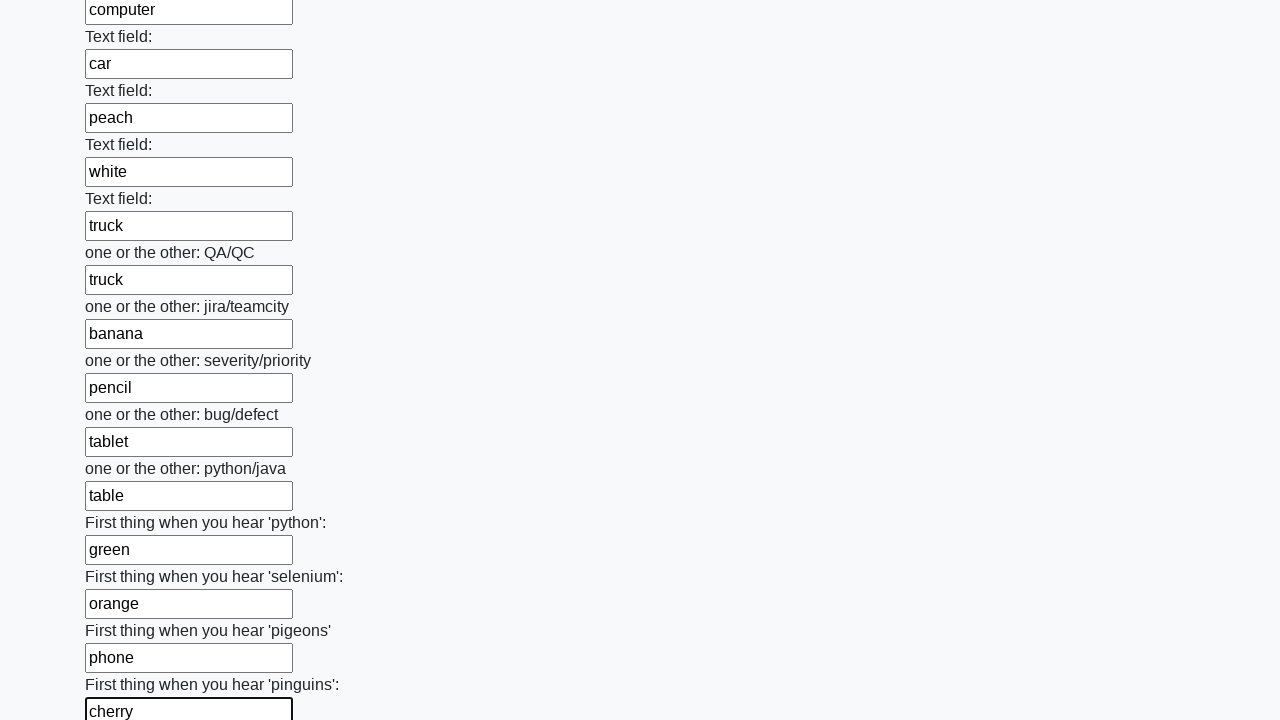

Filled input field with randomly selected word: 'chair' on input >> nth=96
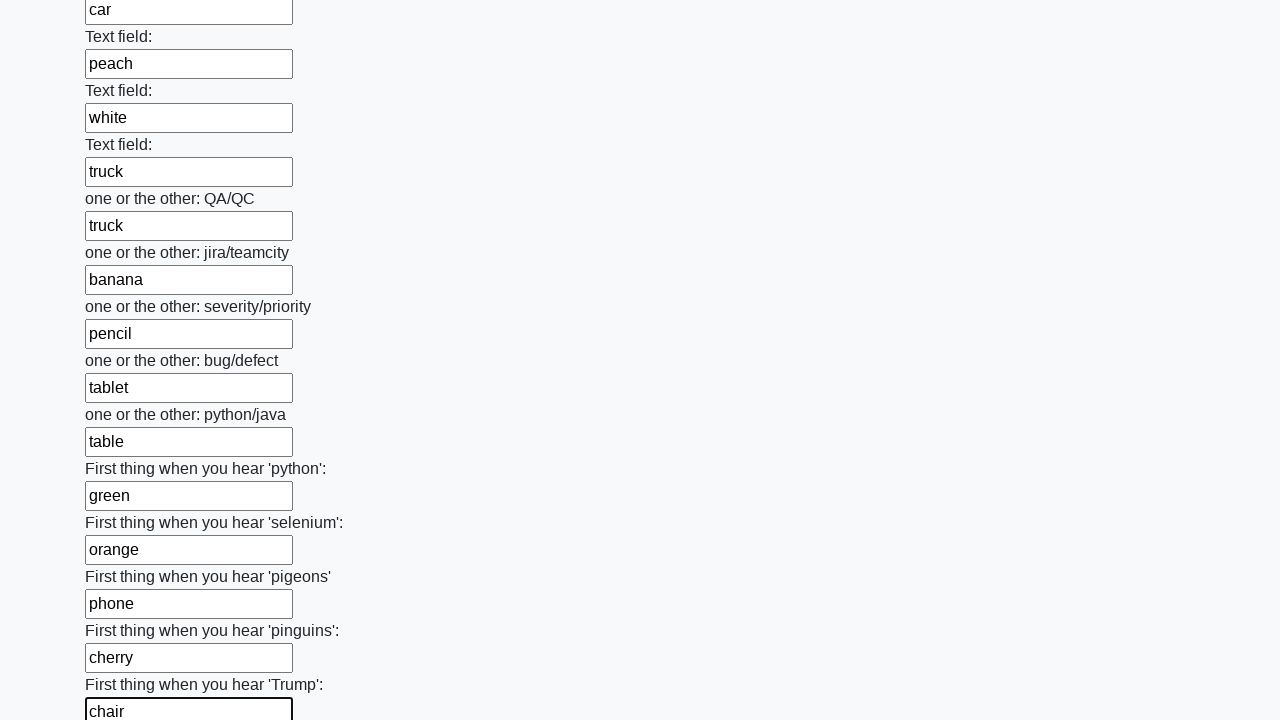

Filled input field with randomly selected word: 'banana' on input >> nth=97
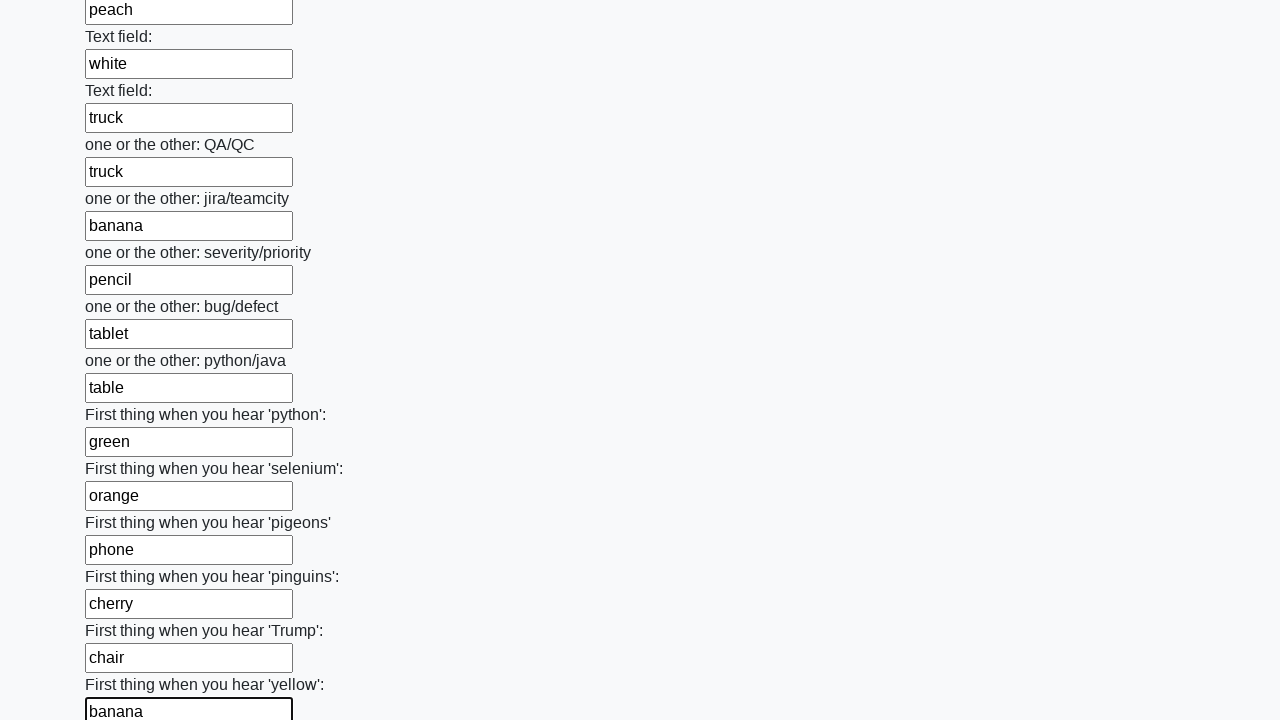

Filled input field with randomly selected word: 'plane' on input >> nth=98
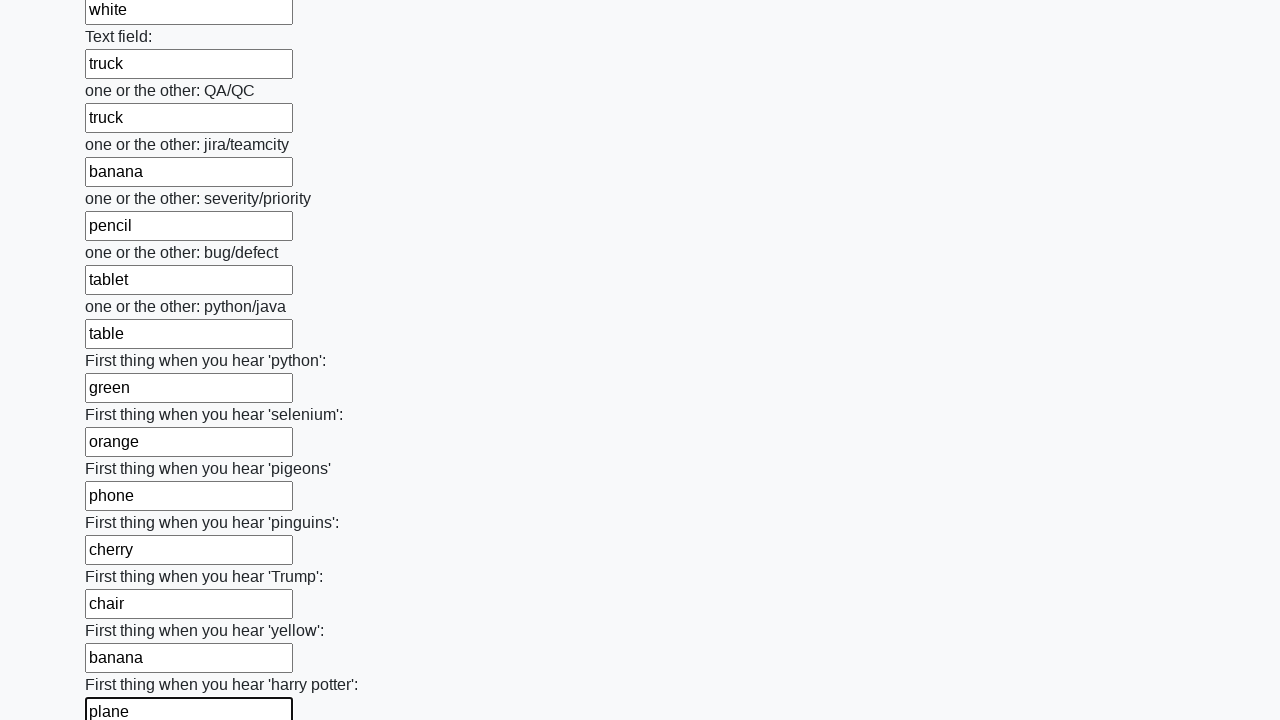

Filled input field with randomly selected word: 'apple' on input >> nth=99
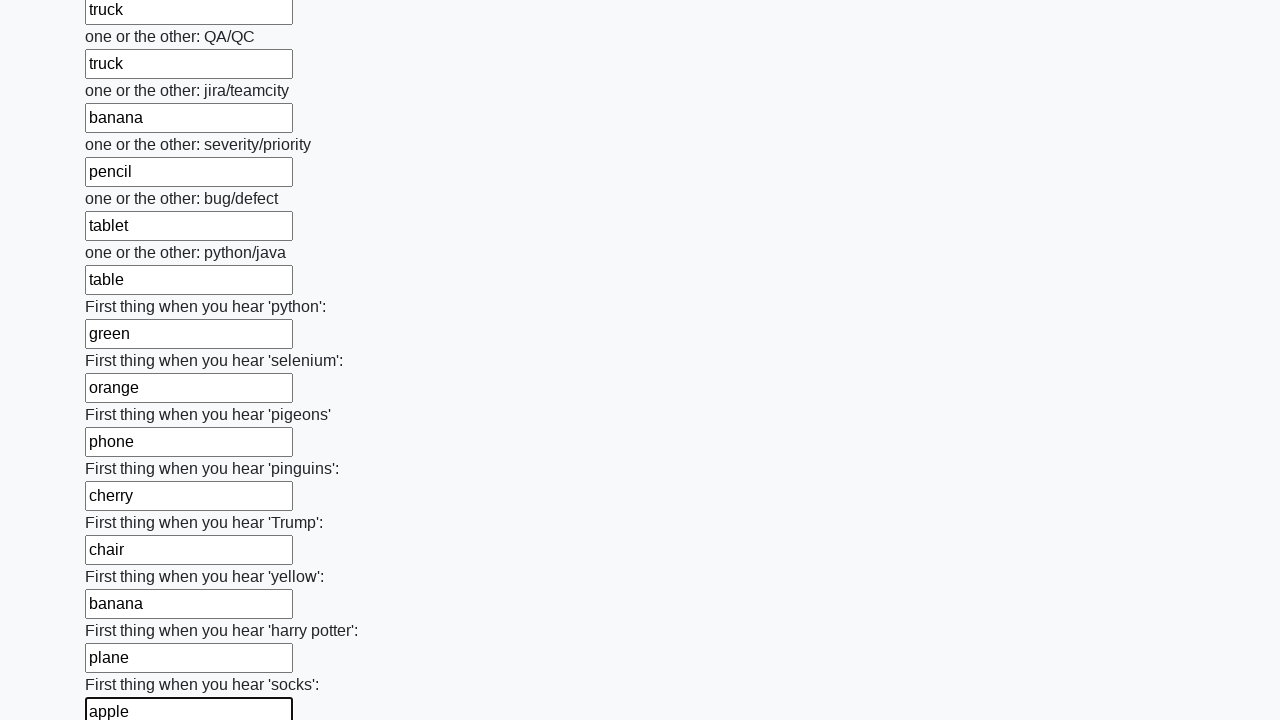

Clicked the submit button to submit the form at (123, 611) on button
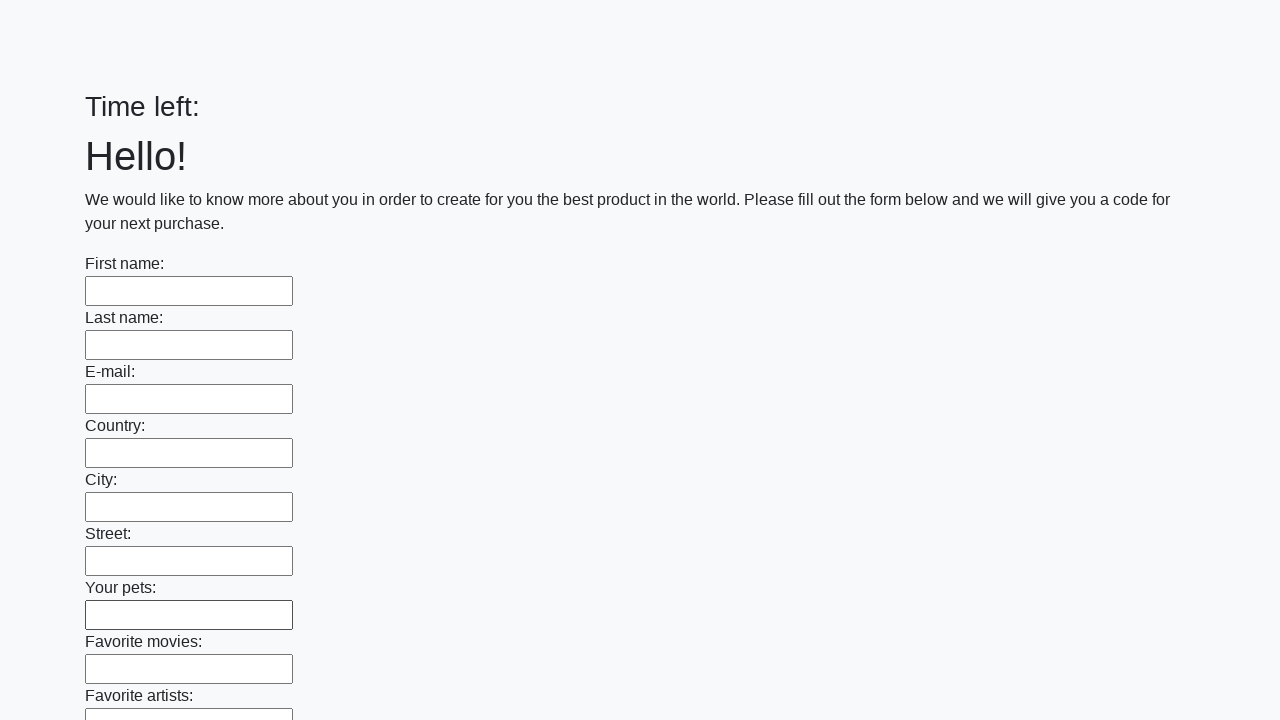

Waited for form submission to complete
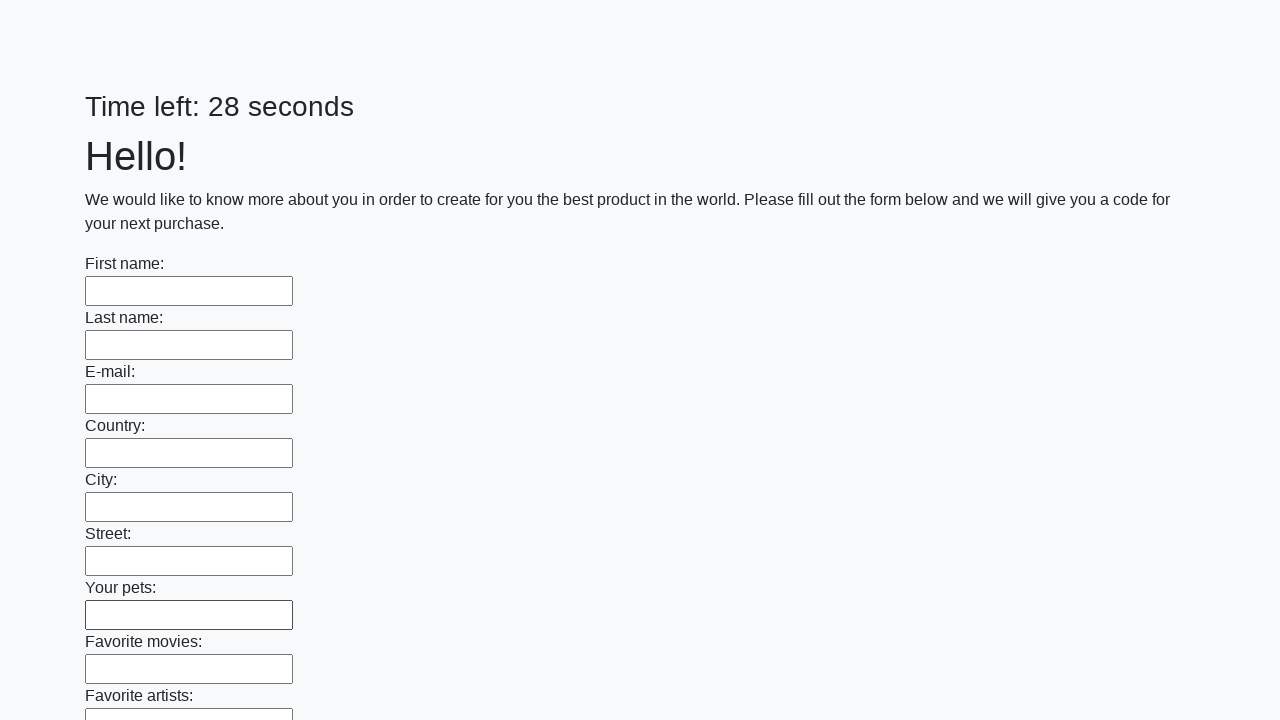

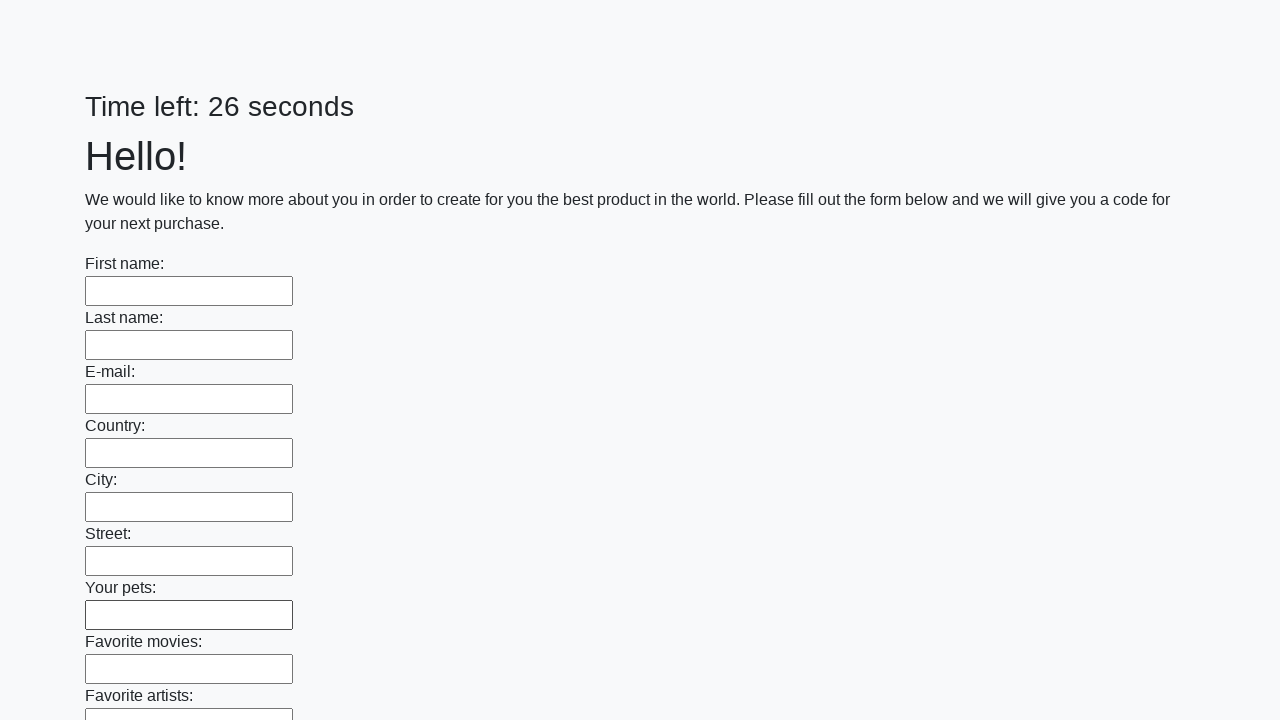